Tests a large form submission by filling all input fields with random generated strings and clicking the submit button.

Starting URL: http://suninjuly.github.io/huge_form.html

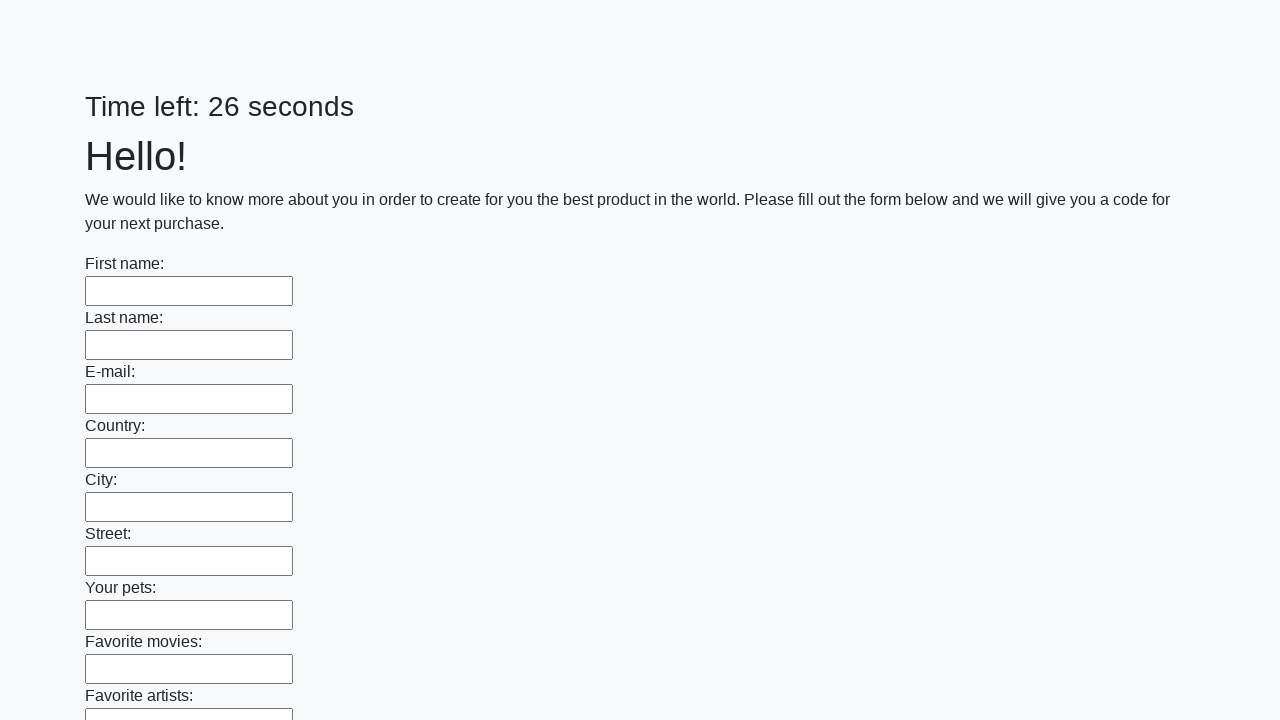

Retrieved all input elements from the page
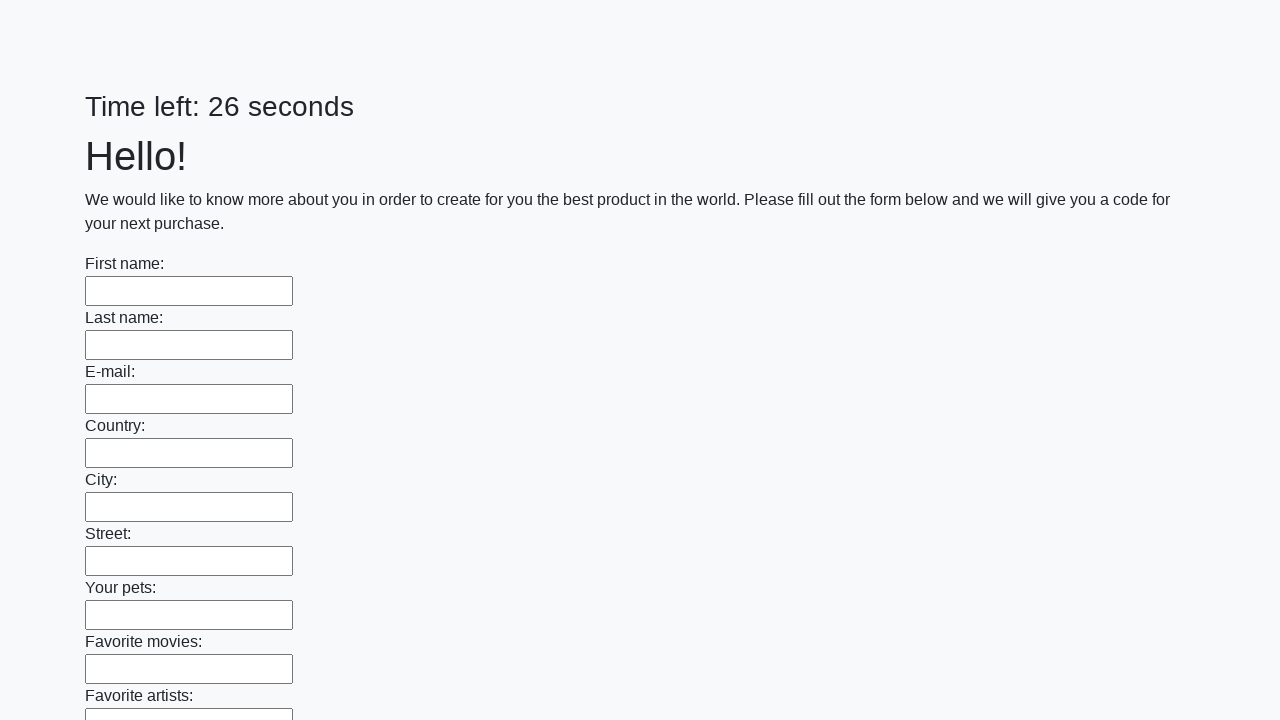

Filled input field with random string 'tsllerwk' on input >> nth=0
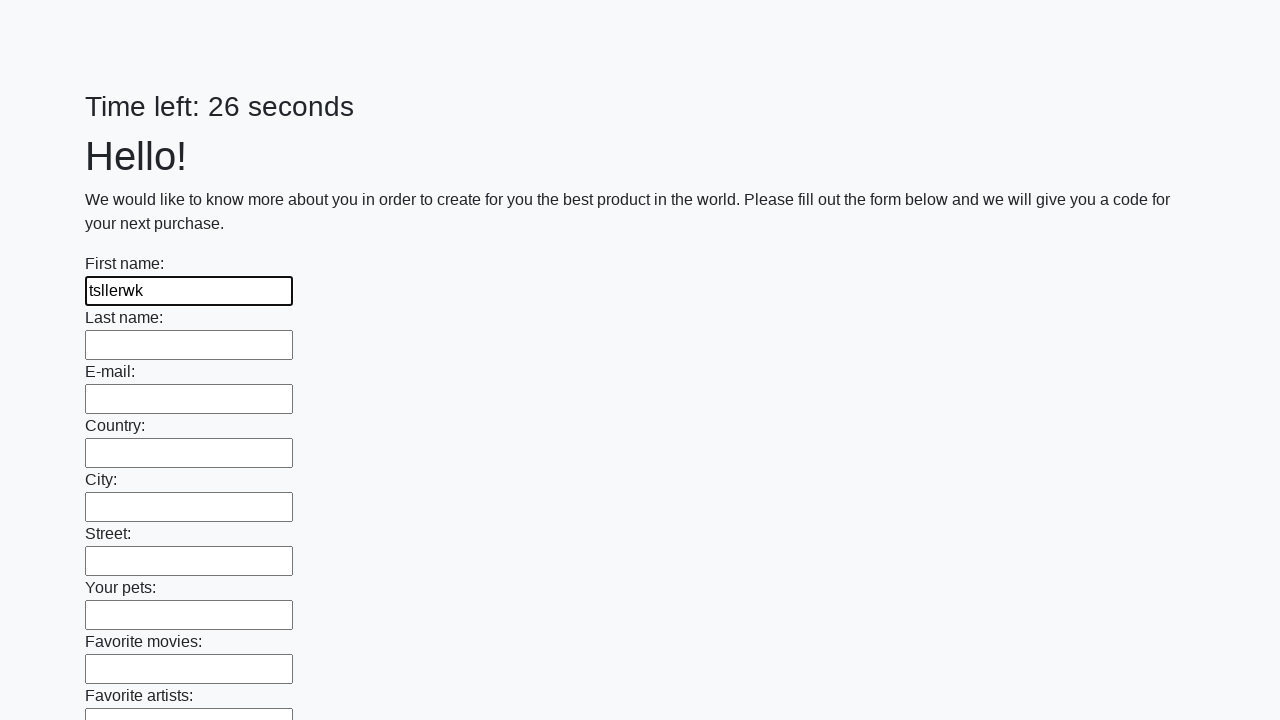

Filled input field with random string 'mpfybjop' on input >> nth=1
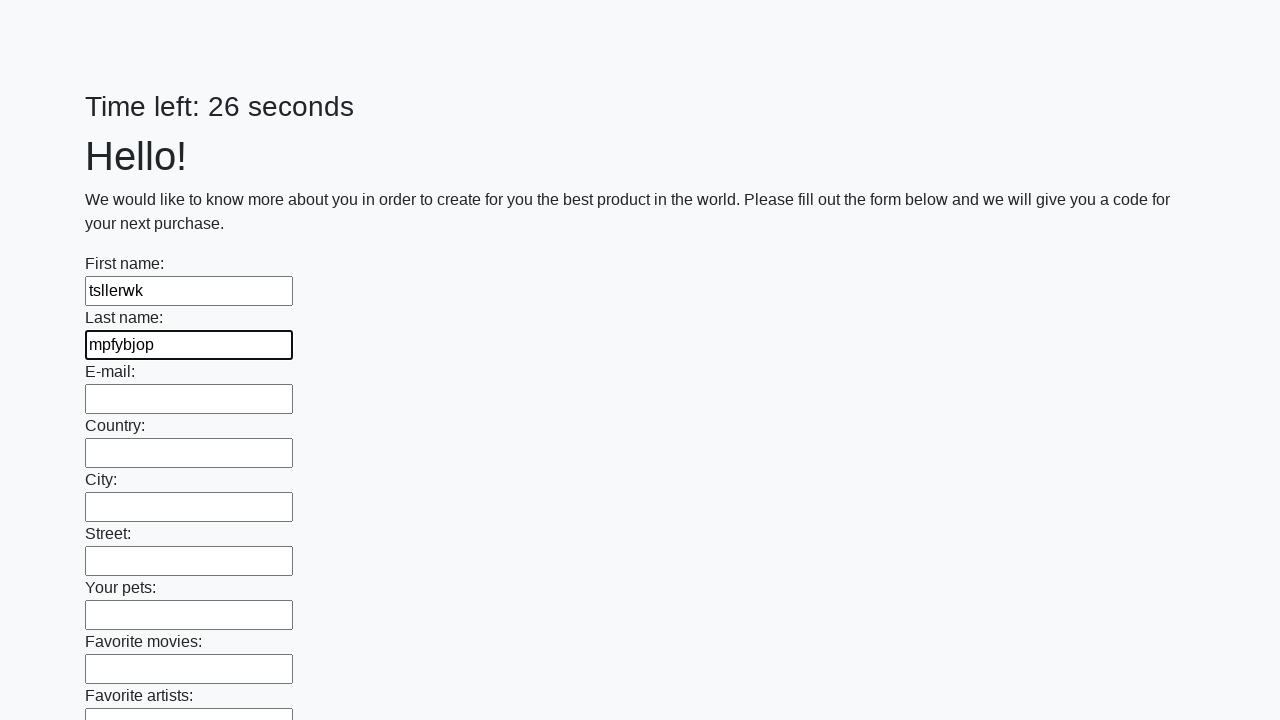

Filled input field with random string 'jofvzcsu' on input >> nth=2
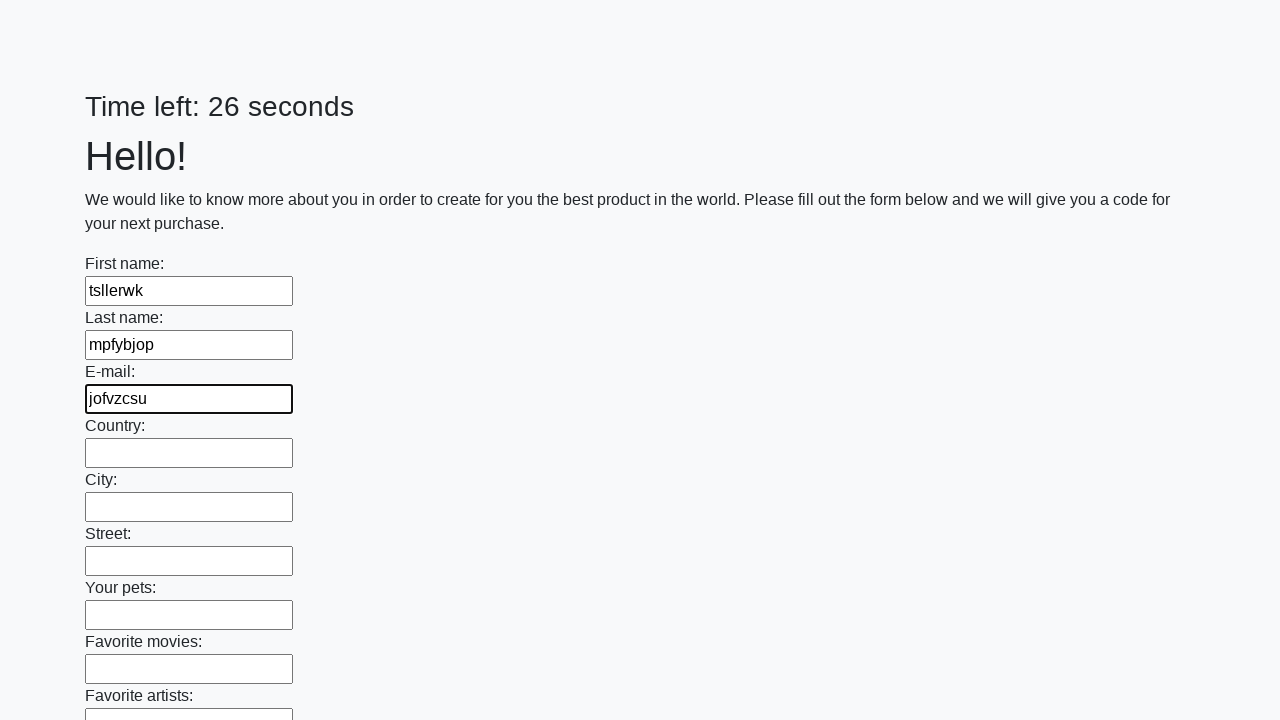

Filled input field with random string 'oytenxbq' on input >> nth=3
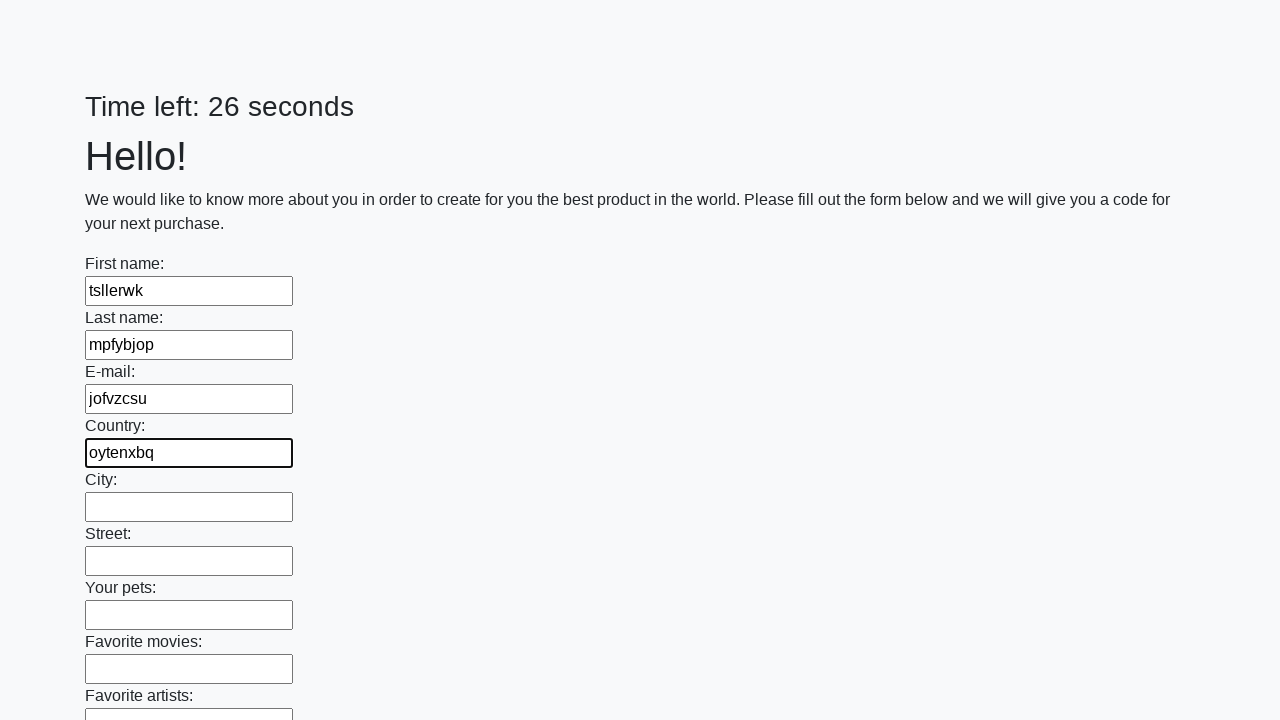

Filled input field with random string 'nimjxads' on input >> nth=4
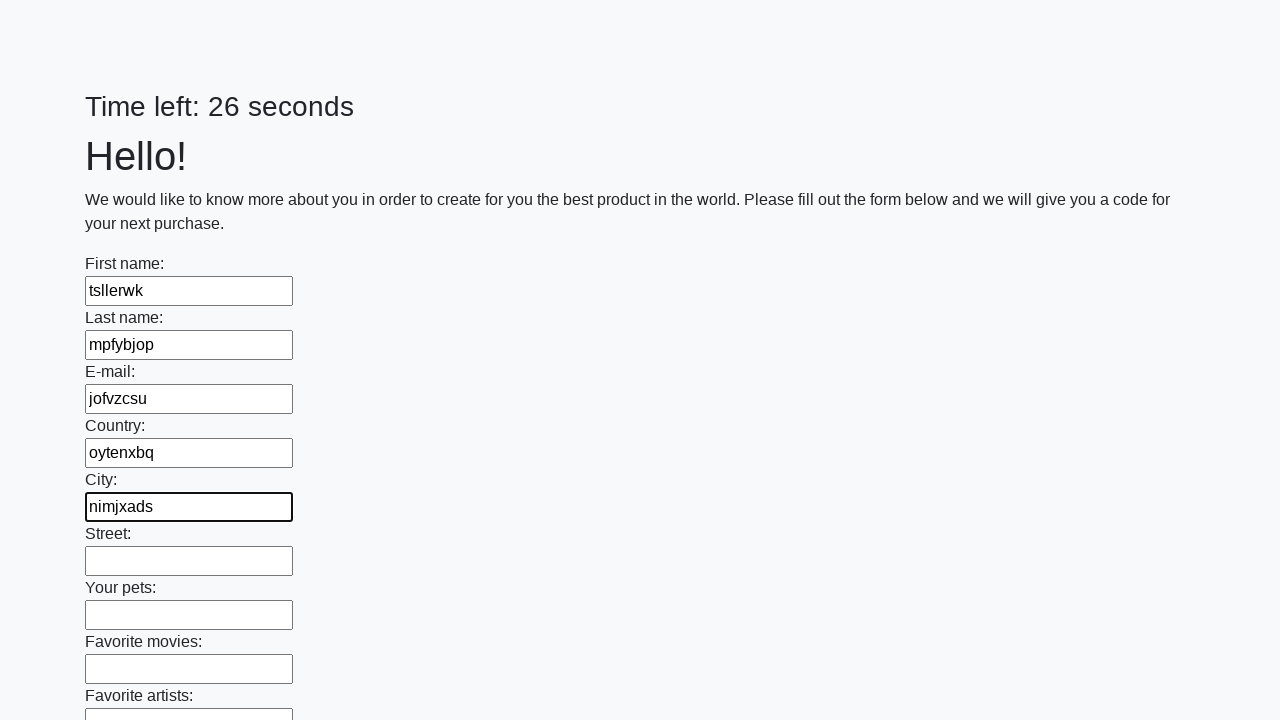

Filled input field with random string 'slgizewe' on input >> nth=5
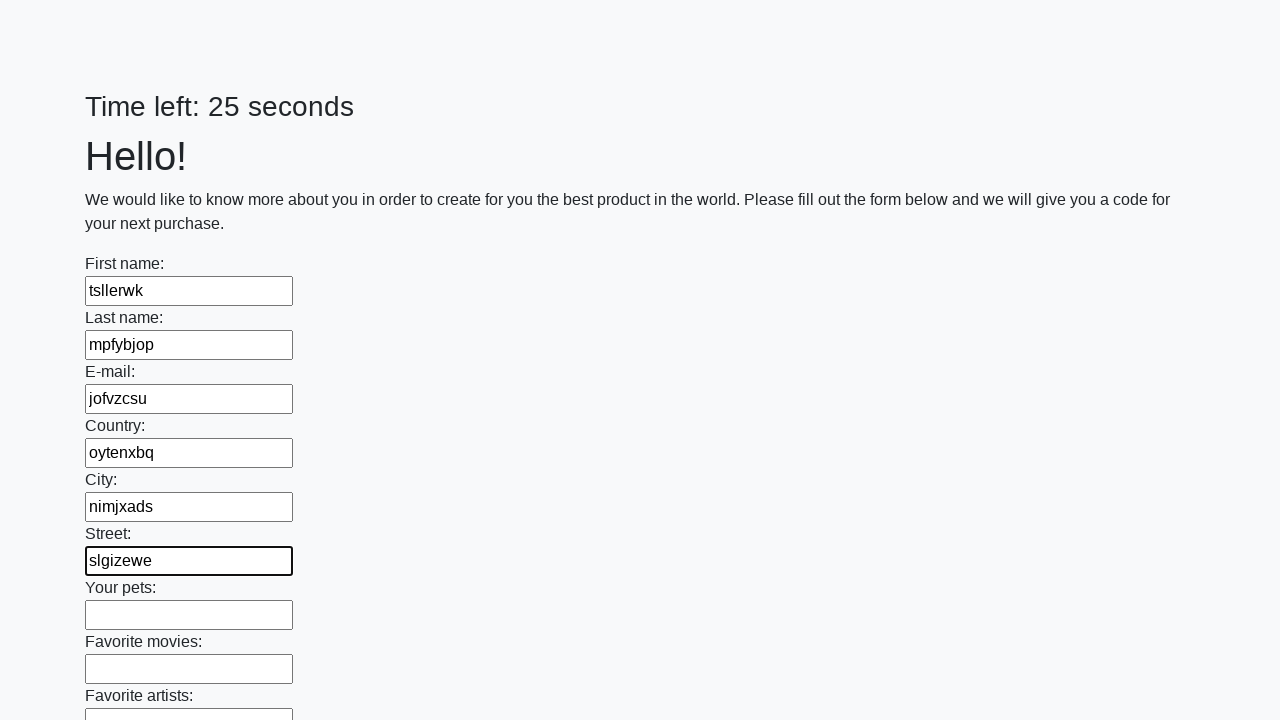

Filled input field with random string 'jmithzlp' on input >> nth=6
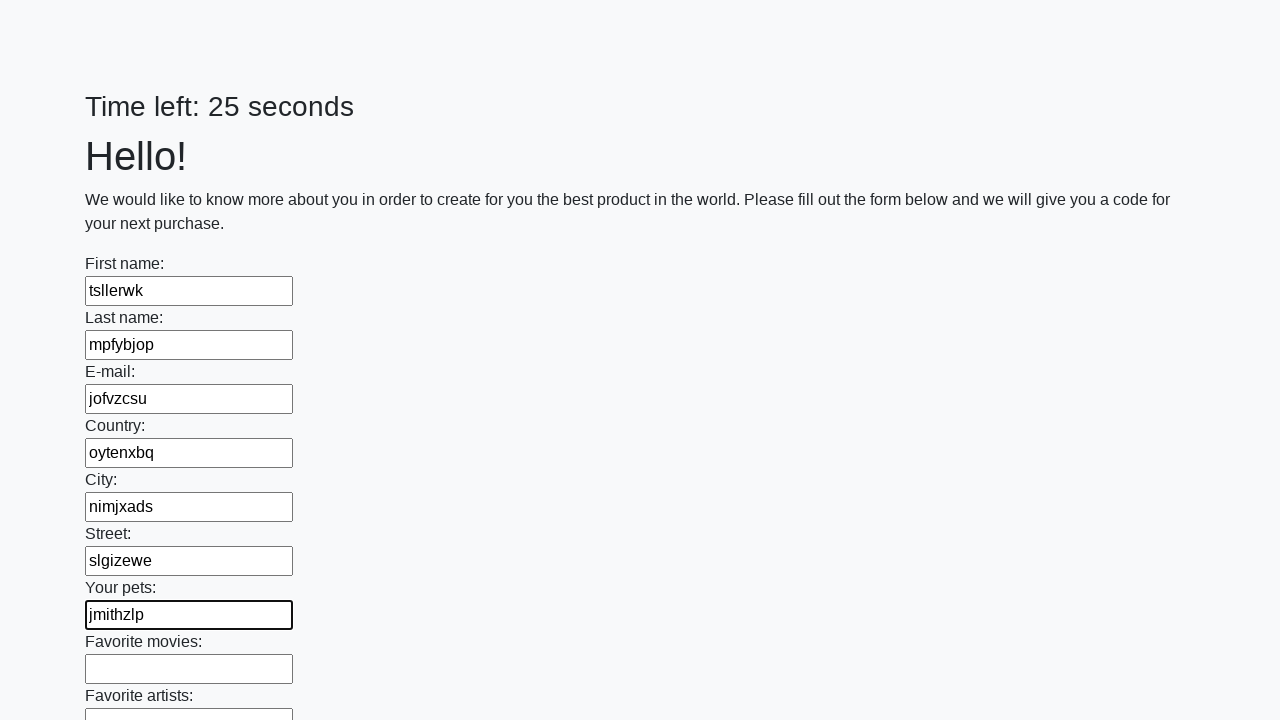

Filled input field with random string 'mdvbdhkz' on input >> nth=7
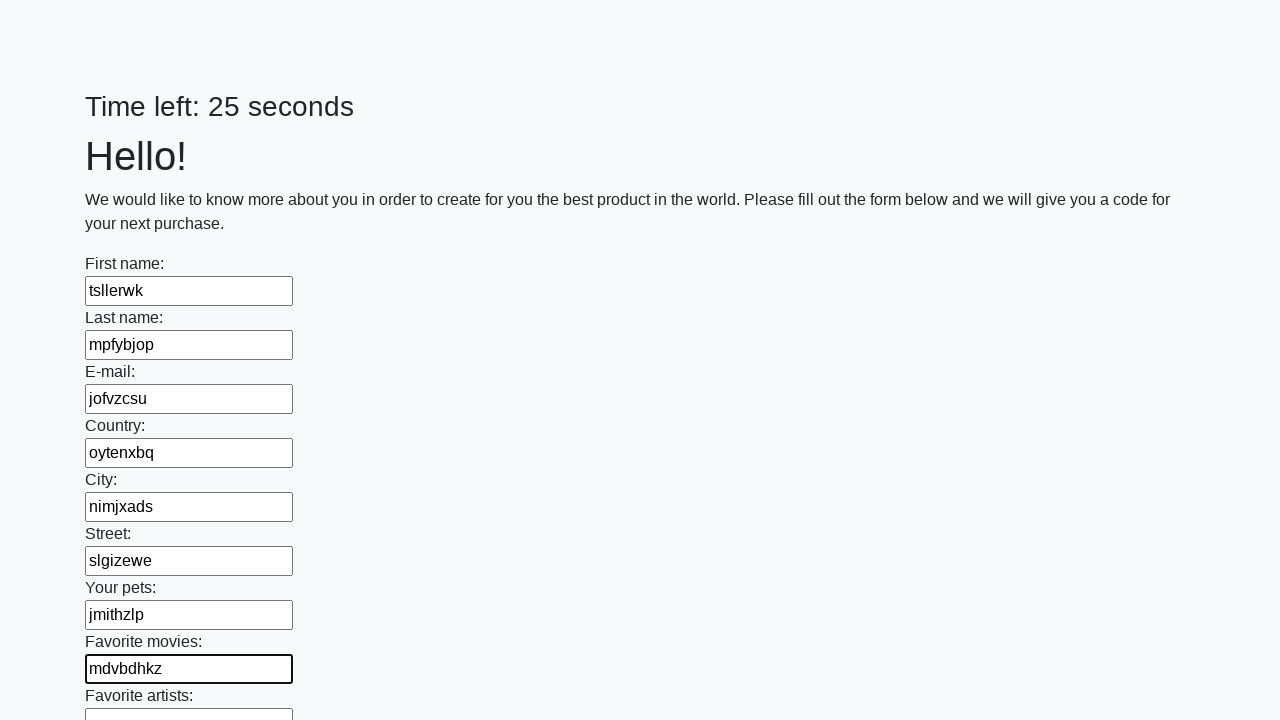

Filled input field with random string 'fqmiqtdk' on input >> nth=8
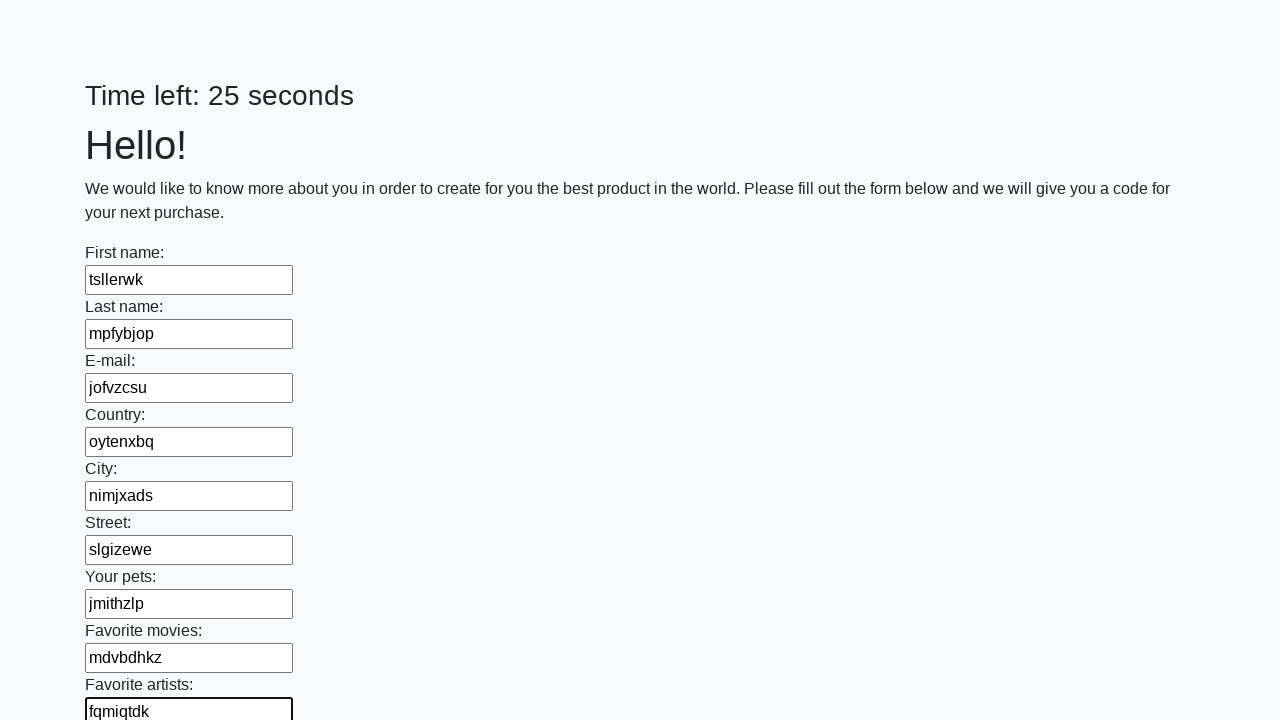

Filled input field with random string 'enrjnows' on input >> nth=9
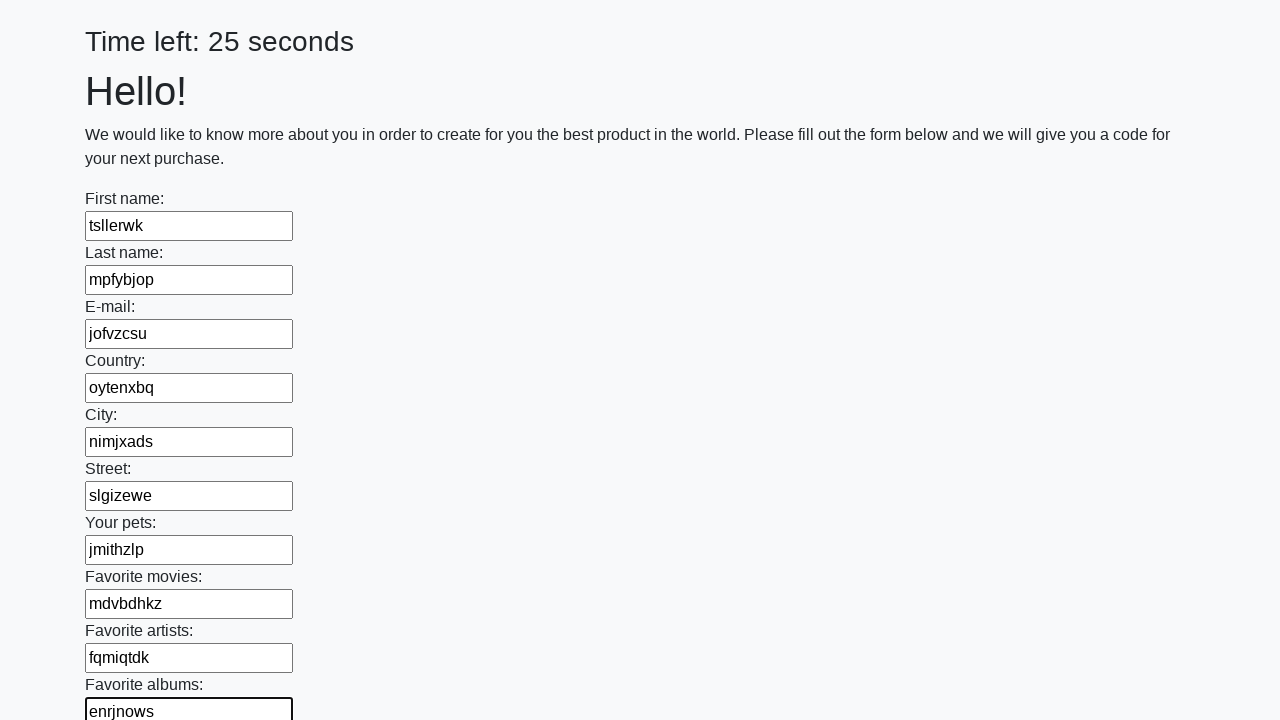

Filled input field with random string 'feblwnoz' on input >> nth=10
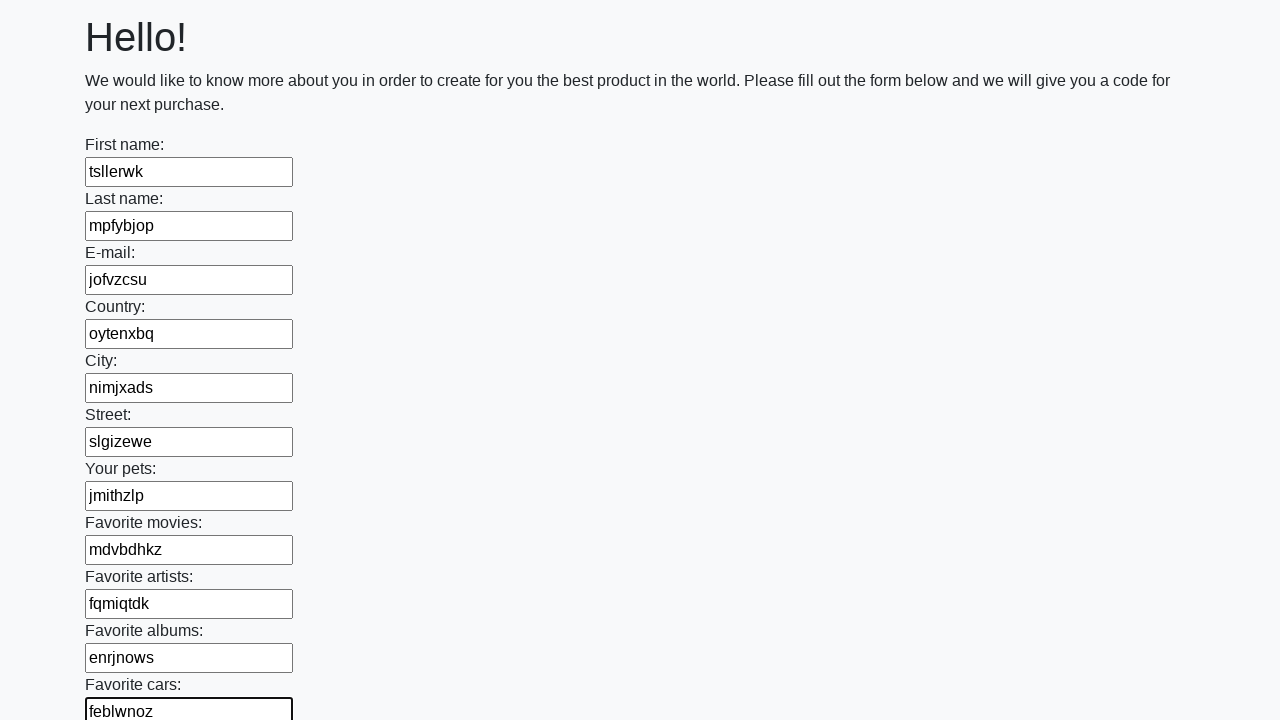

Filled input field with random string 'hgtxoasb' on input >> nth=11
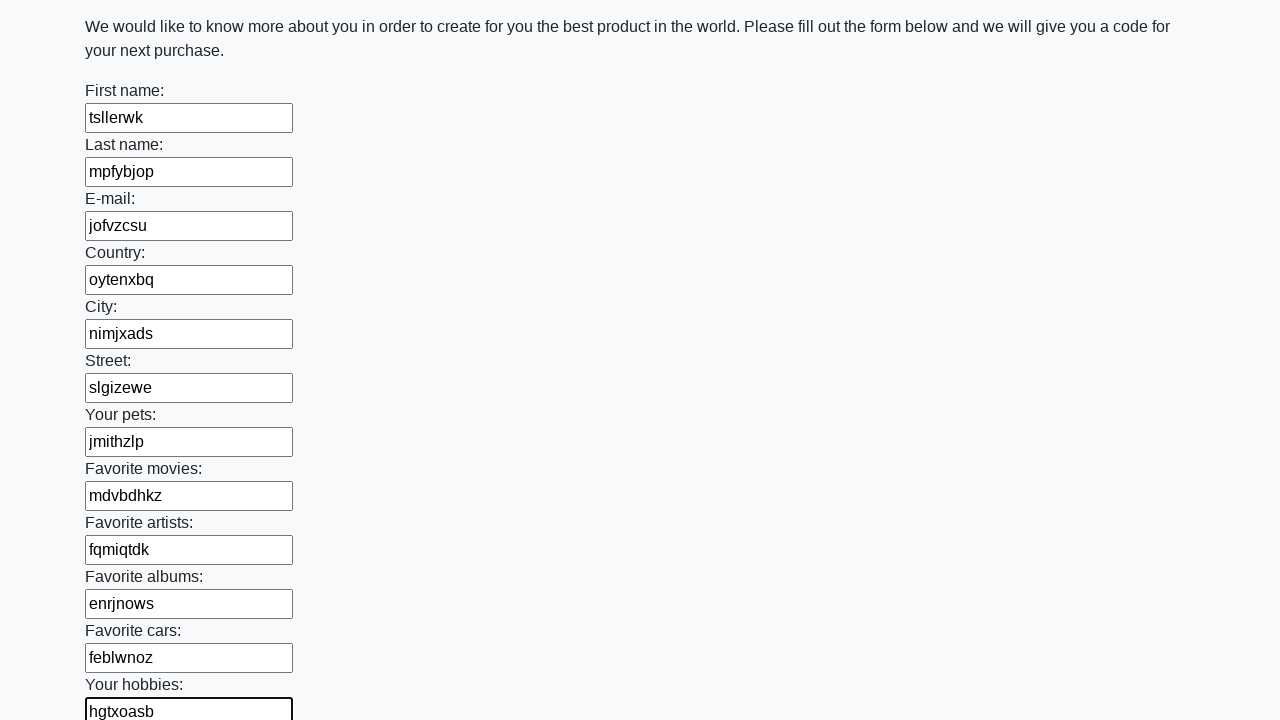

Filled input field with random string 'cnguantt' on input >> nth=12
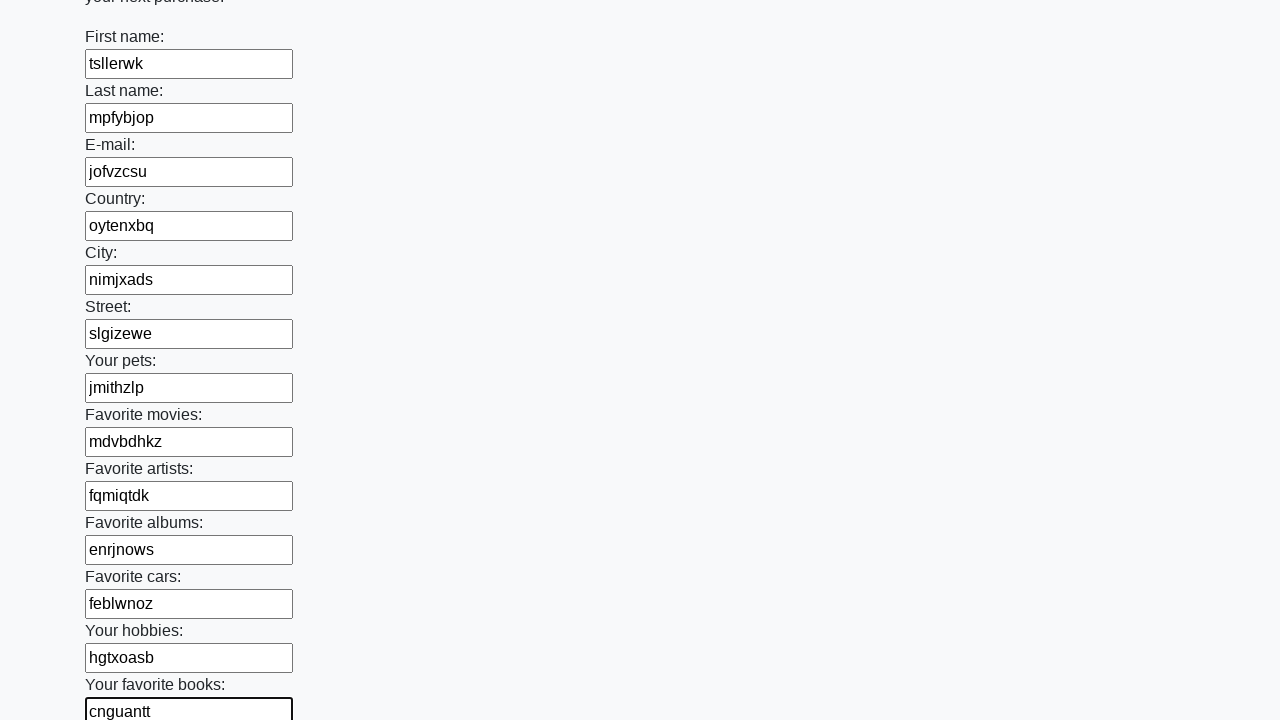

Filled input field with random string 'zxwugigy' on input >> nth=13
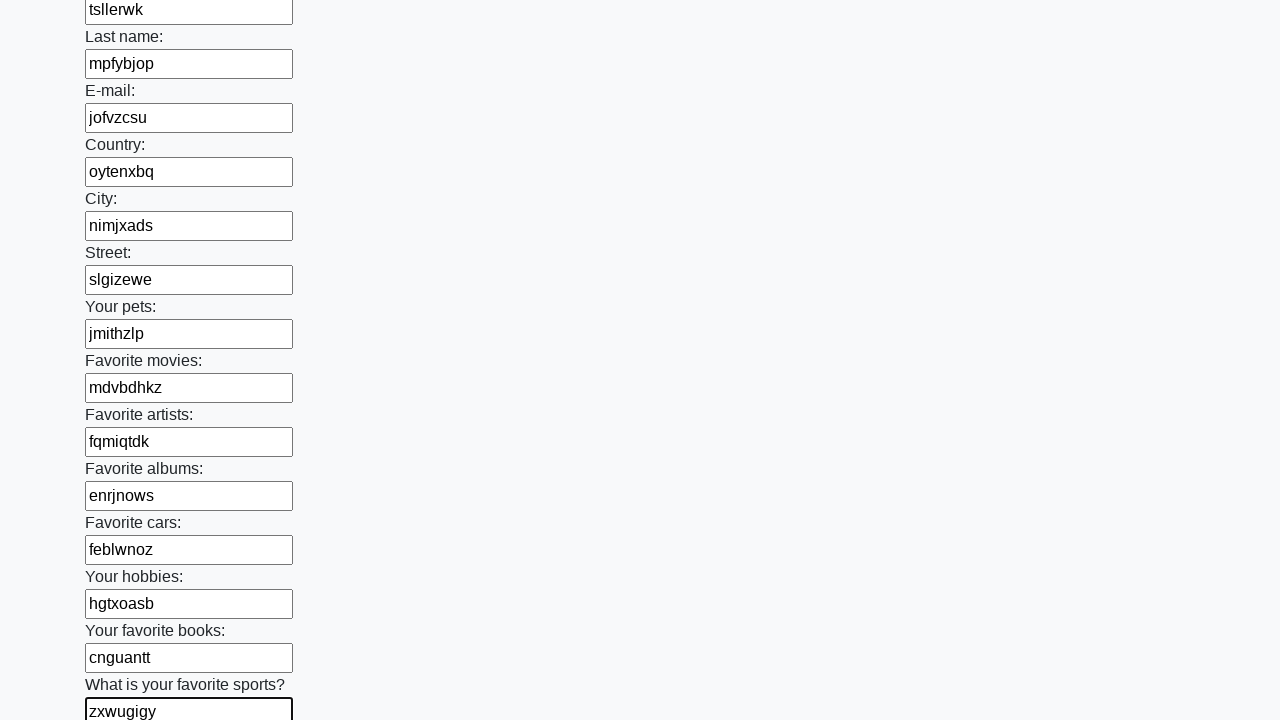

Filled input field with random string 'aobwemnq' on input >> nth=14
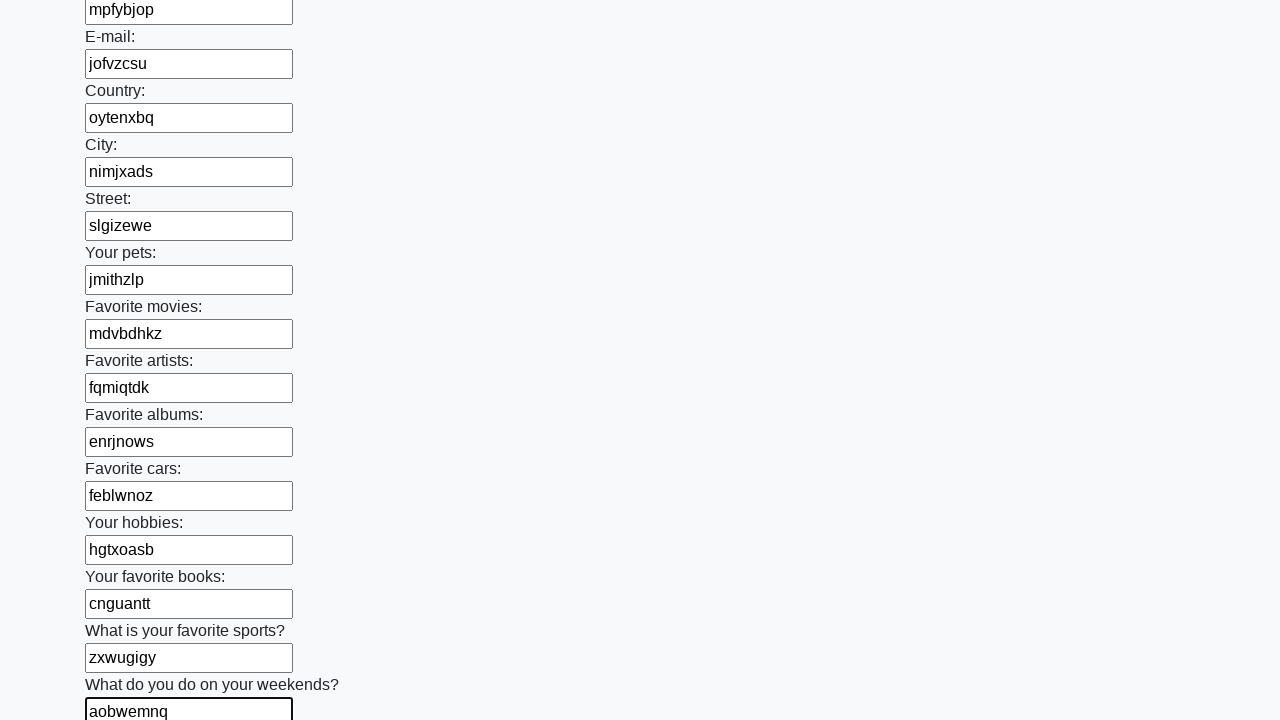

Filled input field with random string 'xxdyvstm' on input >> nth=15
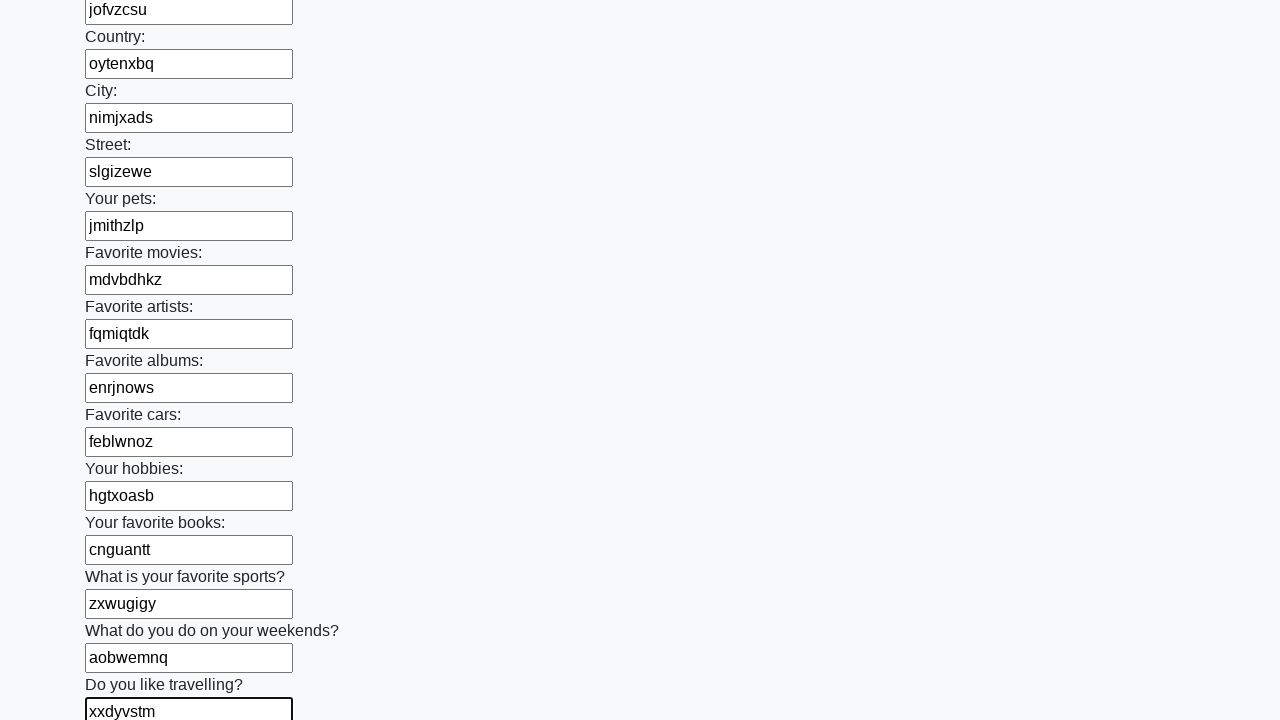

Filled input field with random string 'ezprwepo' on input >> nth=16
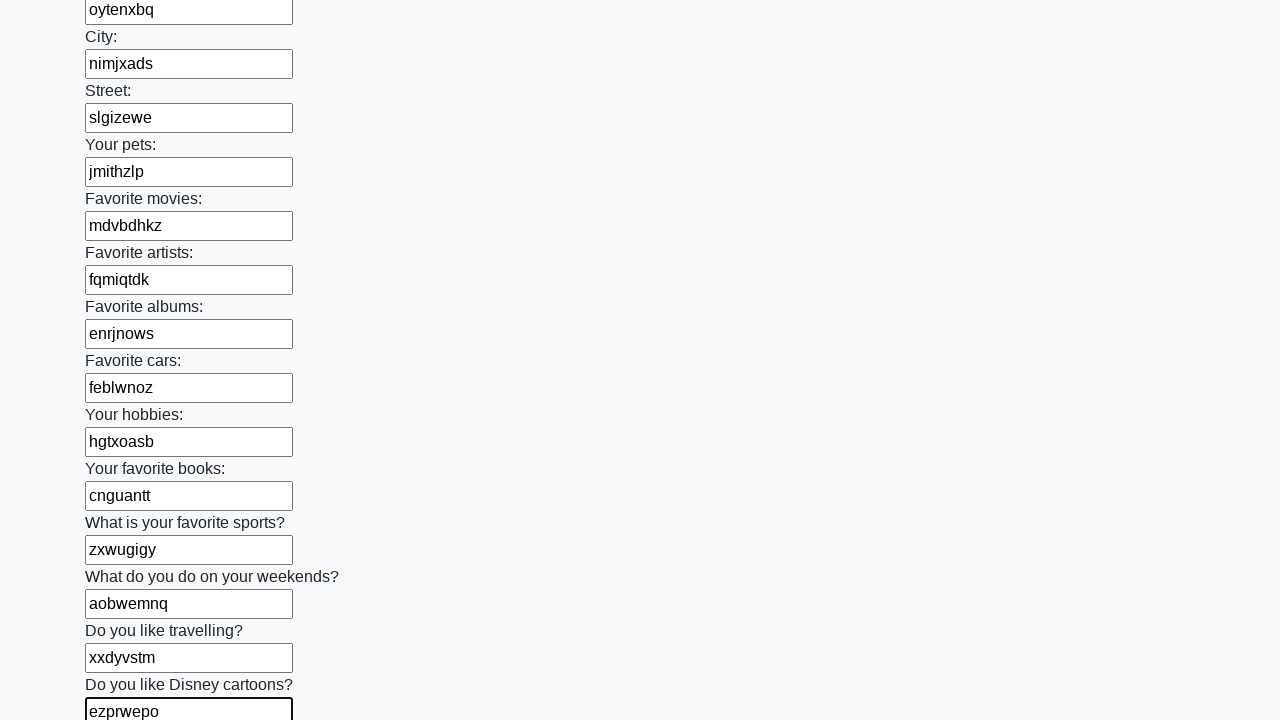

Filled input field with random string 'hcitwraa' on input >> nth=17
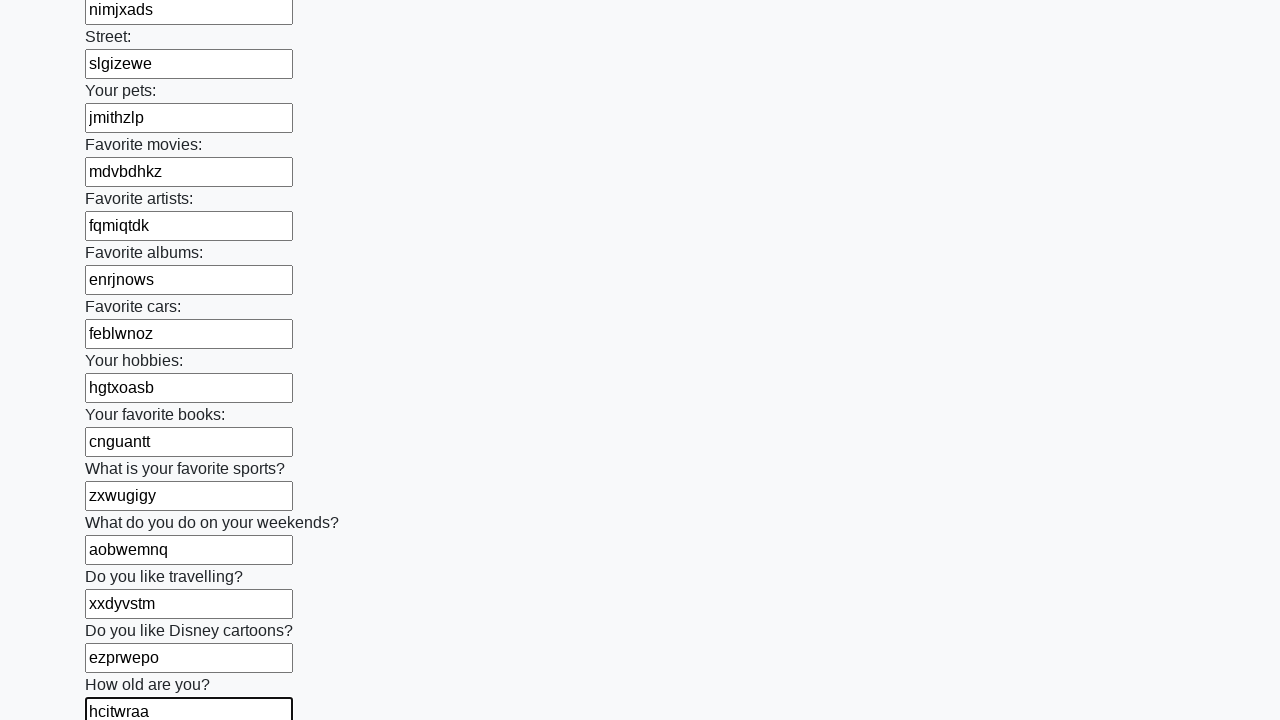

Filled input field with random string 'tolichto' on input >> nth=18
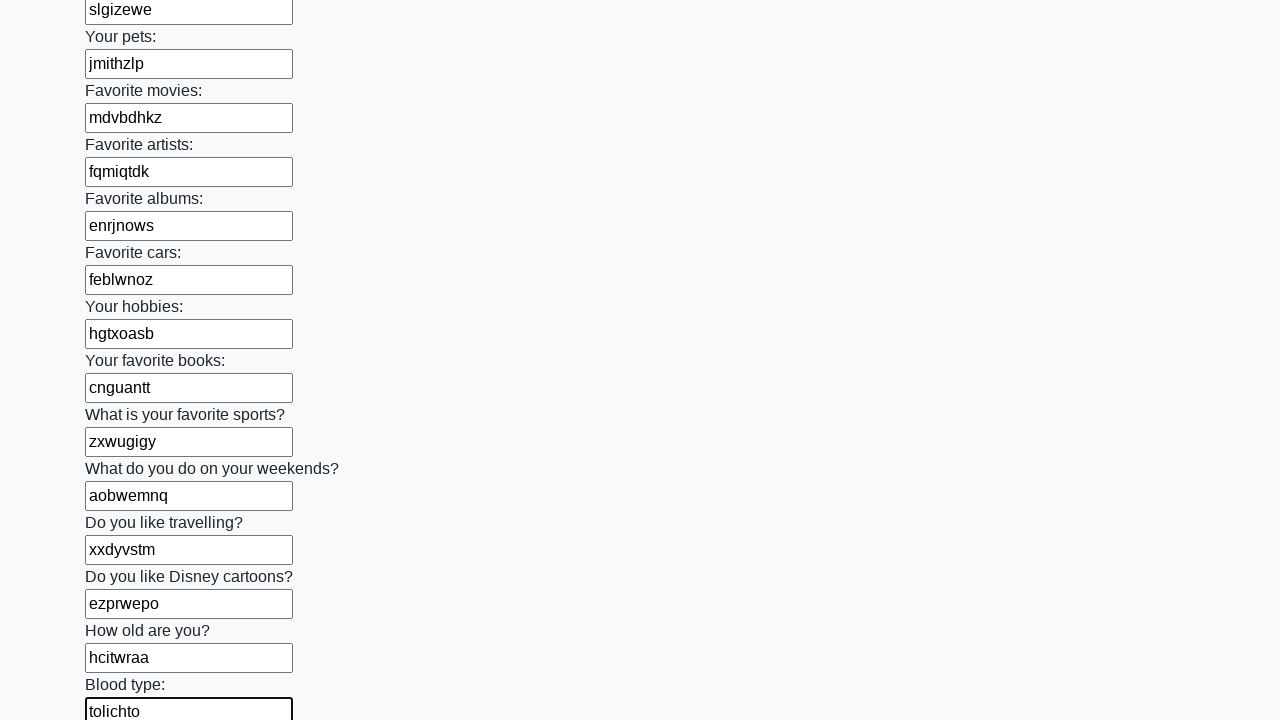

Filled input field with random string 'azzdyhjt' on input >> nth=19
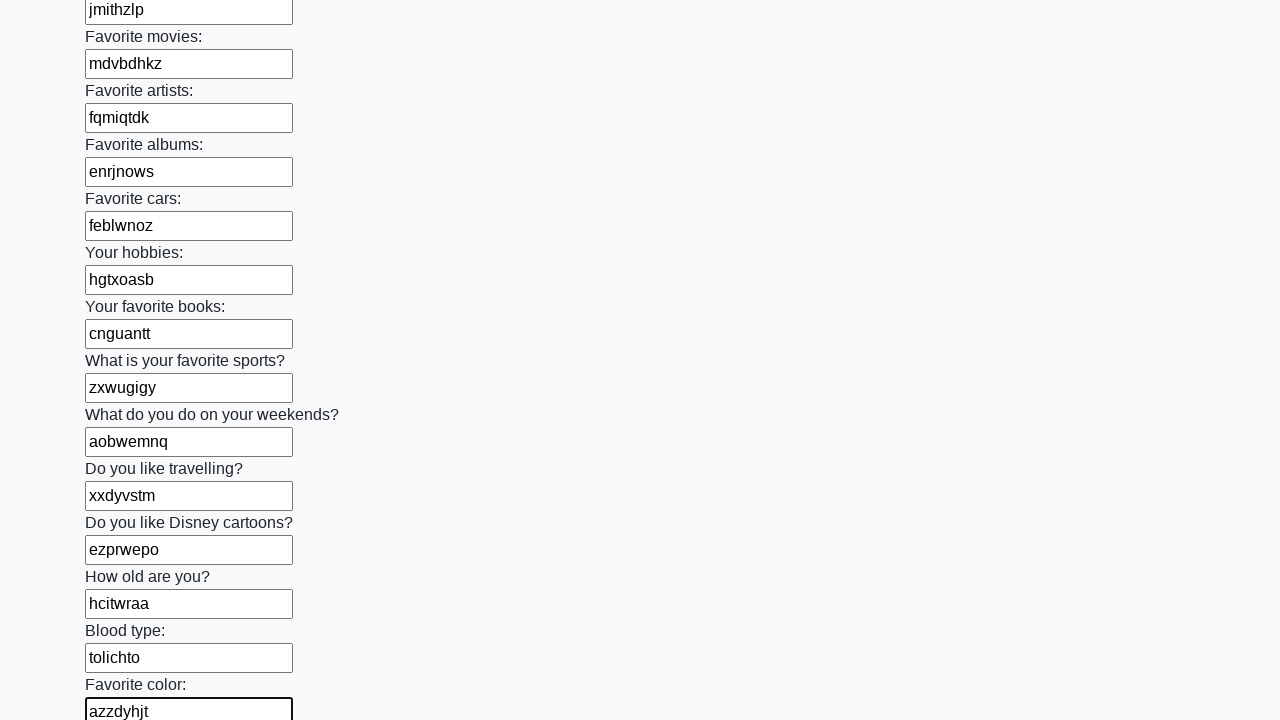

Filled input field with random string 'mamwubrt' on input >> nth=20
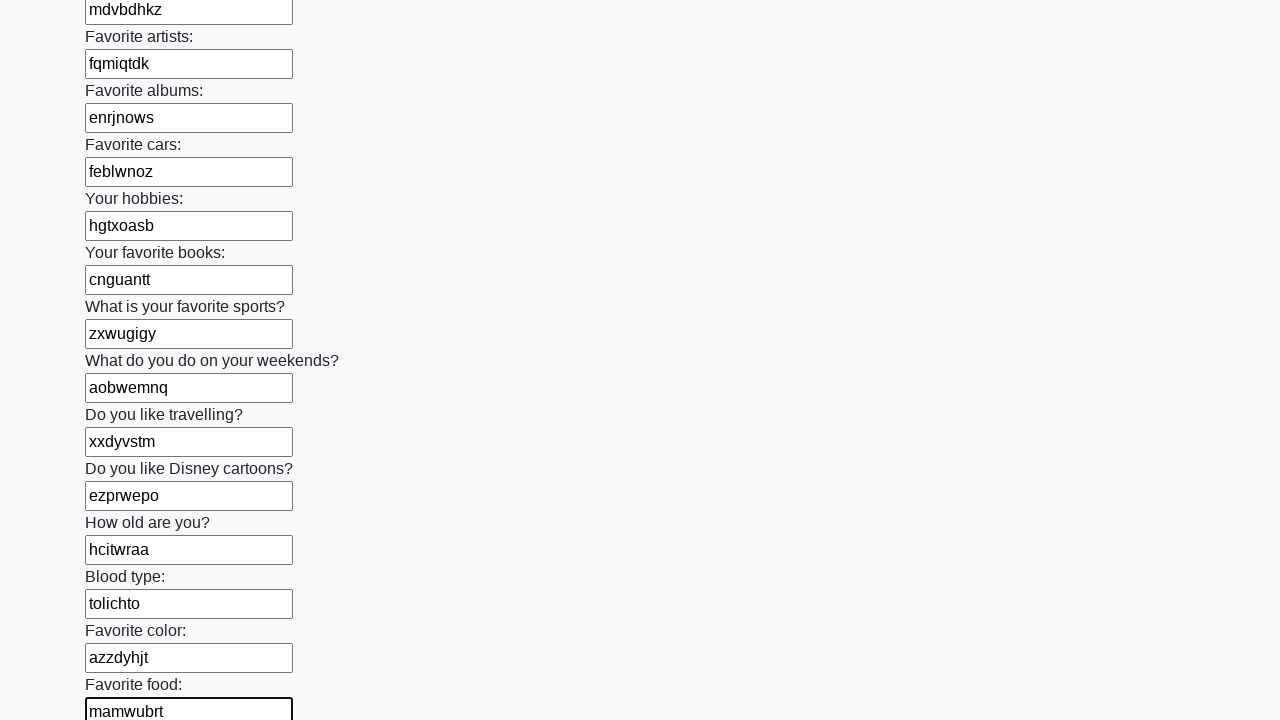

Filled input field with random string 'dsyugygl' on input >> nth=21
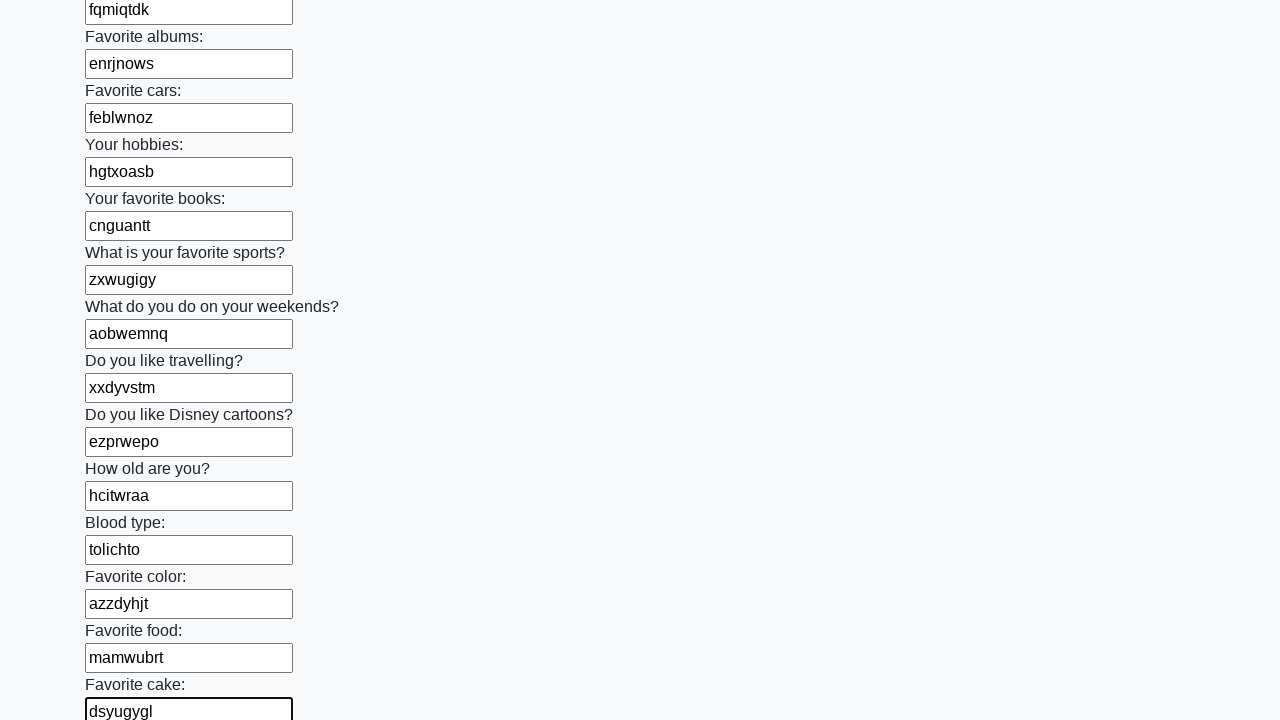

Filled input field with random string 'bojaslkq' on input >> nth=22
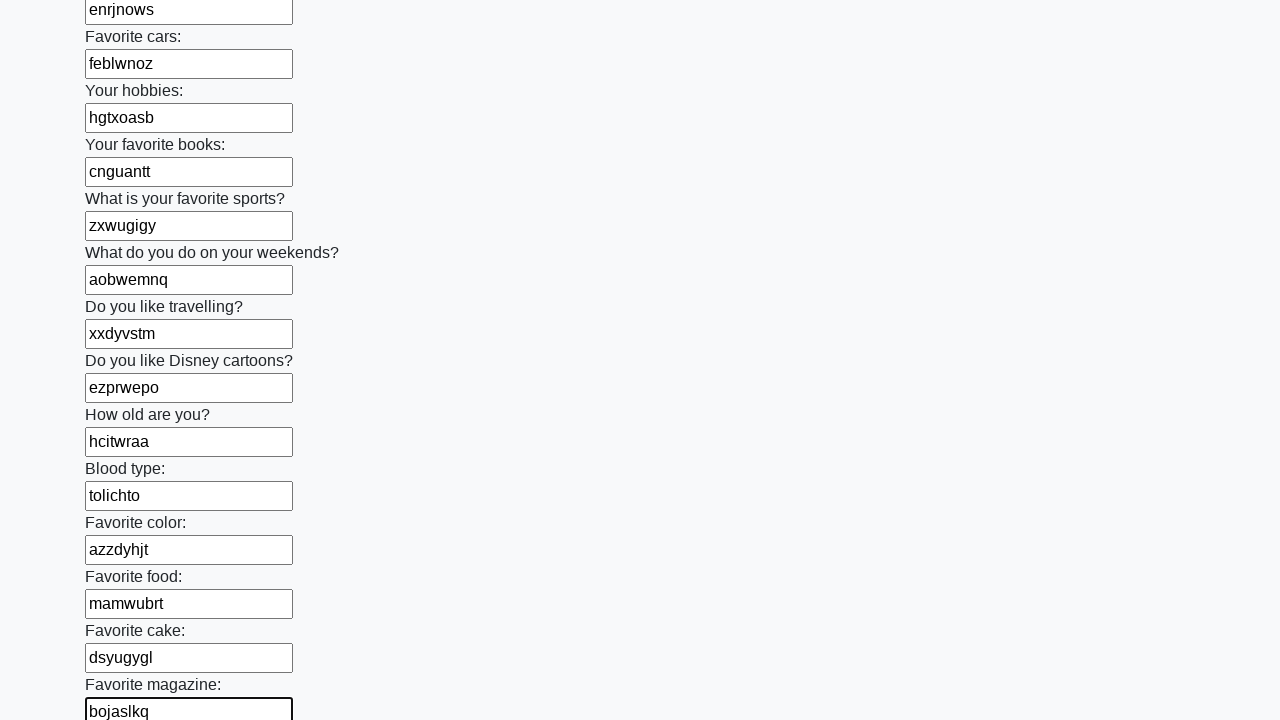

Filled input field with random string 'axkqaiut' on input >> nth=23
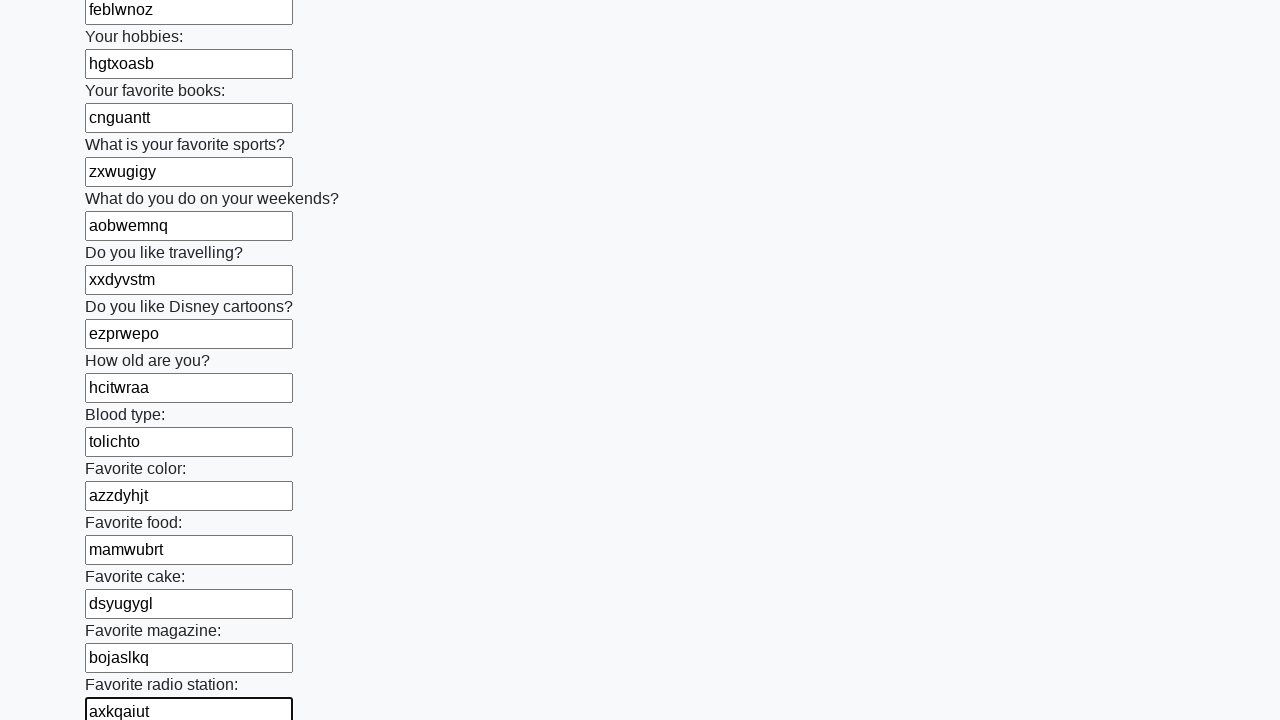

Filled input field with random string 'ldlrmcqk' on input >> nth=24
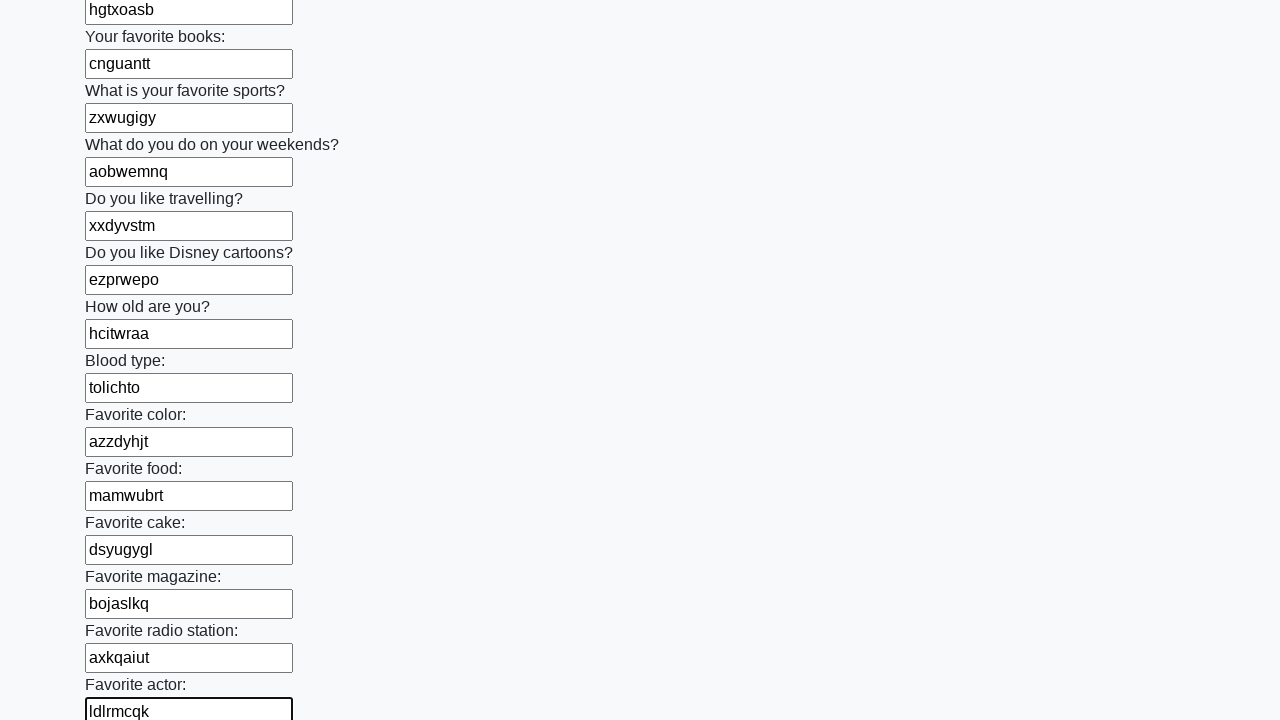

Filled input field with random string 'ajorphjq' on input >> nth=25
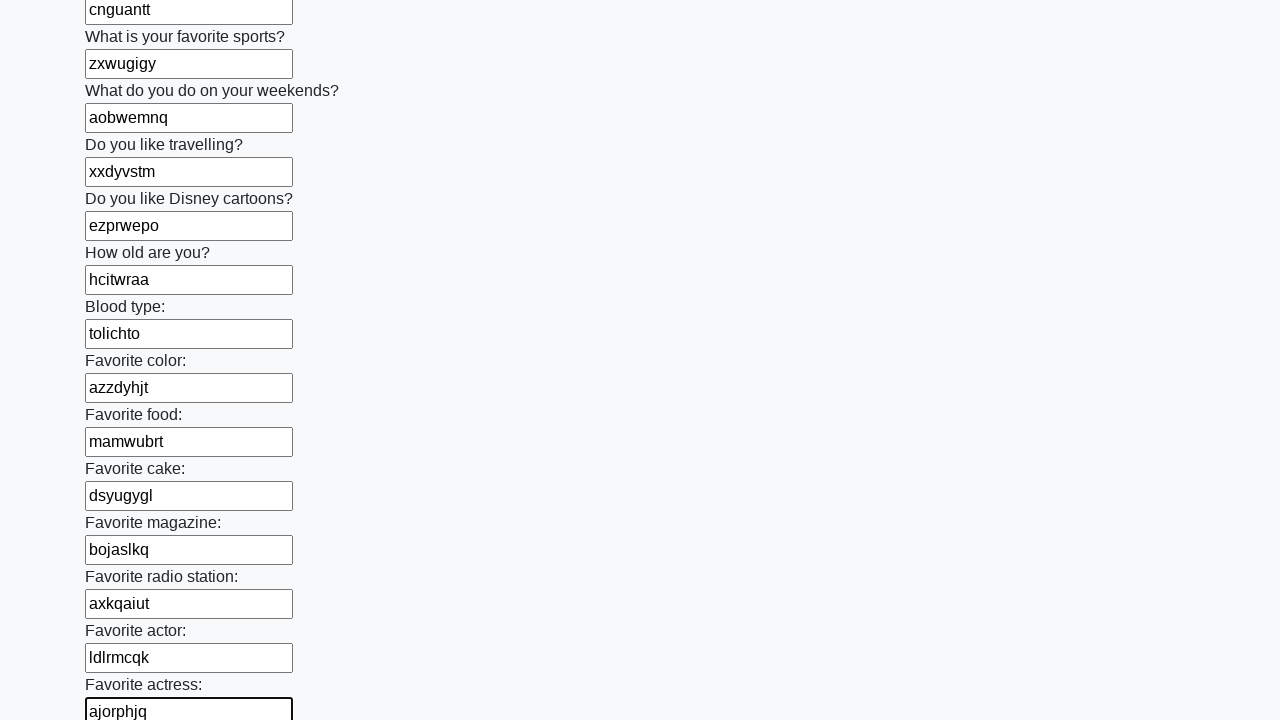

Filled input field with random string 'spqicbgr' on input >> nth=26
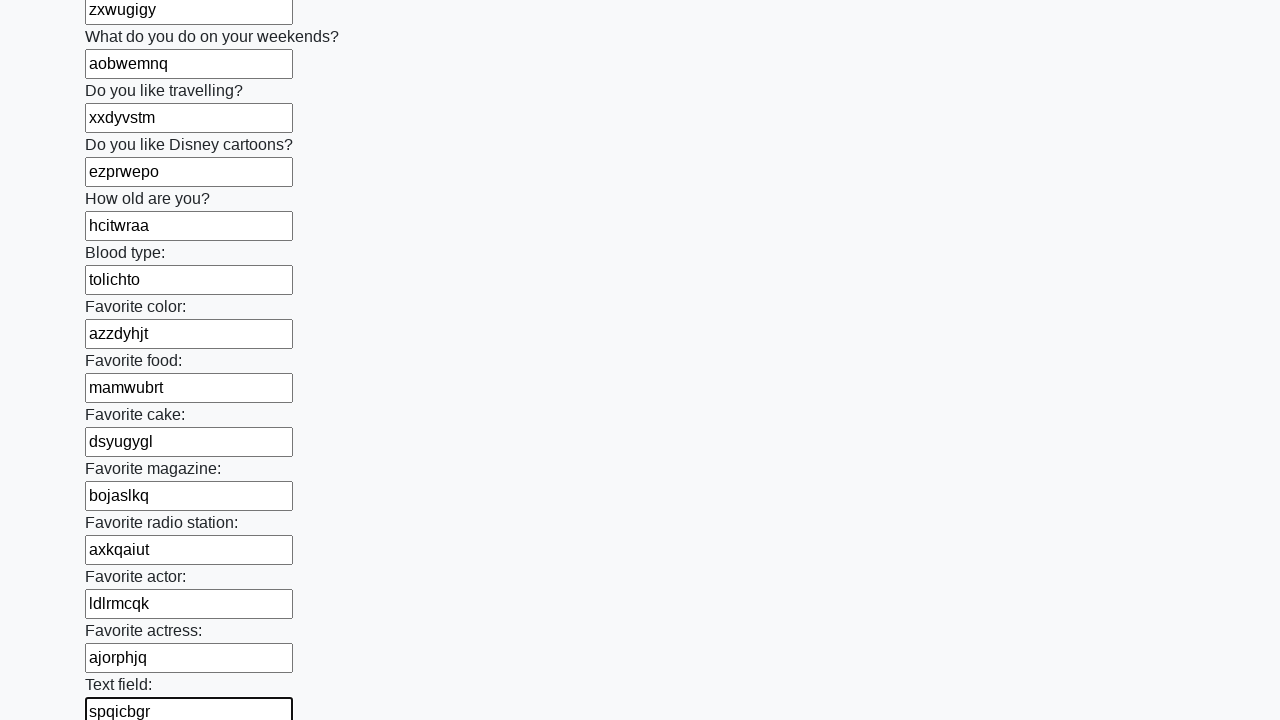

Filled input field with random string 'iprsgtcc' on input >> nth=27
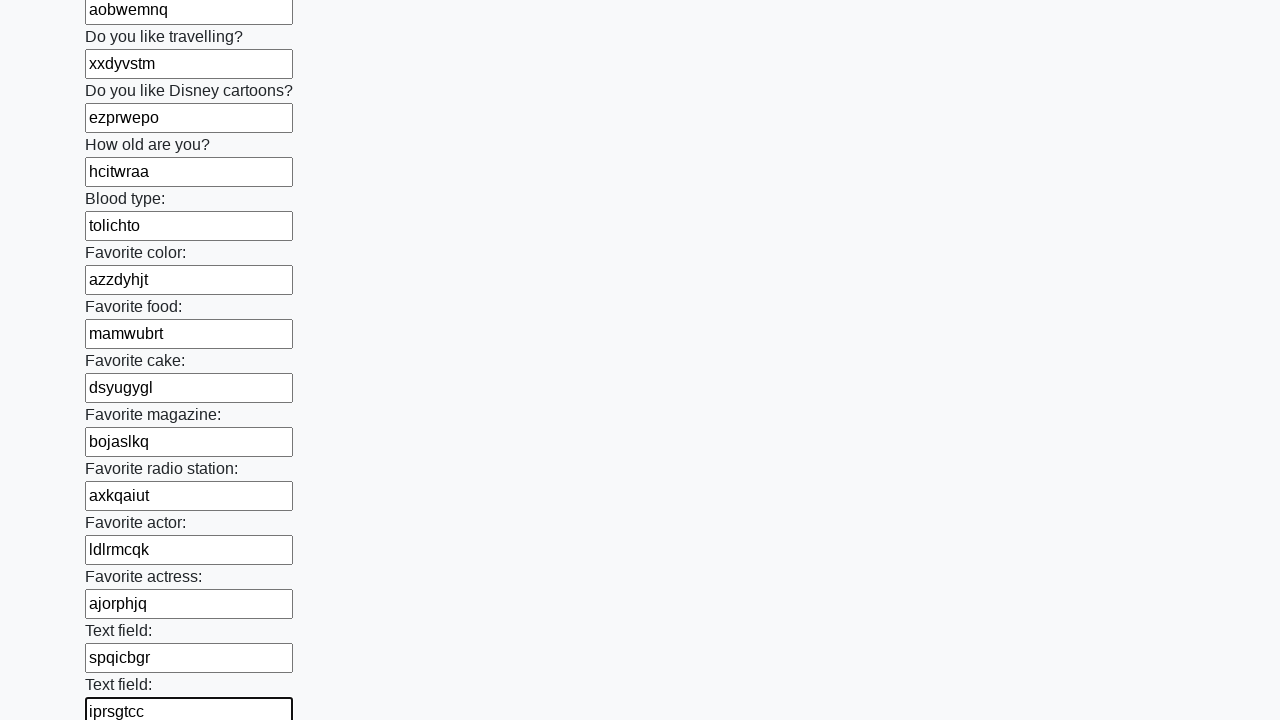

Filled input field with random string 'seidzcrn' on input >> nth=28
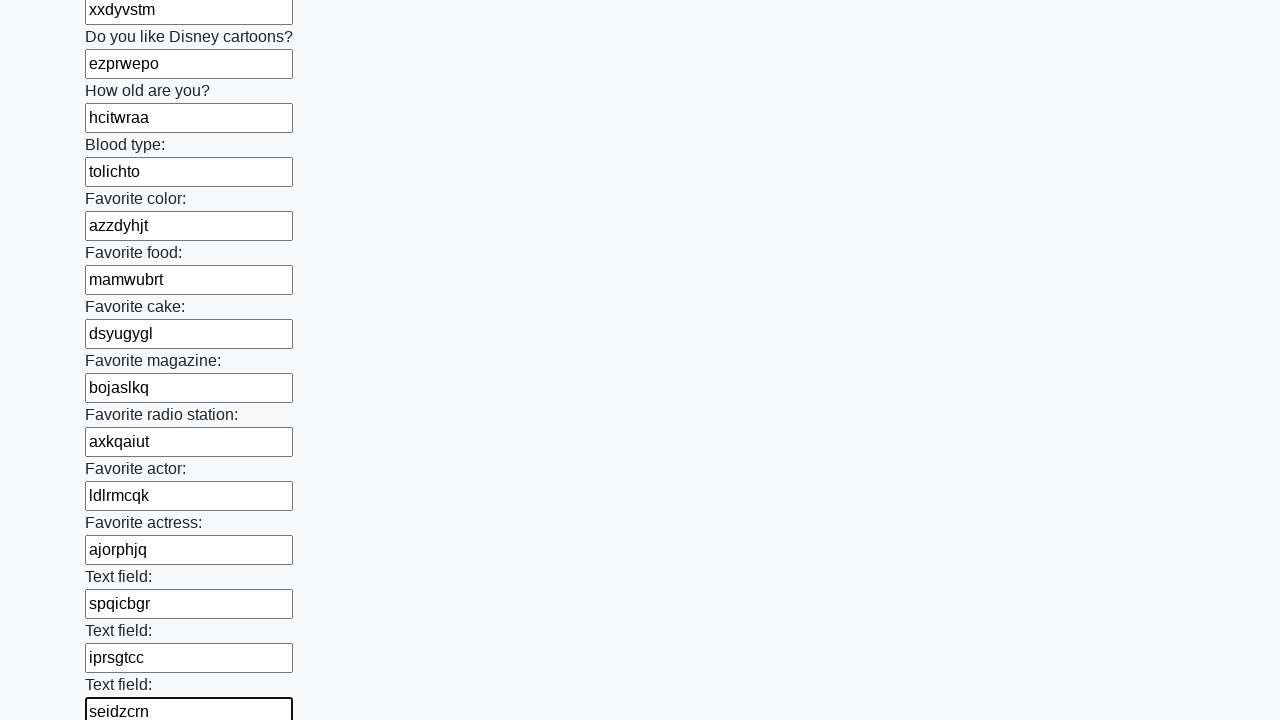

Filled input field with random string 'idnsrwan' on input >> nth=29
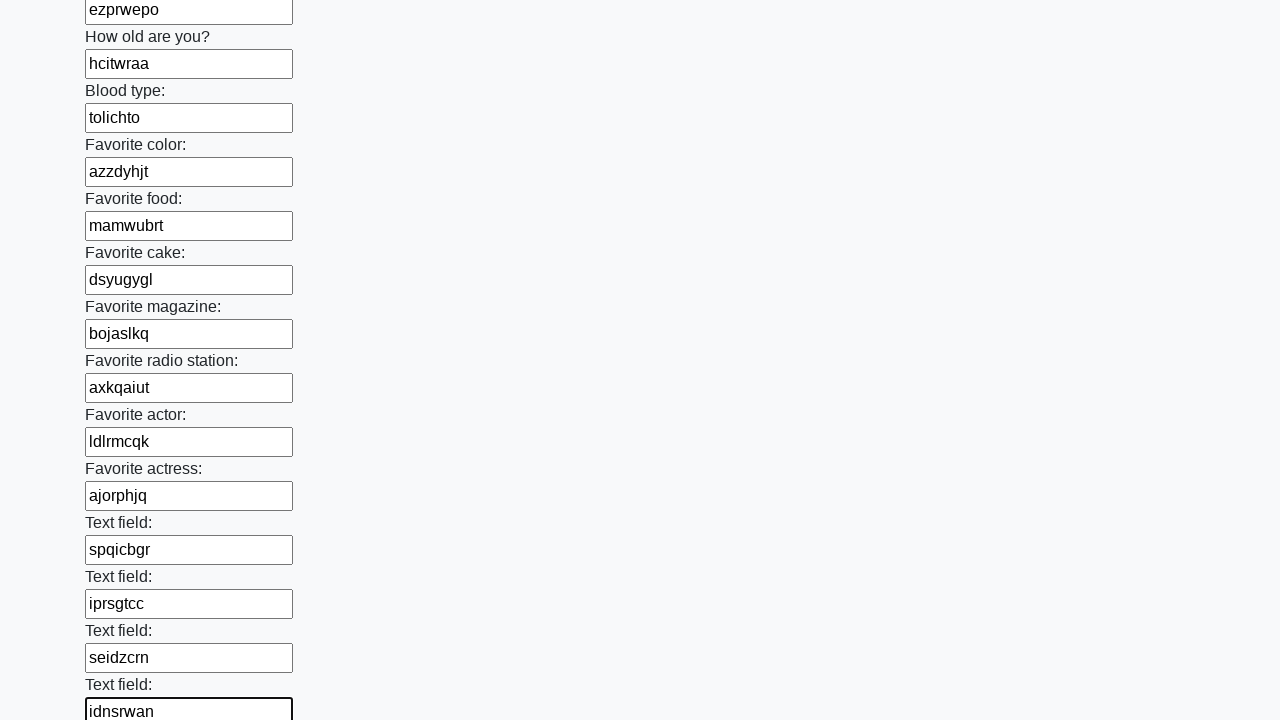

Filled input field with random string 'wfqpgskm' on input >> nth=30
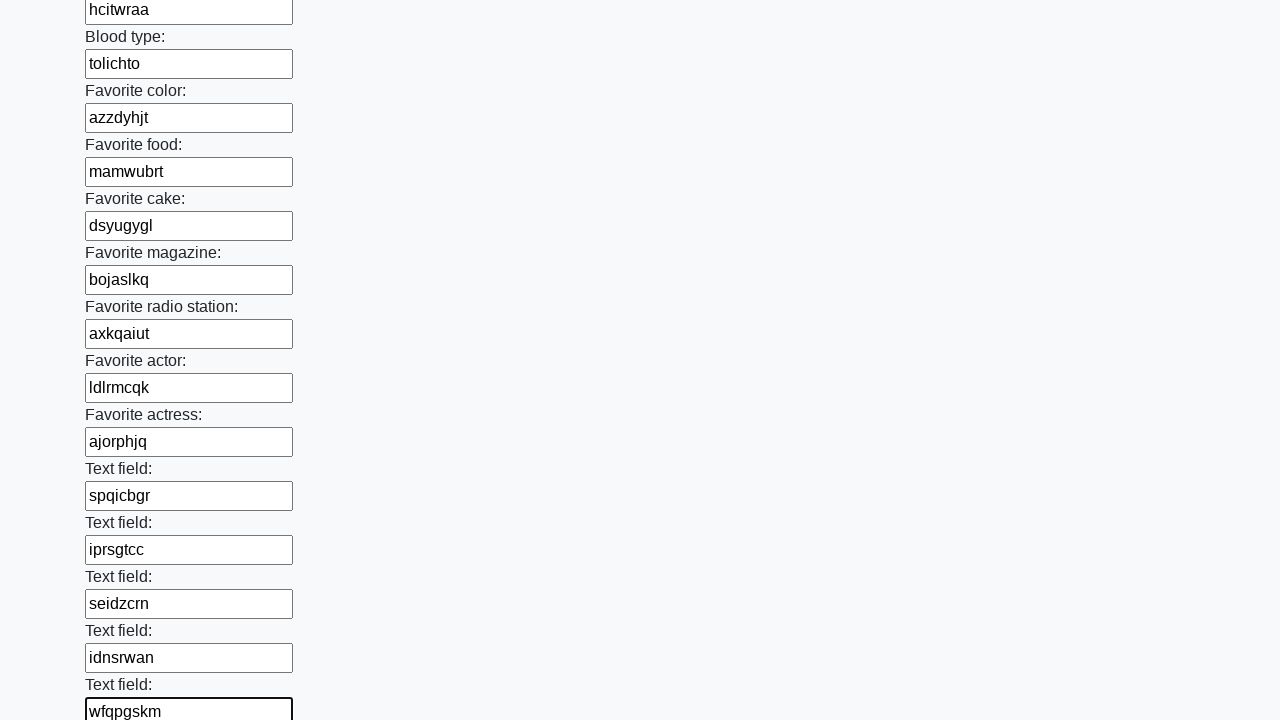

Filled input field with random string 'usziprah' on input >> nth=31
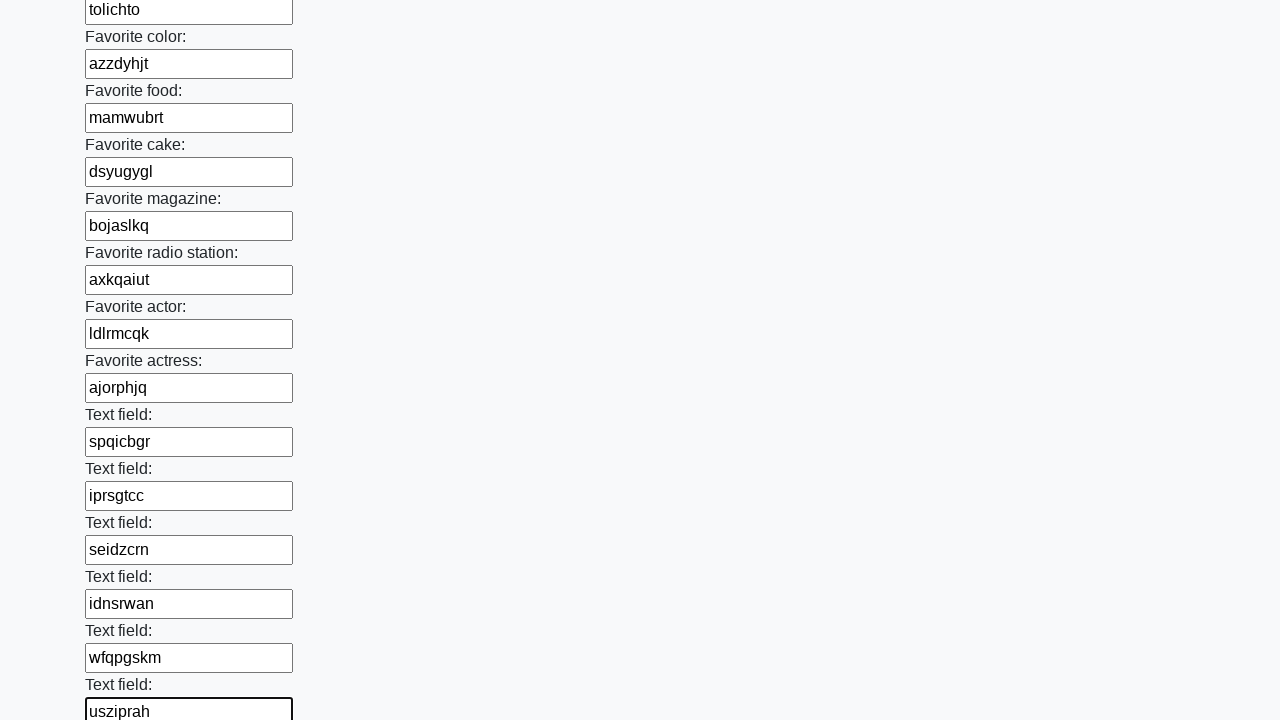

Filled input field with random string 'ztclqyxp' on input >> nth=32
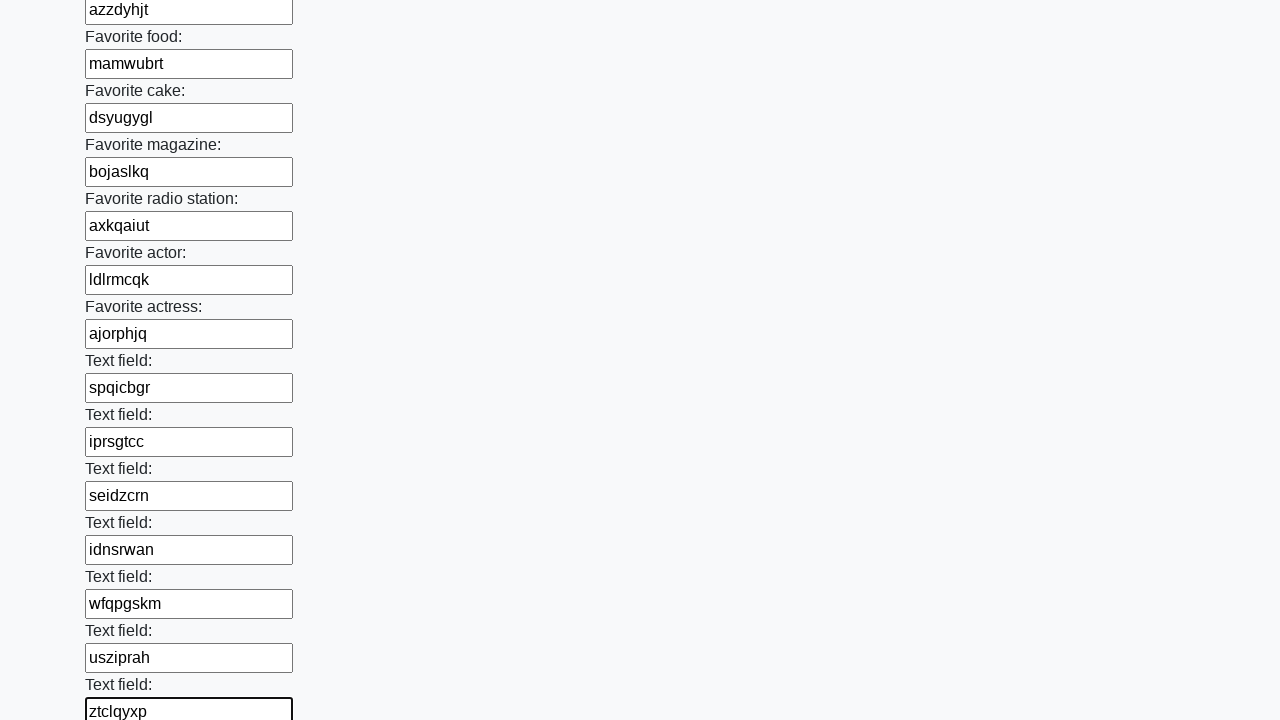

Filled input field with random string 'izztdeqp' on input >> nth=33
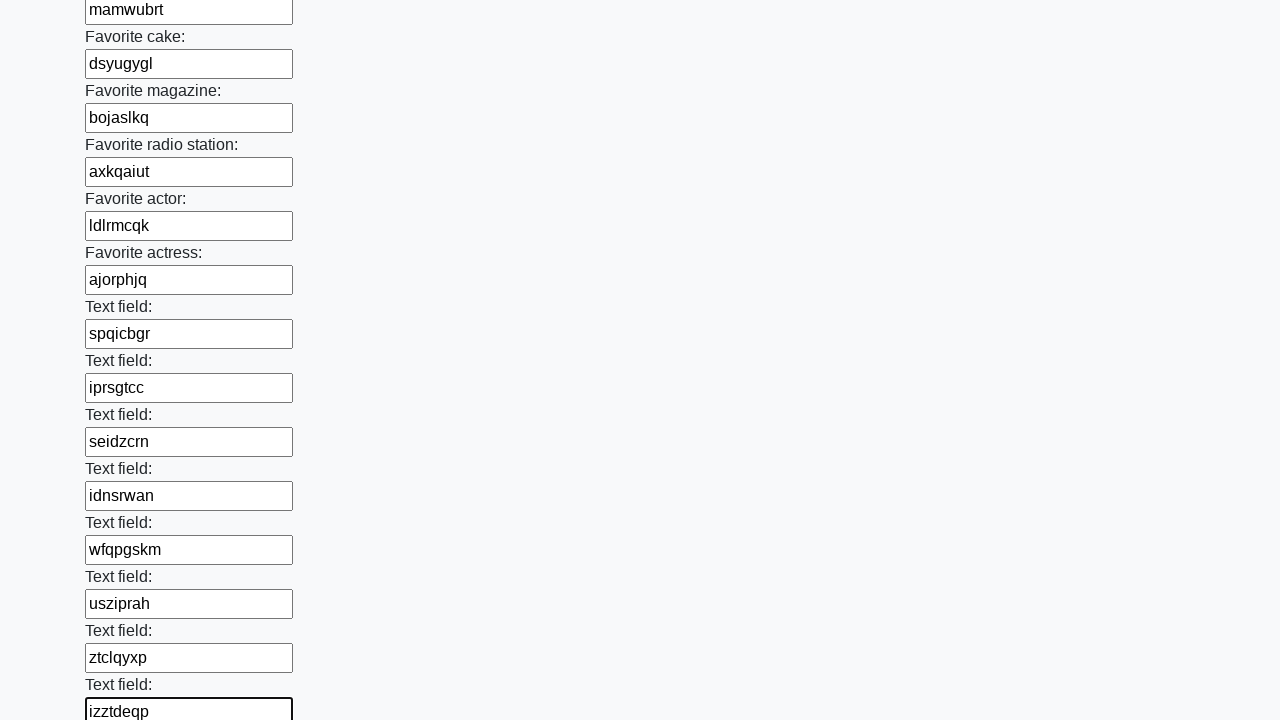

Filled input field with random string 'jlaspujx' on input >> nth=34
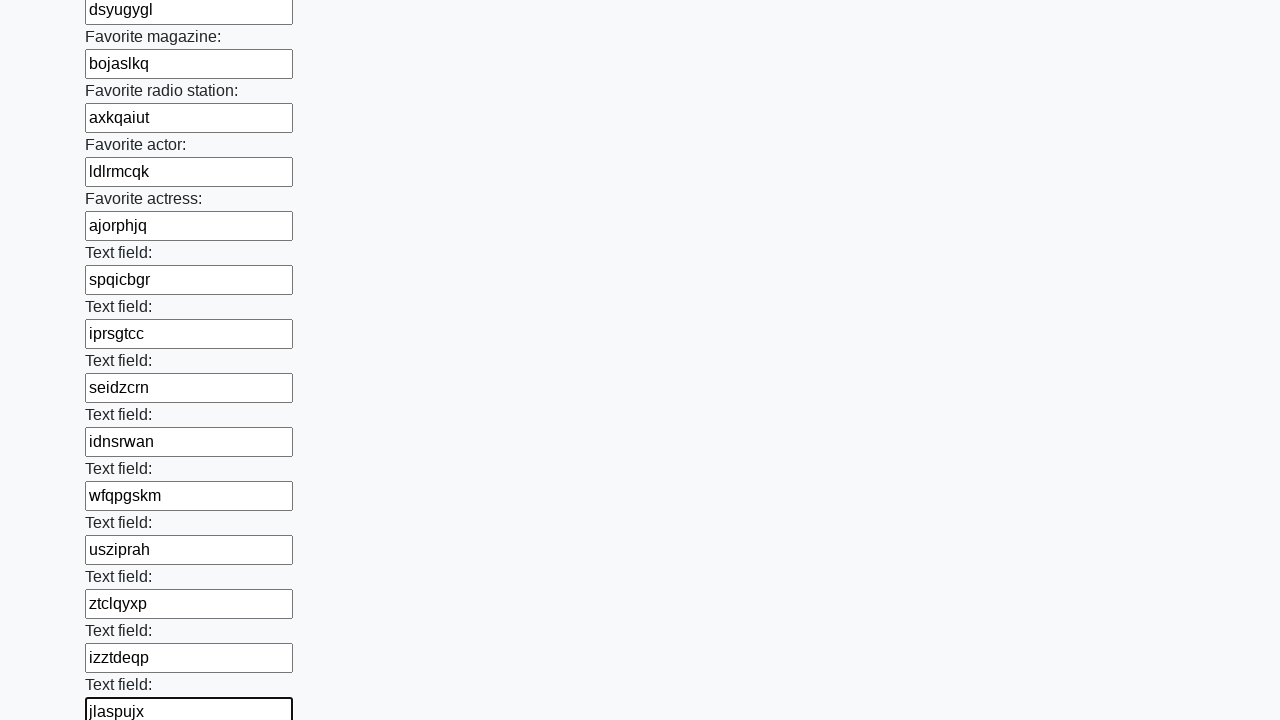

Filled input field with random string 'oexzuwsm' on input >> nth=35
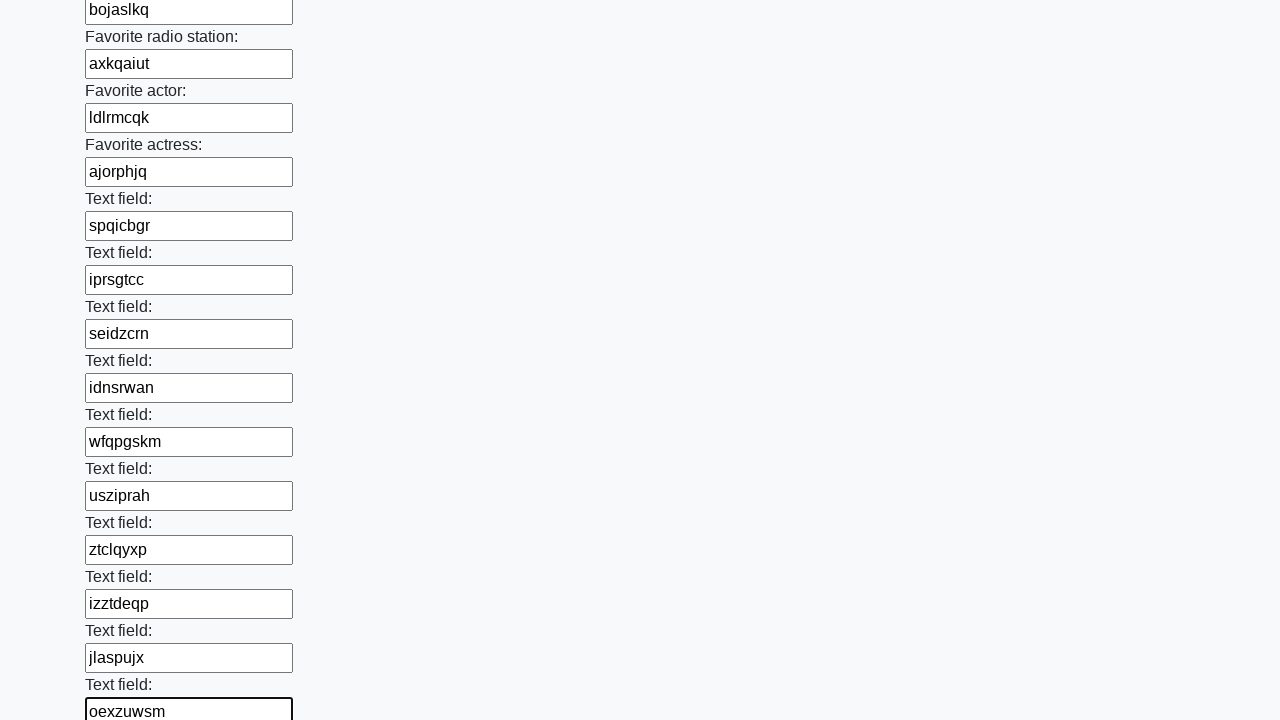

Filled input field with random string 'gpaunknq' on input >> nth=36
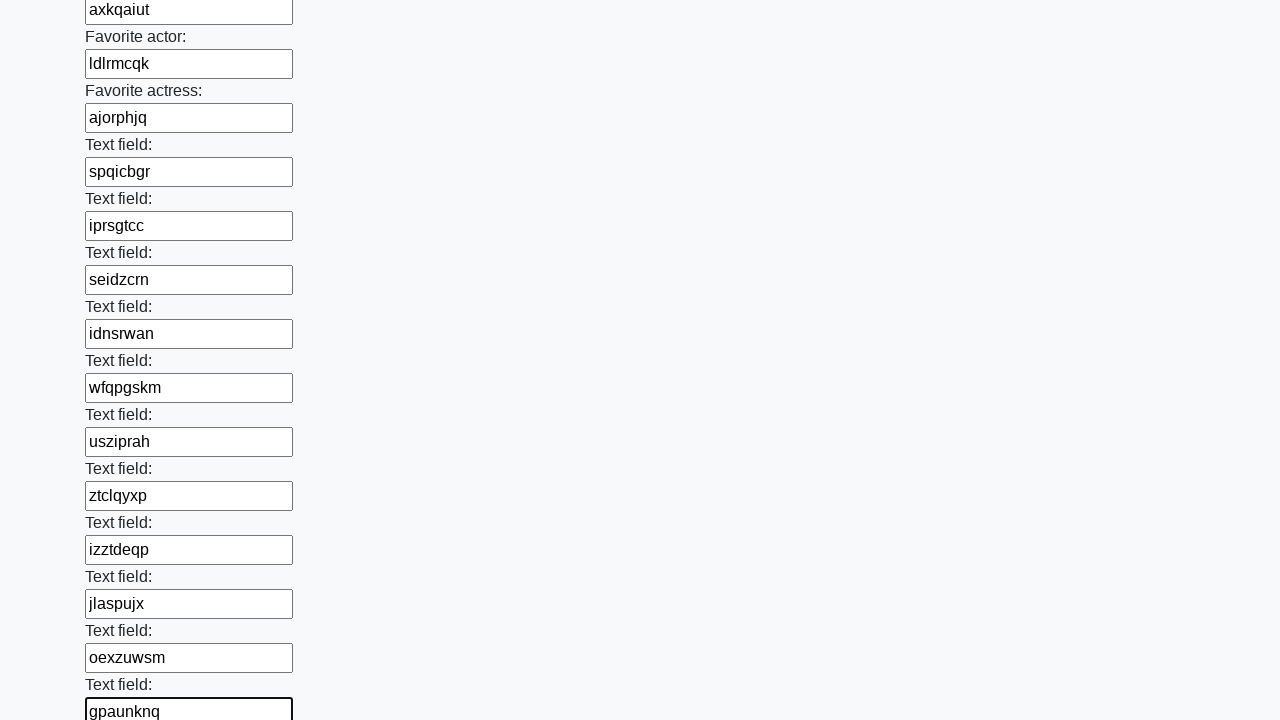

Filled input field with random string 'ziecjkaz' on input >> nth=37
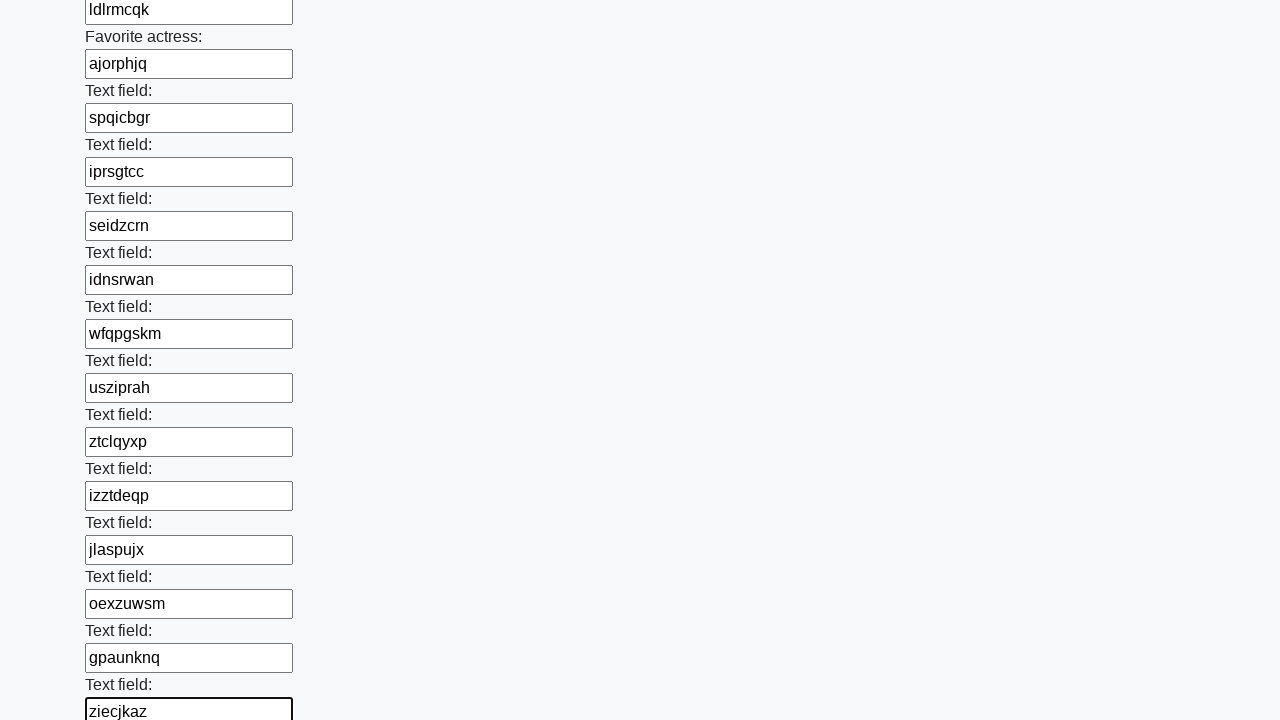

Filled input field with random string 'cjplbpsm' on input >> nth=38
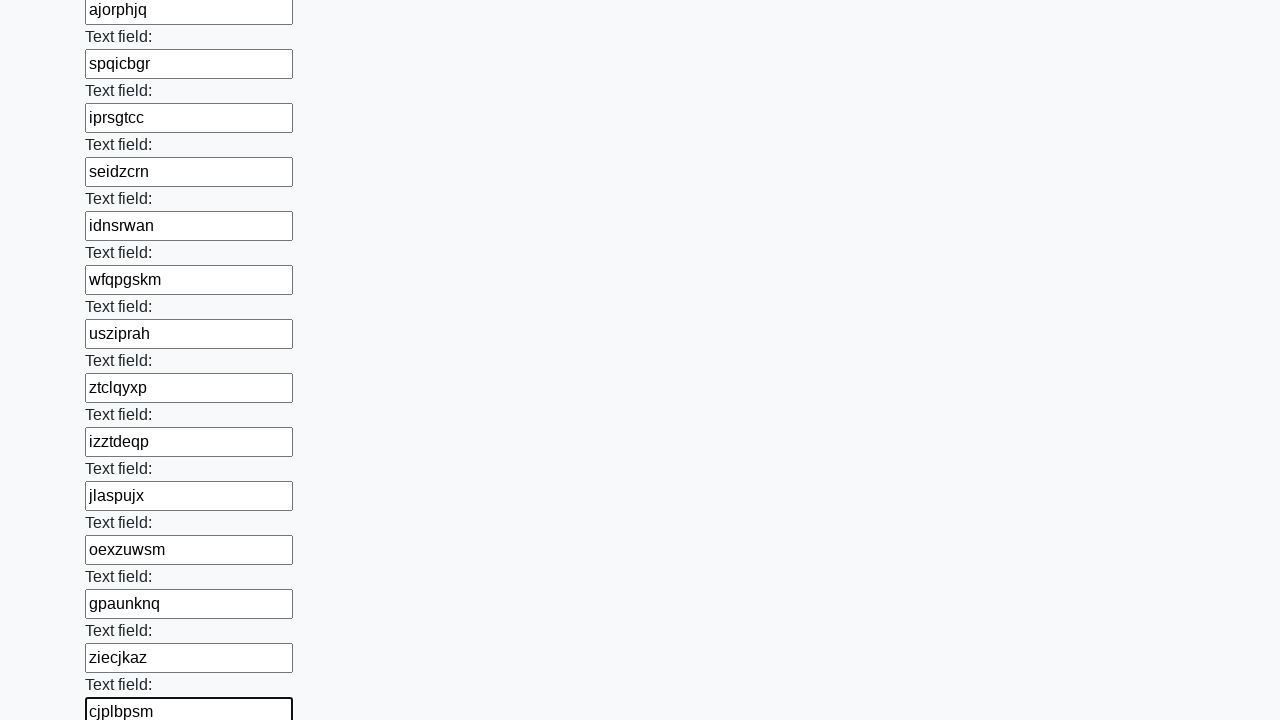

Filled input field with random string 'qhzguiyr' on input >> nth=39
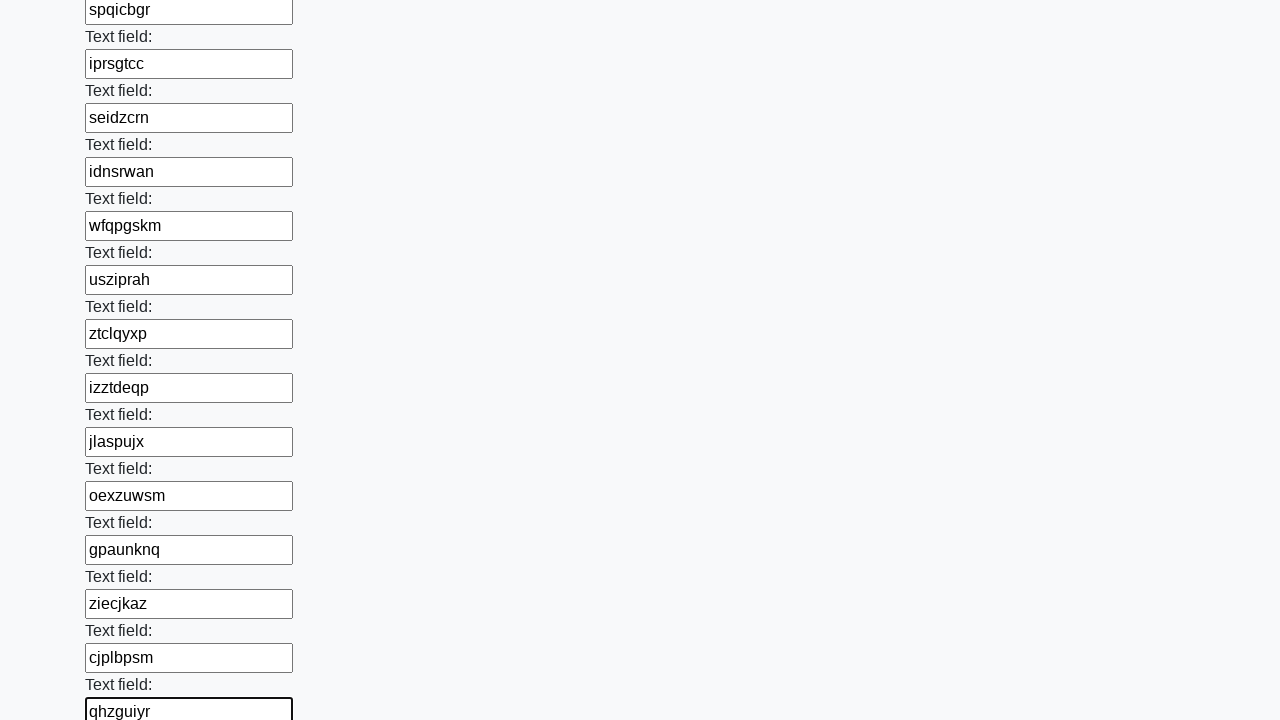

Filled input field with random string 'rqjpkdrg' on input >> nth=40
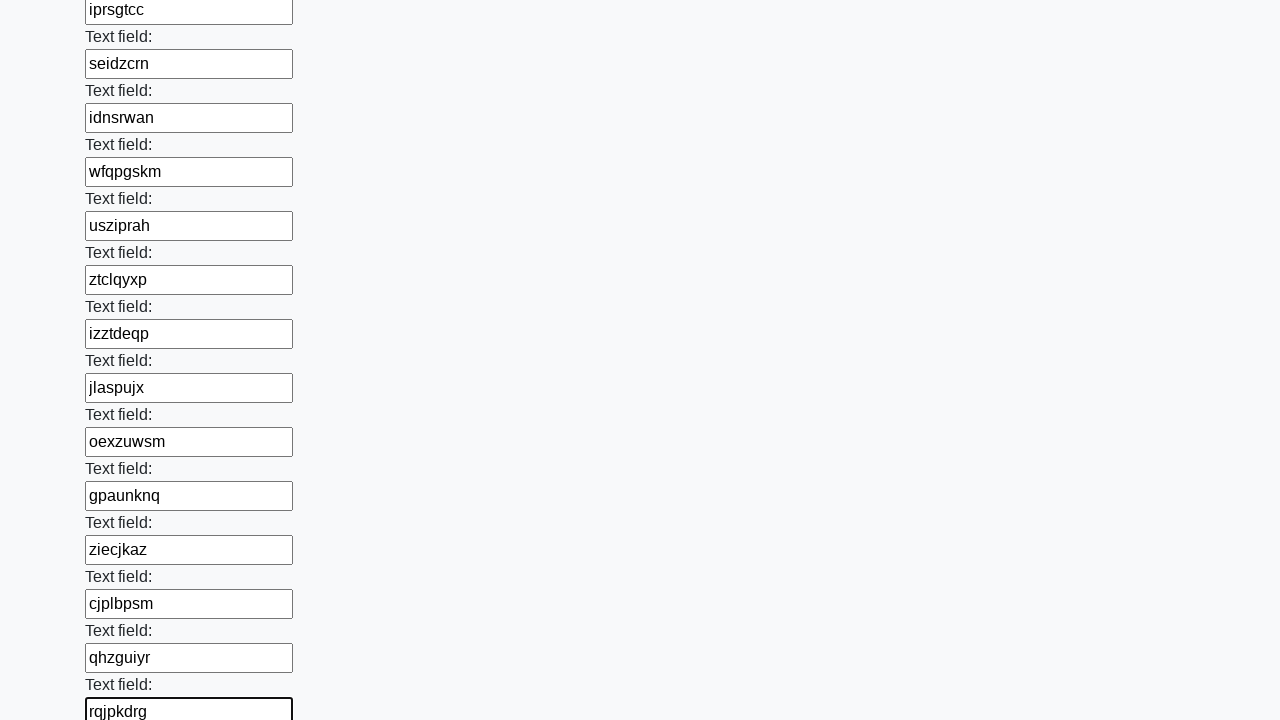

Filled input field with random string 'nyakisyy' on input >> nth=41
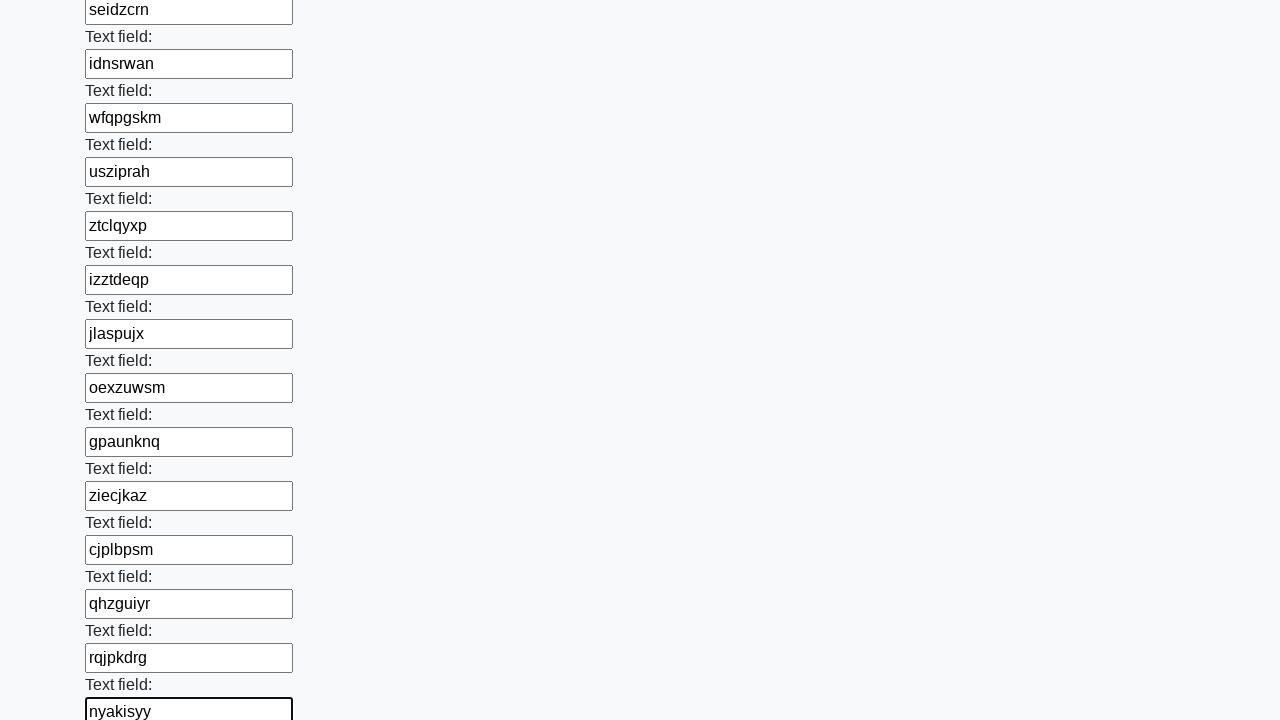

Filled input field with random string 'ikybekfh' on input >> nth=42
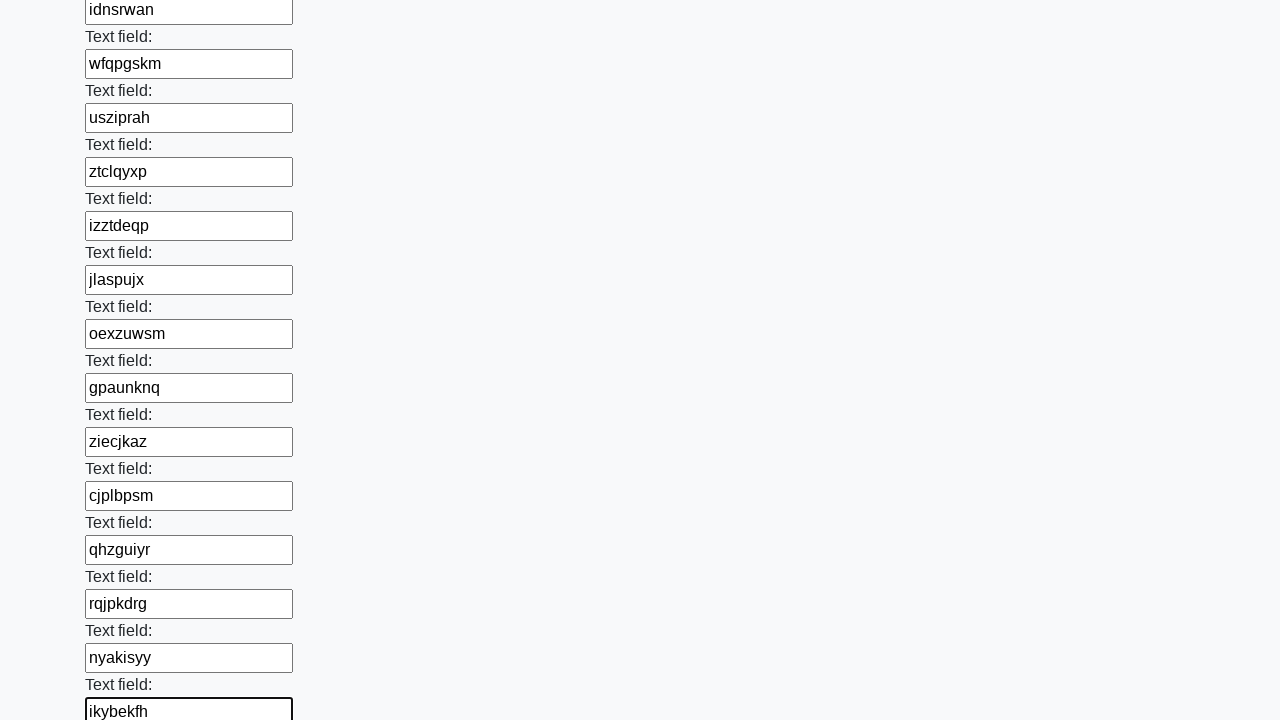

Filled input field with random string 'htkkbwdn' on input >> nth=43
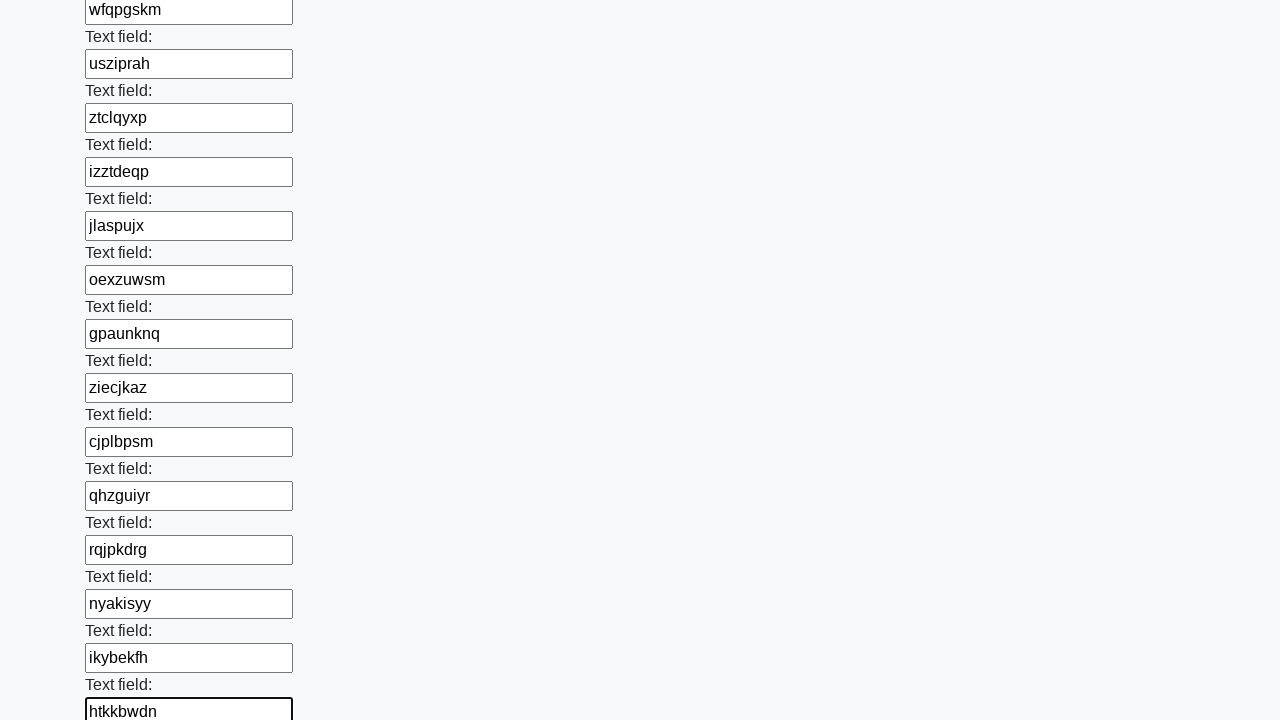

Filled input field with random string 'hgzgpgdi' on input >> nth=44
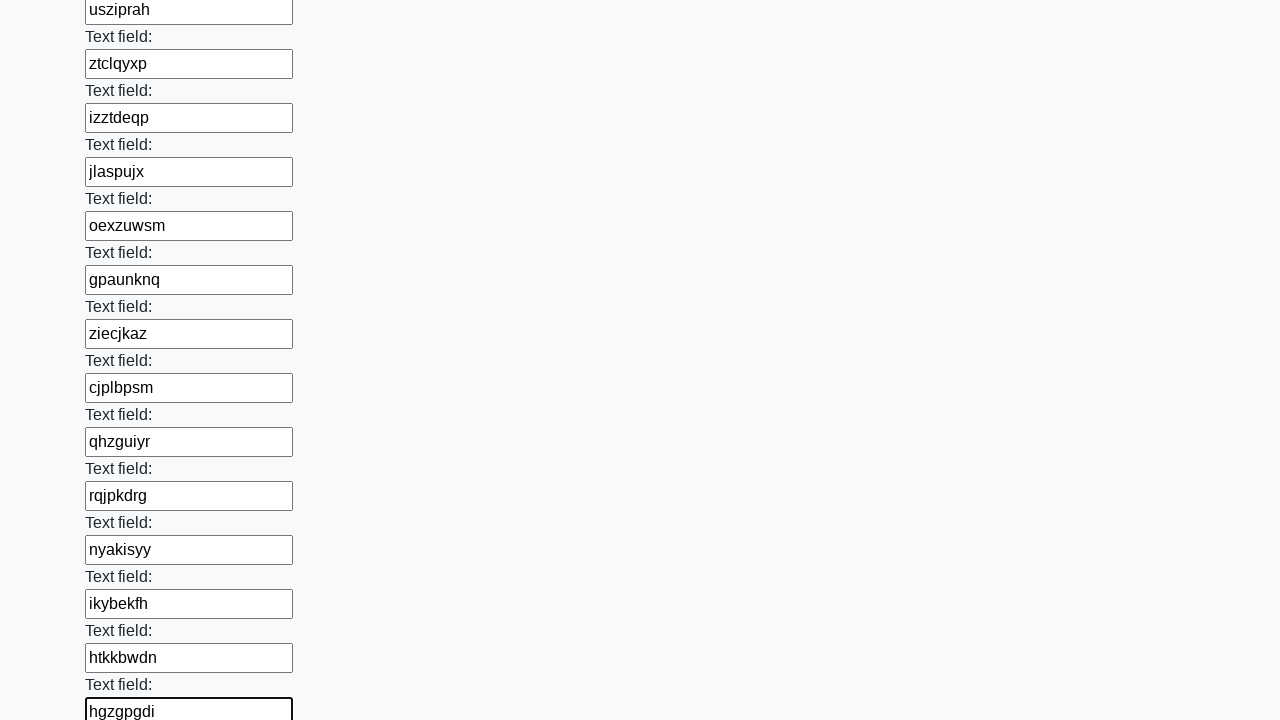

Filled input field with random string 'lpjbgfqo' on input >> nth=45
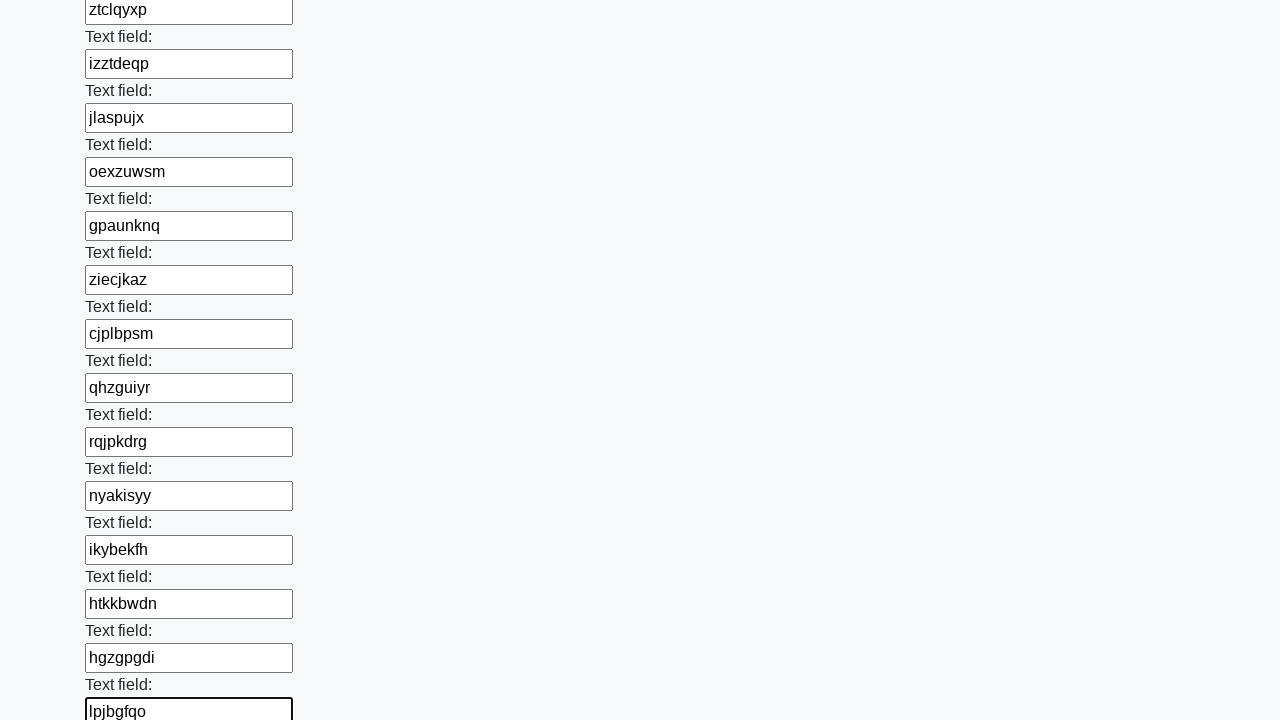

Filled input field with random string 'njzgbofp' on input >> nth=46
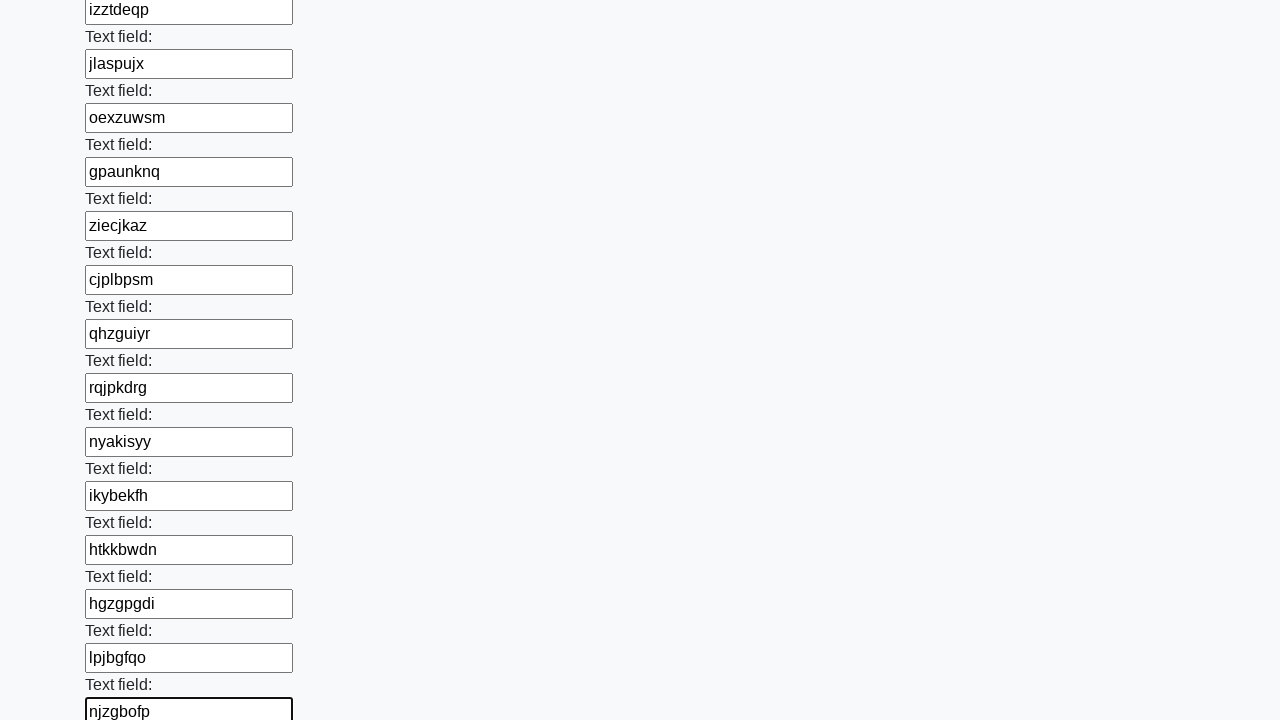

Filled input field with random string 'nelsiyrr' on input >> nth=47
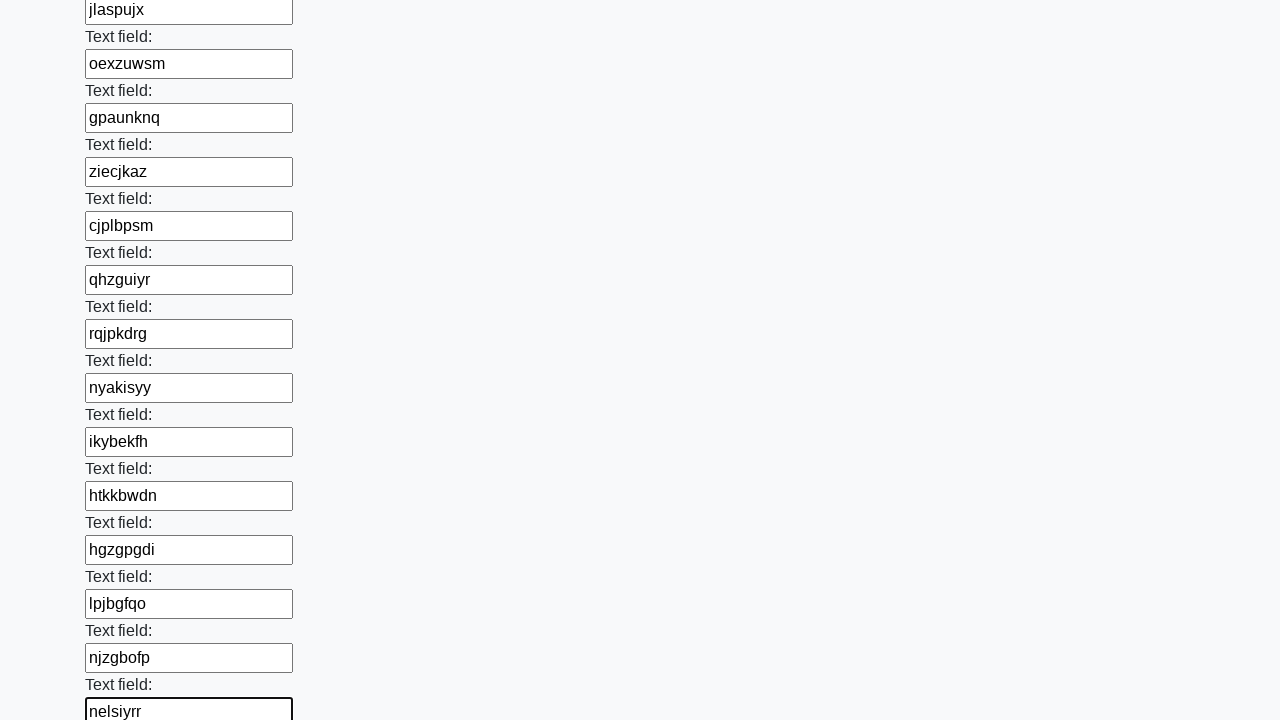

Filled input field with random string 'cggkafqm' on input >> nth=48
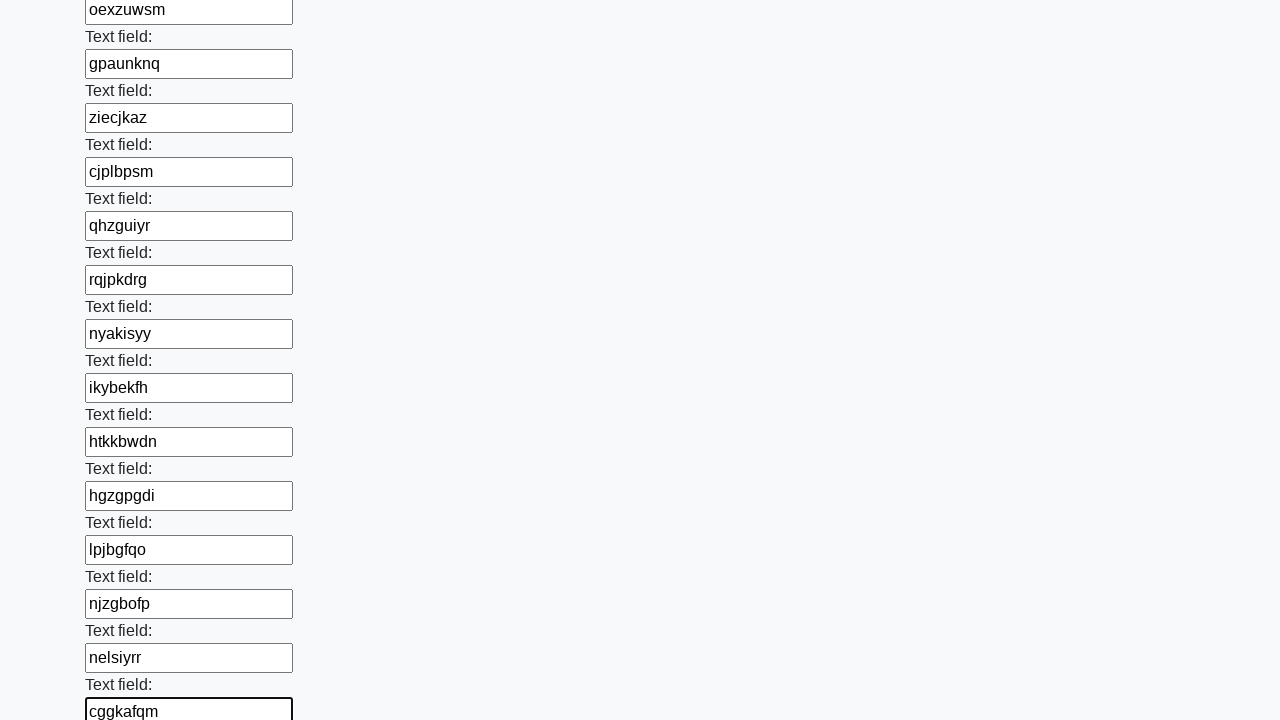

Filled input field with random string 'jklhfowk' on input >> nth=49
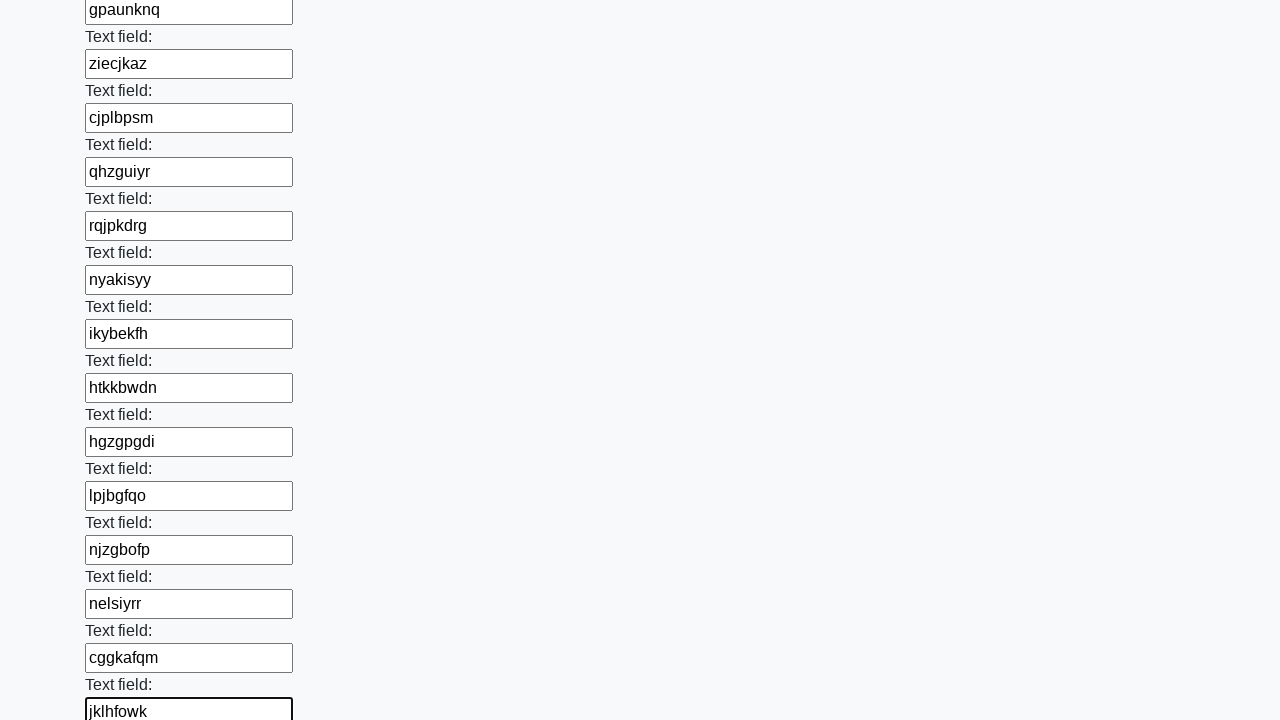

Filled input field with random string 'urjeypaj' on input >> nth=50
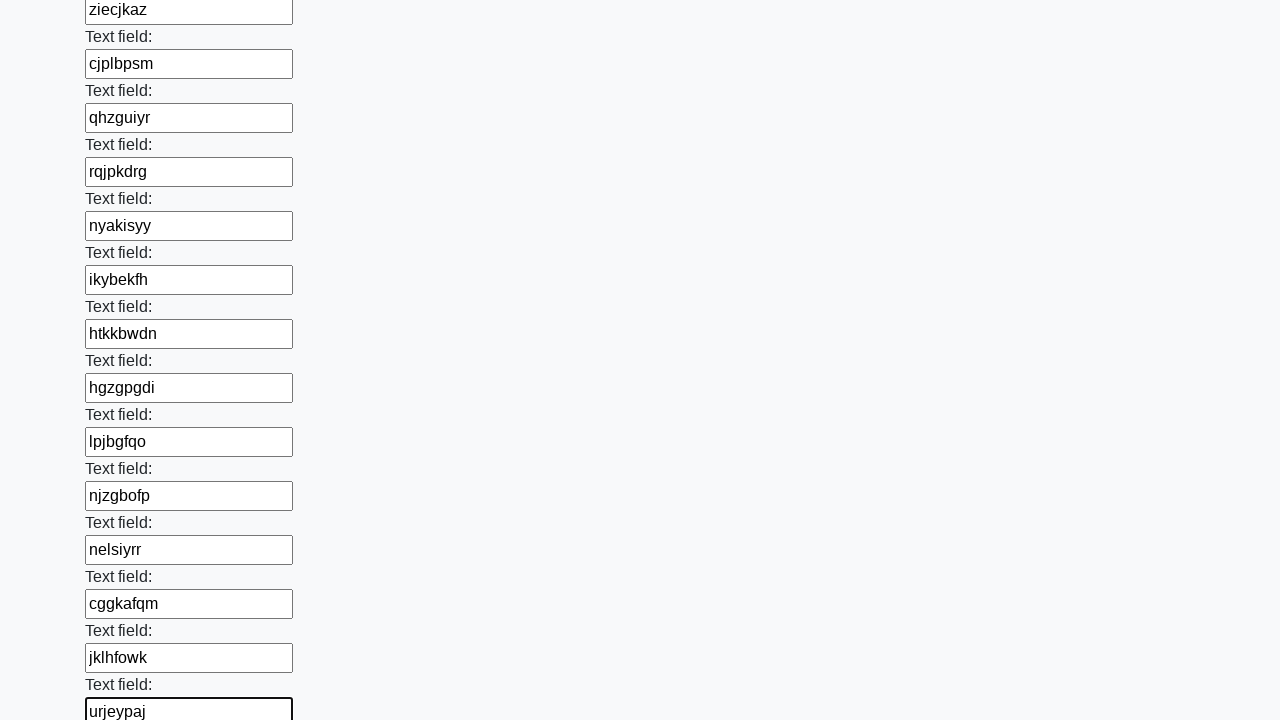

Filled input field with random string 'gbkxbfrv' on input >> nth=51
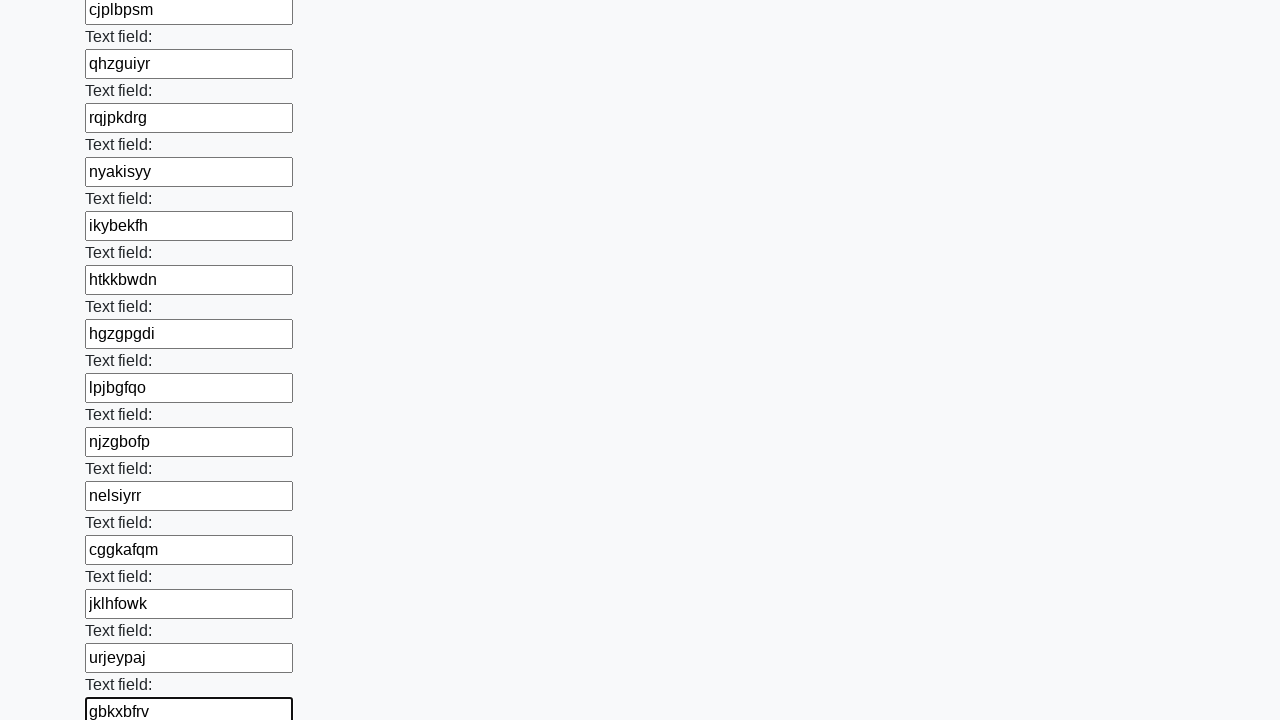

Filled input field with random string 'ewcyscgn' on input >> nth=52
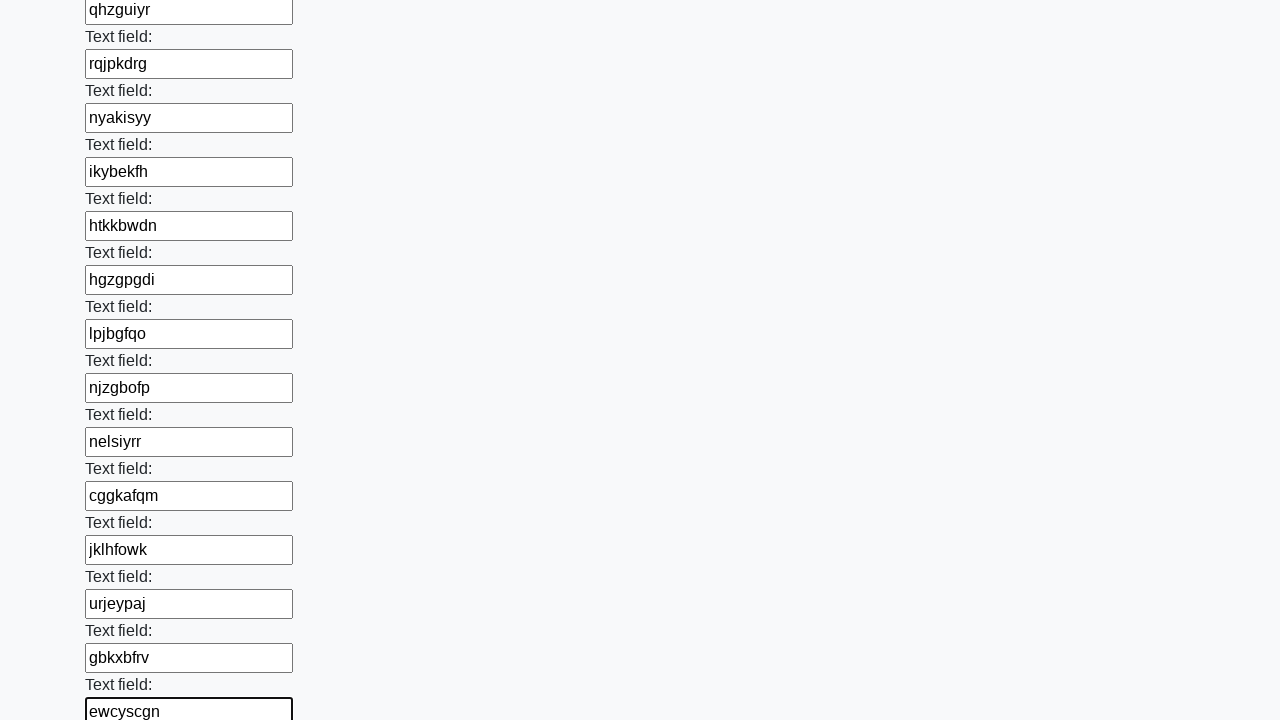

Filled input field with random string 'hyuqyihm' on input >> nth=53
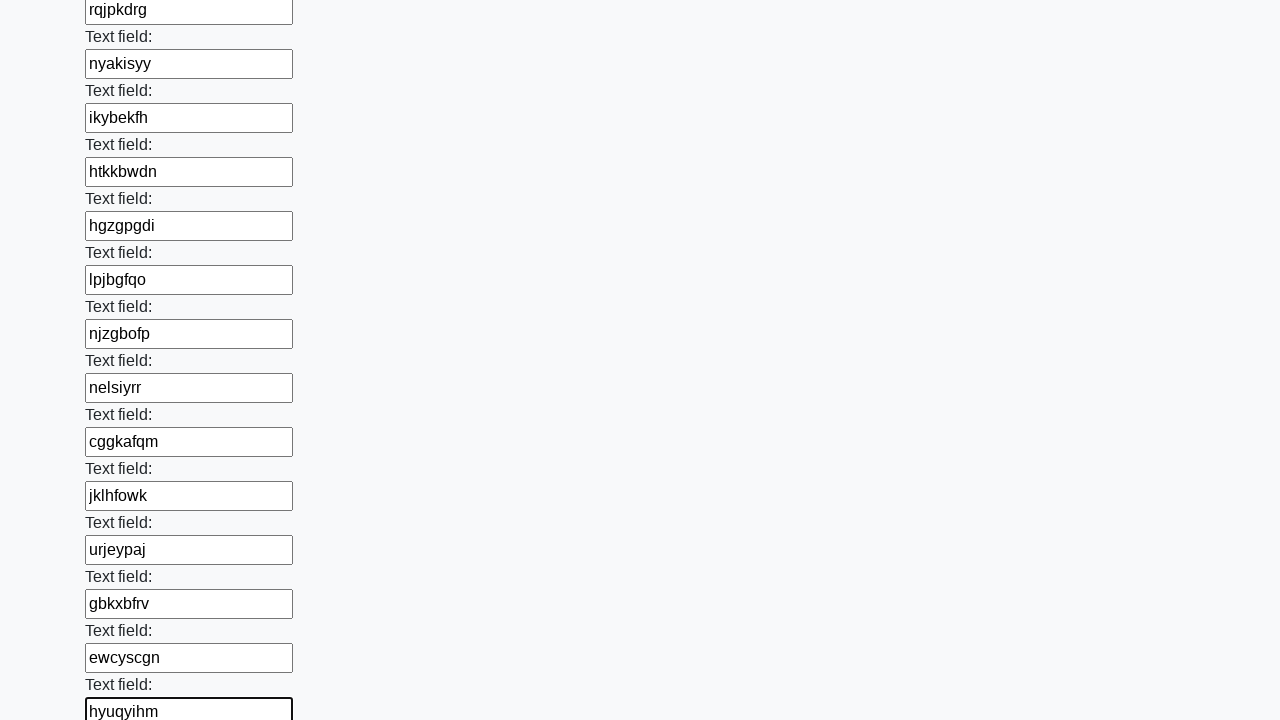

Filled input field with random string 'sjtmyvrh' on input >> nth=54
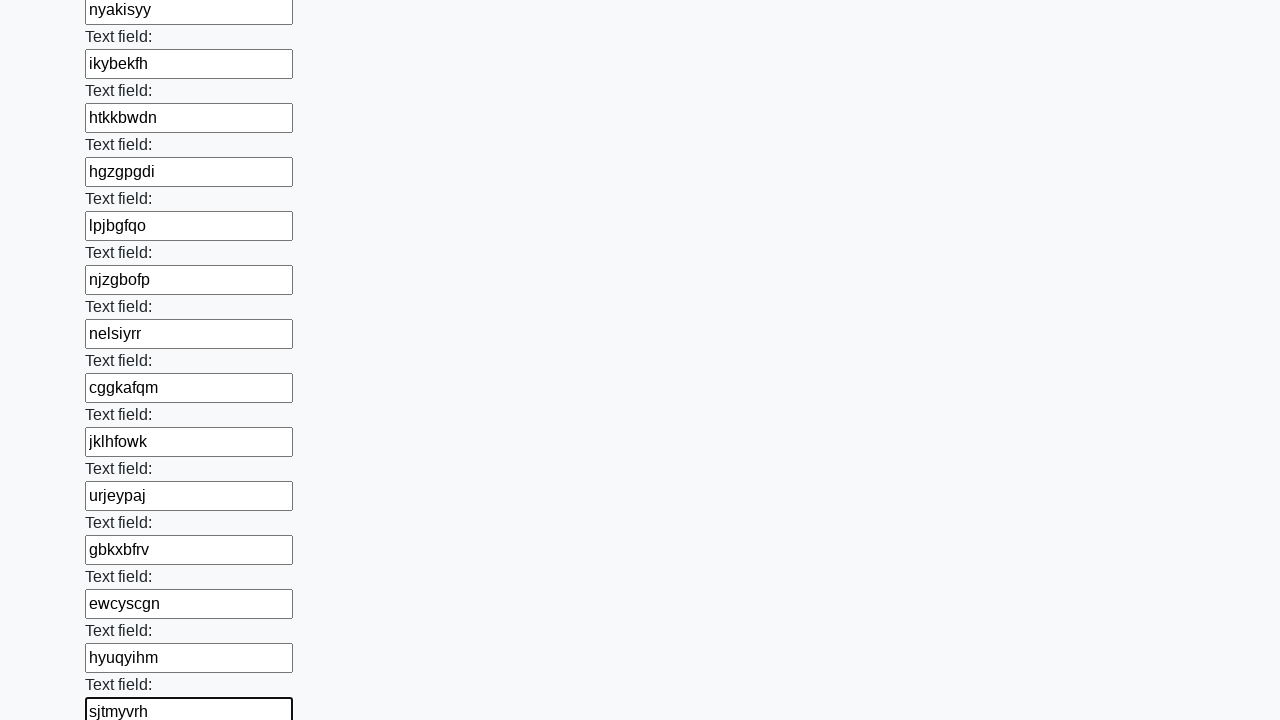

Filled input field with random string 'ktqqnoke' on input >> nth=55
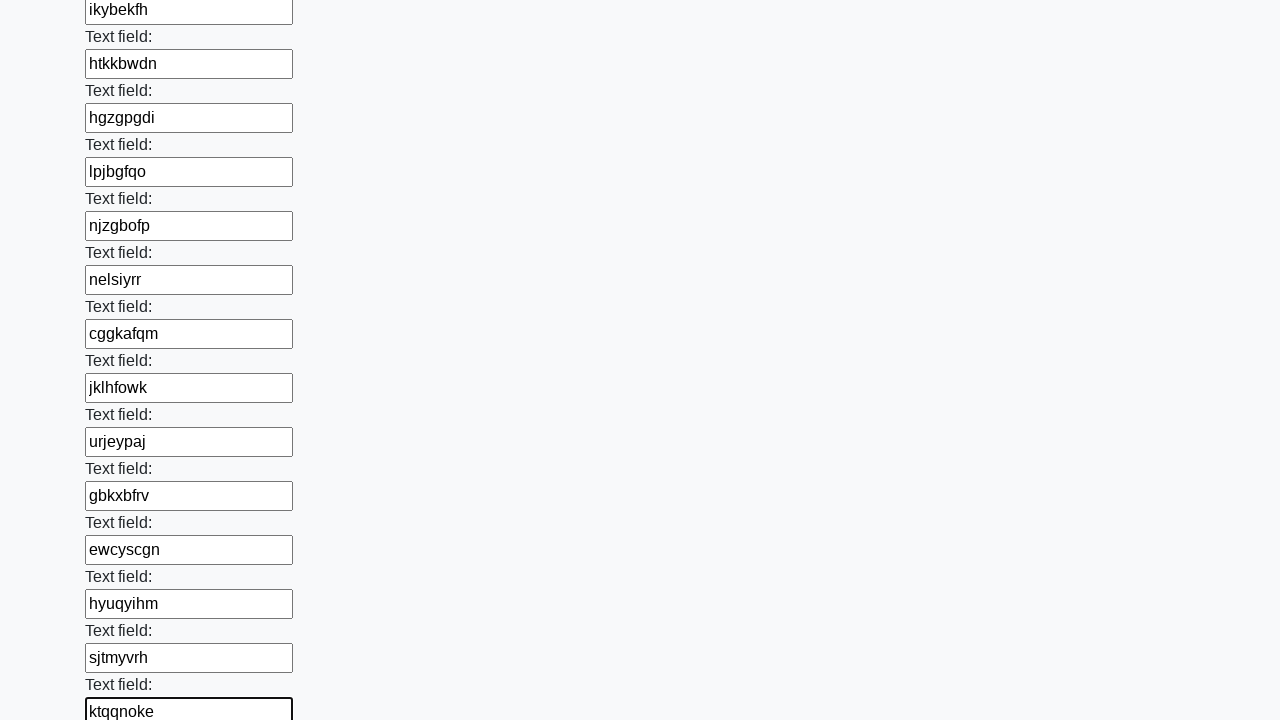

Filled input field with random string 'glrfguvs' on input >> nth=56
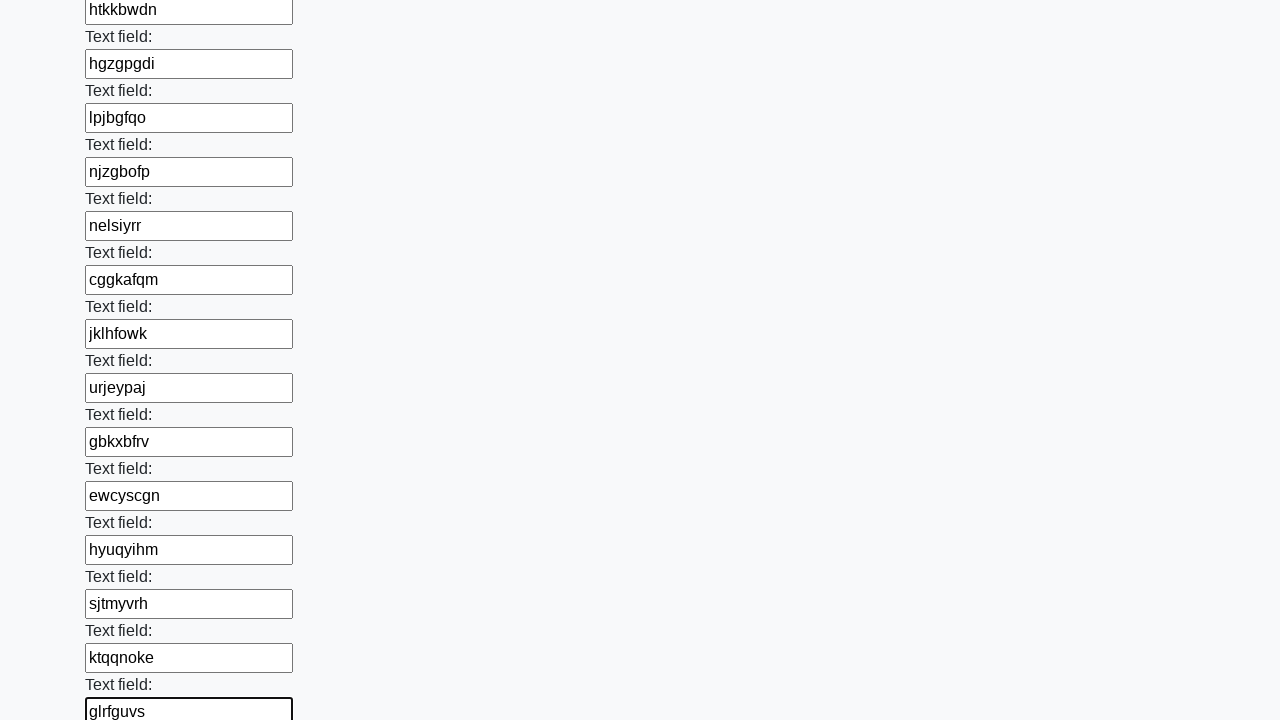

Filled input field with random string 'bhejggxi' on input >> nth=57
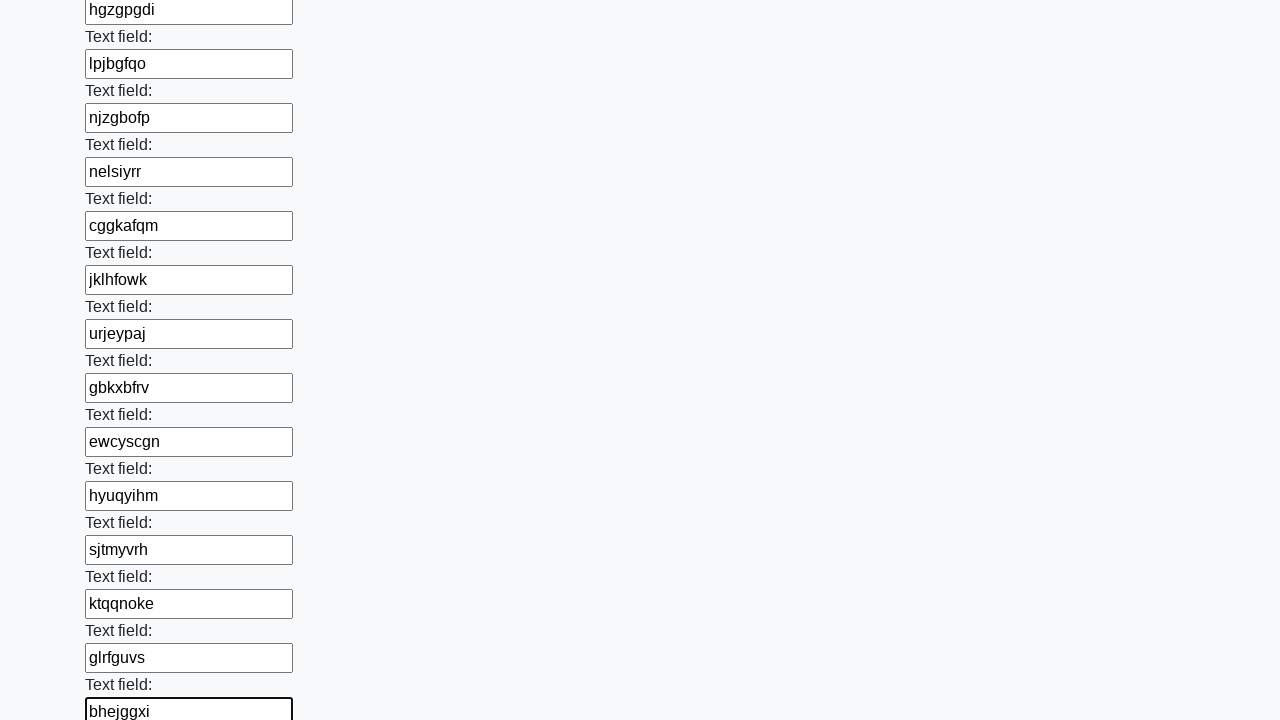

Filled input field with random string 'zsztmkao' on input >> nth=58
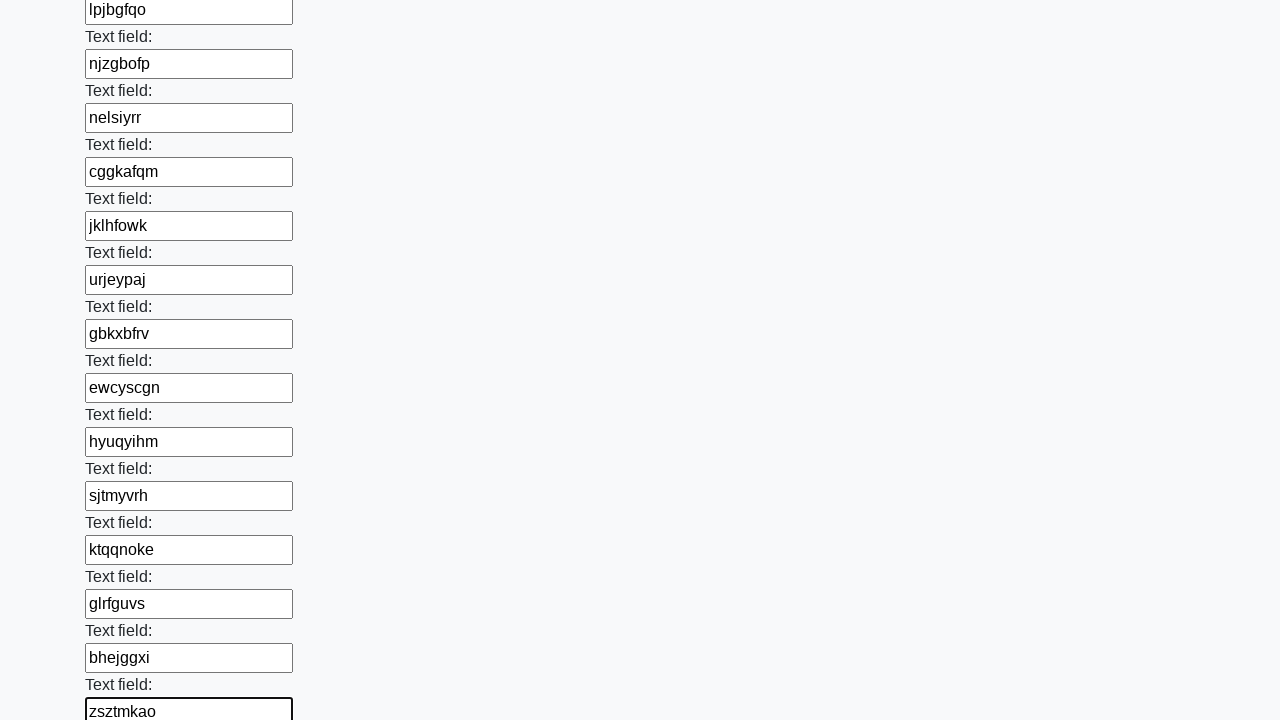

Filled input field with random string 'nqytsrot' on input >> nth=59
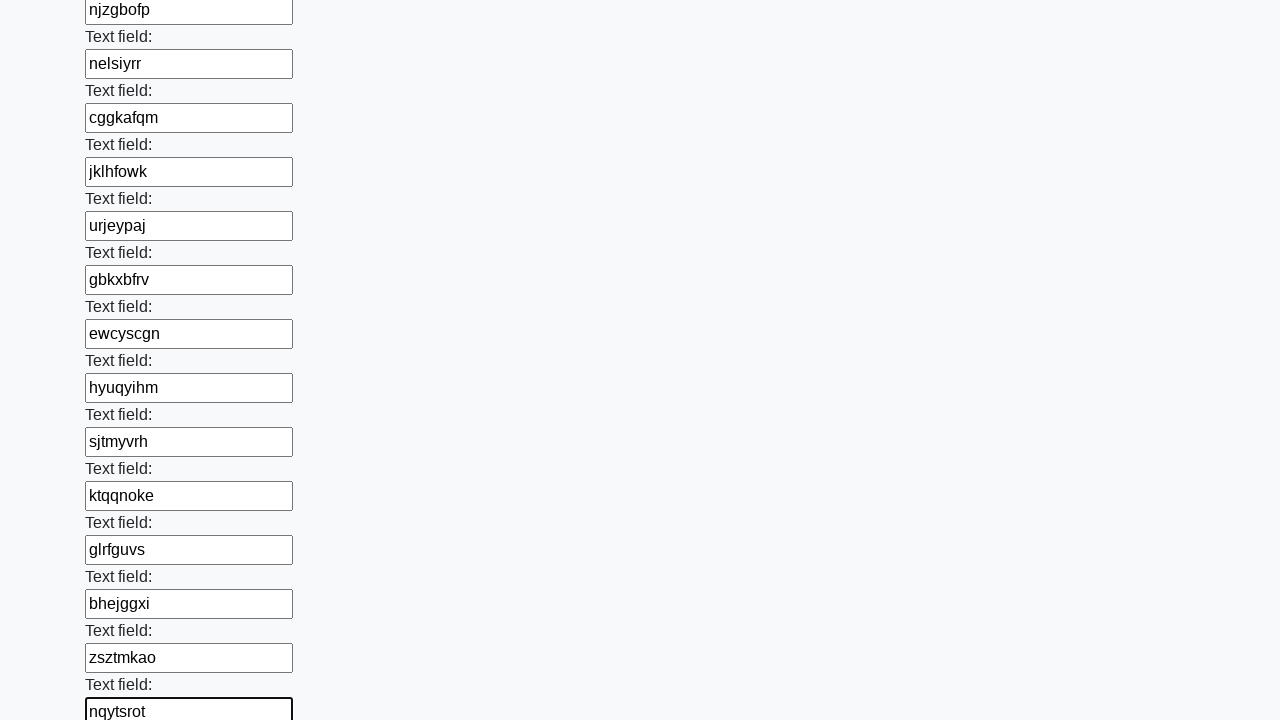

Filled input field with random string 'nreiejet' on input >> nth=60
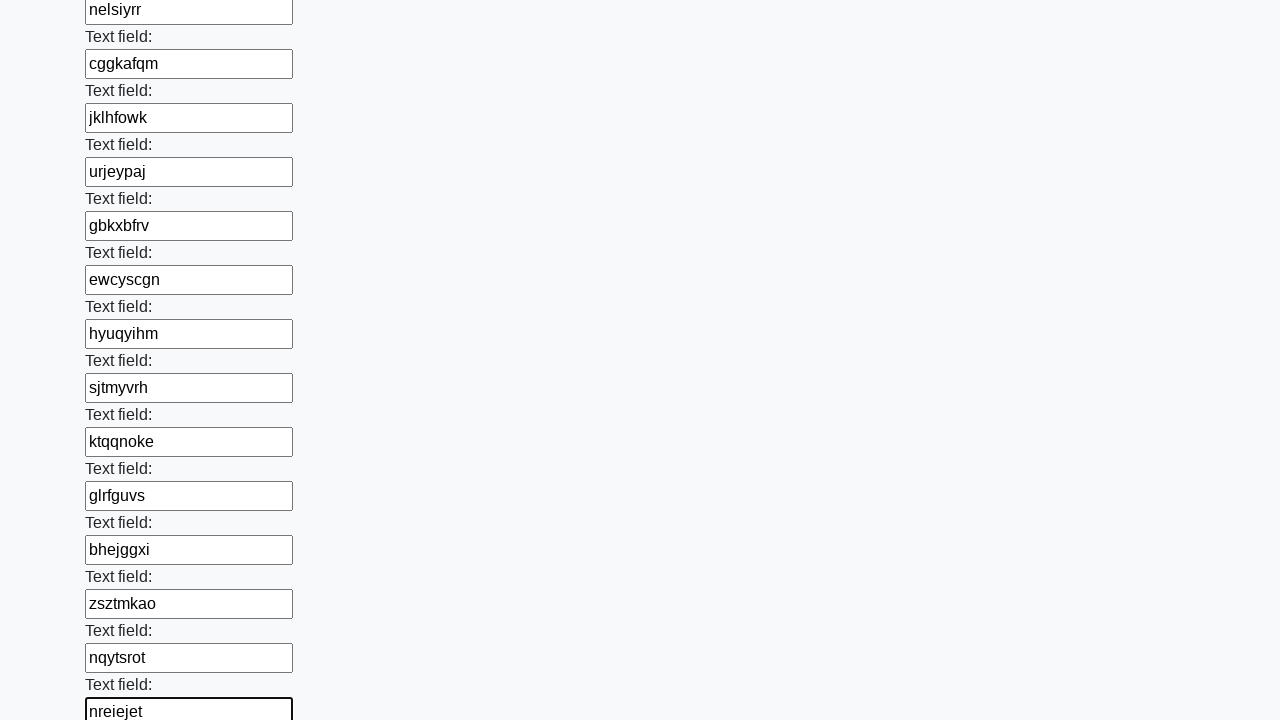

Filled input field with random string 'tkmbbjwe' on input >> nth=61
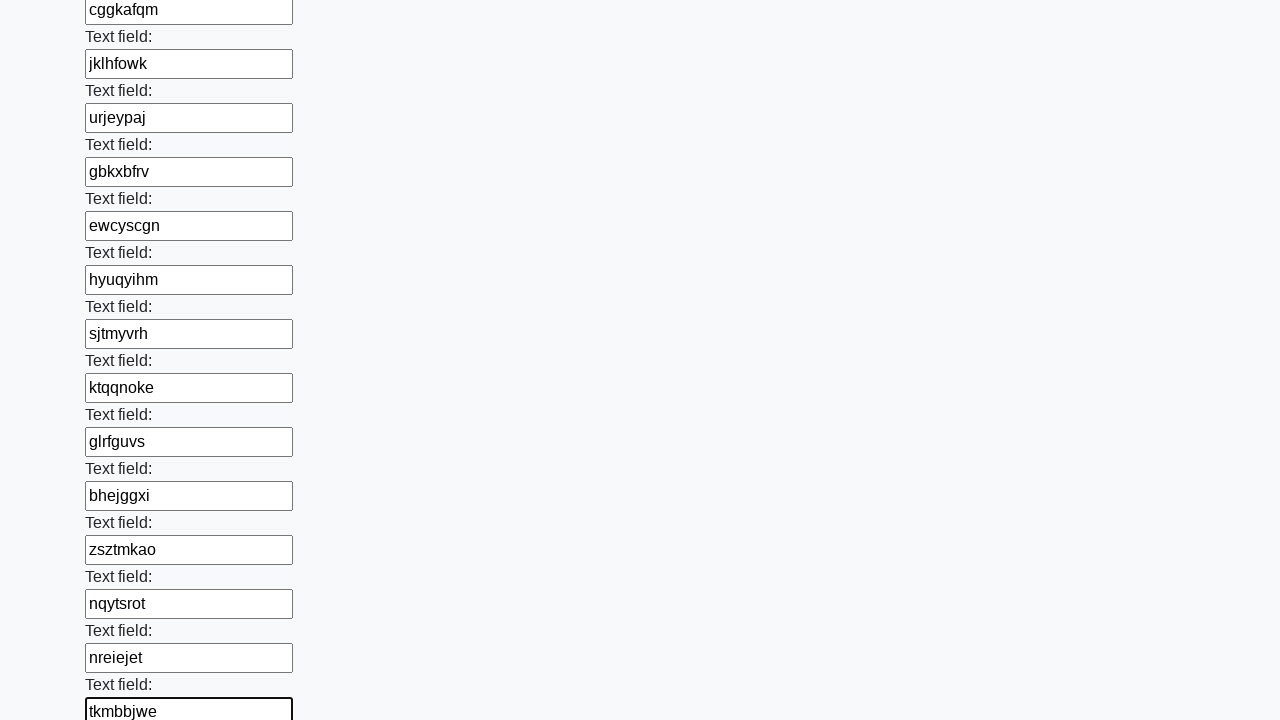

Filled input field with random string 'jpmhjjde' on input >> nth=62
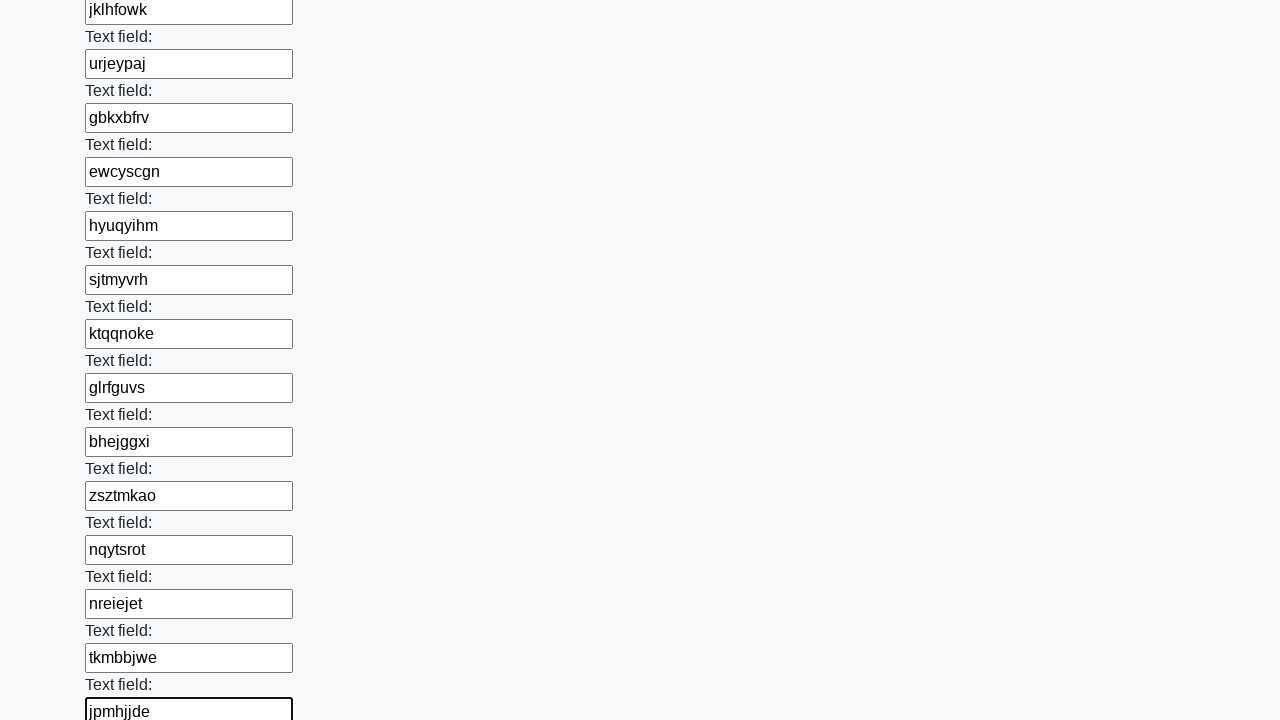

Filled input field with random string 'upbdgbsa' on input >> nth=63
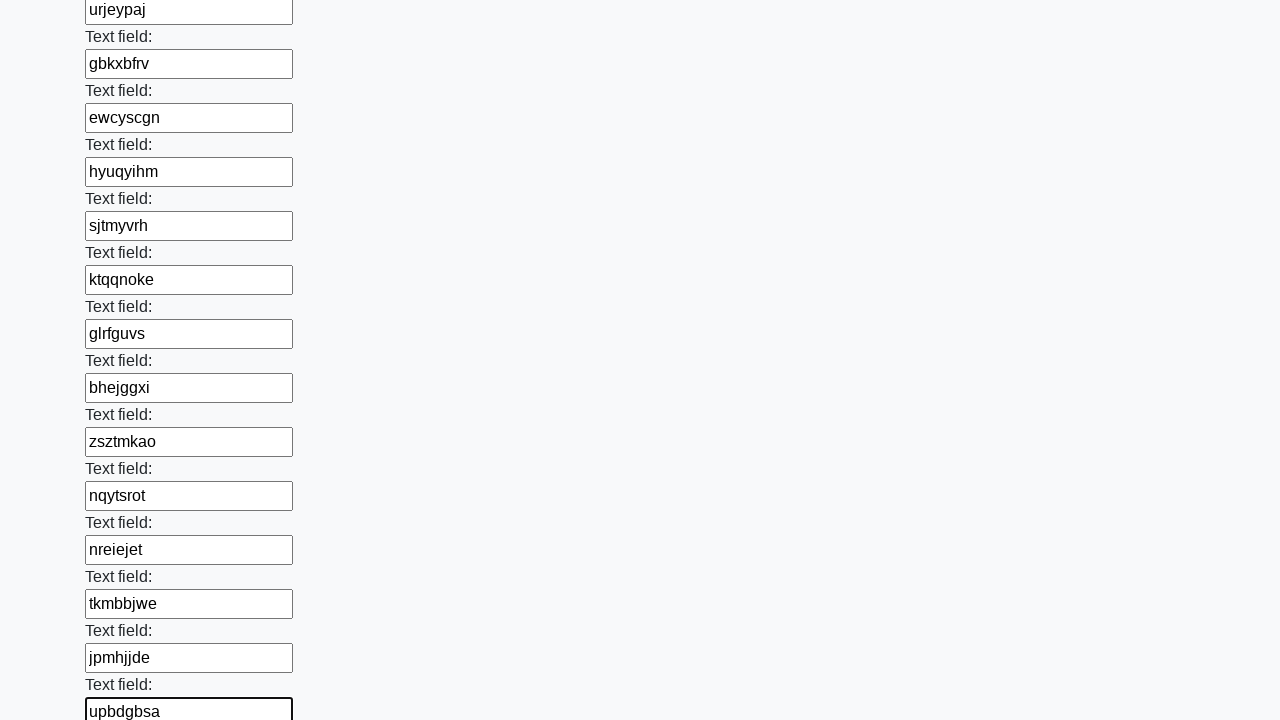

Filled input field with random string 'vrcgzmtx' on input >> nth=64
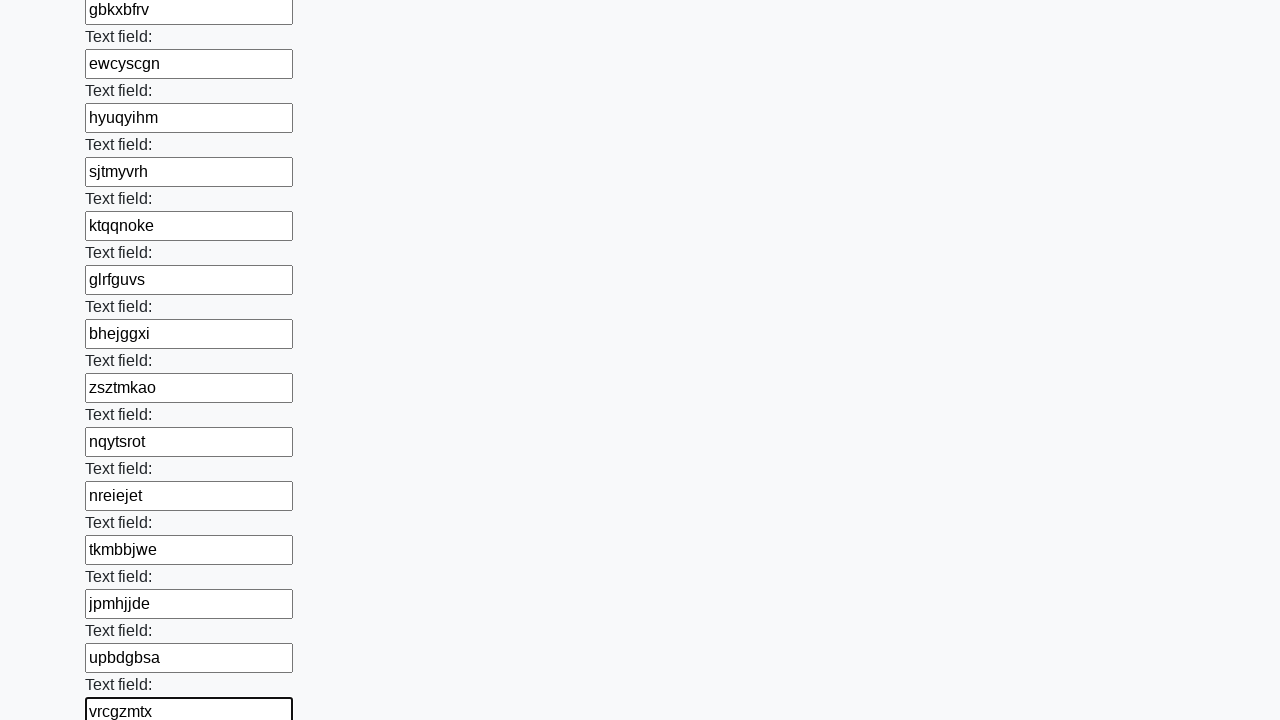

Filled input field with random string 'czypozsn' on input >> nth=65
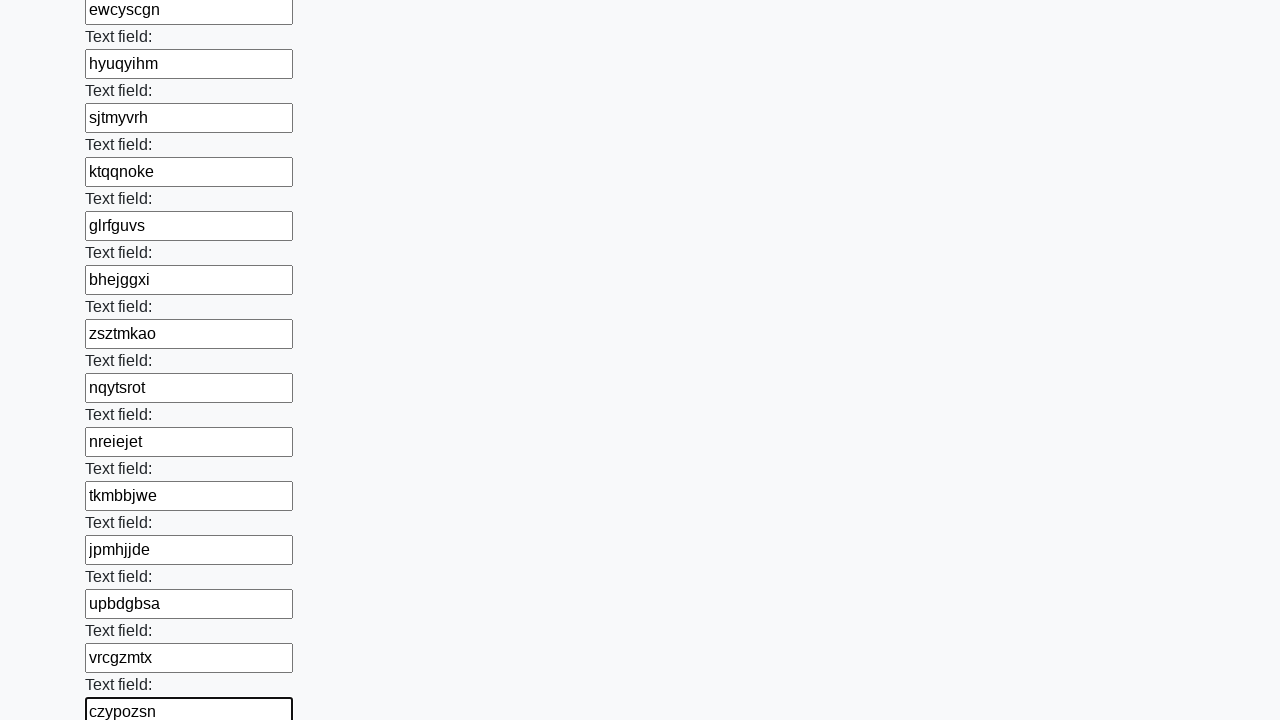

Filled input field with random string 'upjndcnw' on input >> nth=66
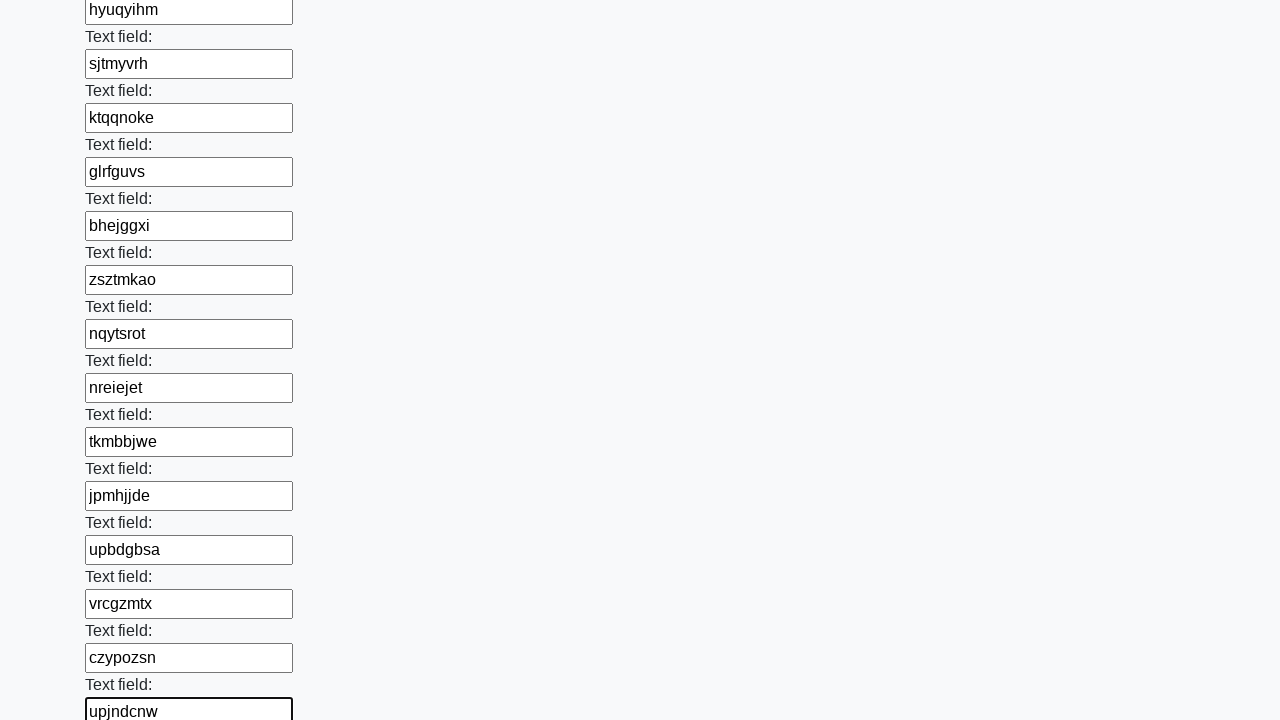

Filled input field with random string 'jcnepwka' on input >> nth=67
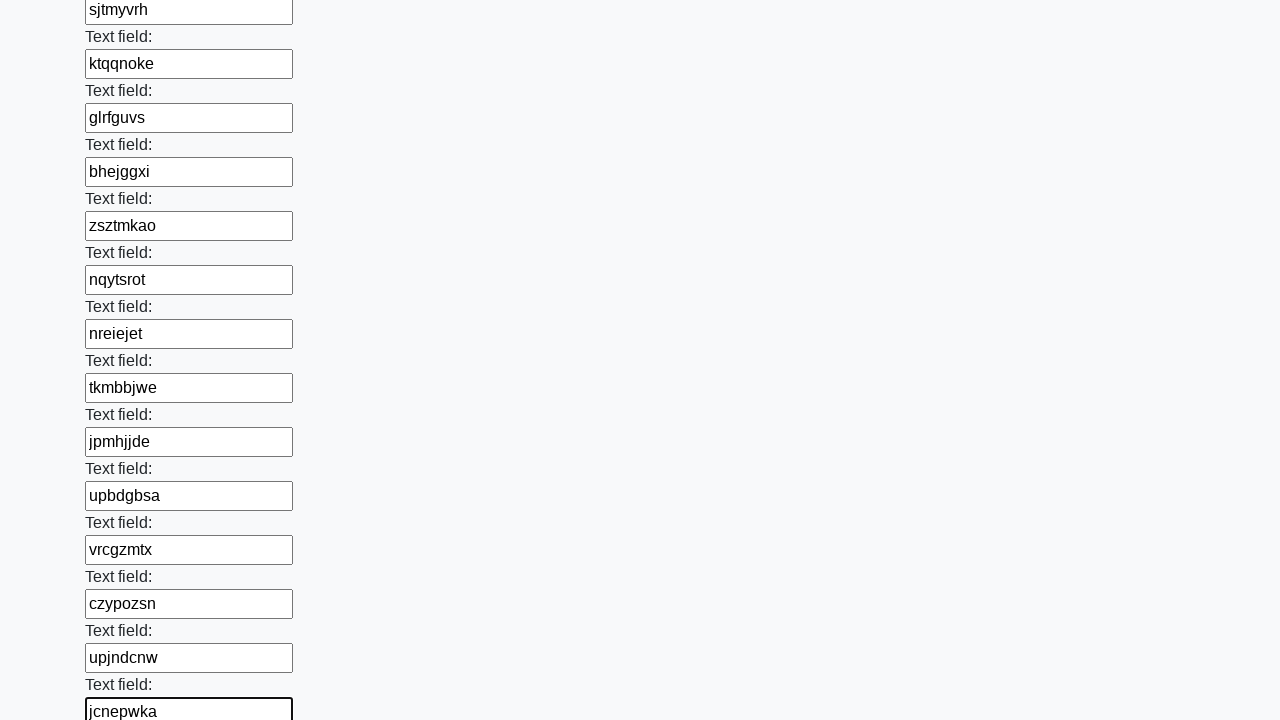

Filled input field with random string 'rtjavmvp' on input >> nth=68
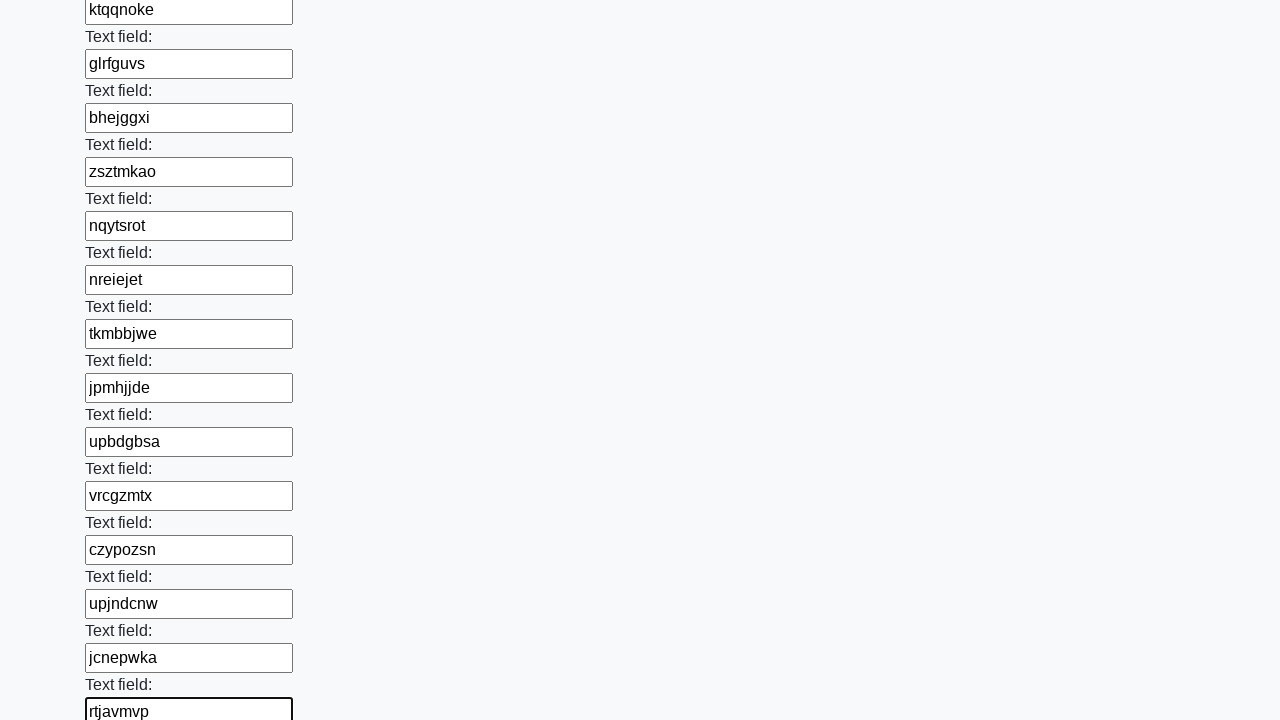

Filled input field with random string 'puboumcn' on input >> nth=69
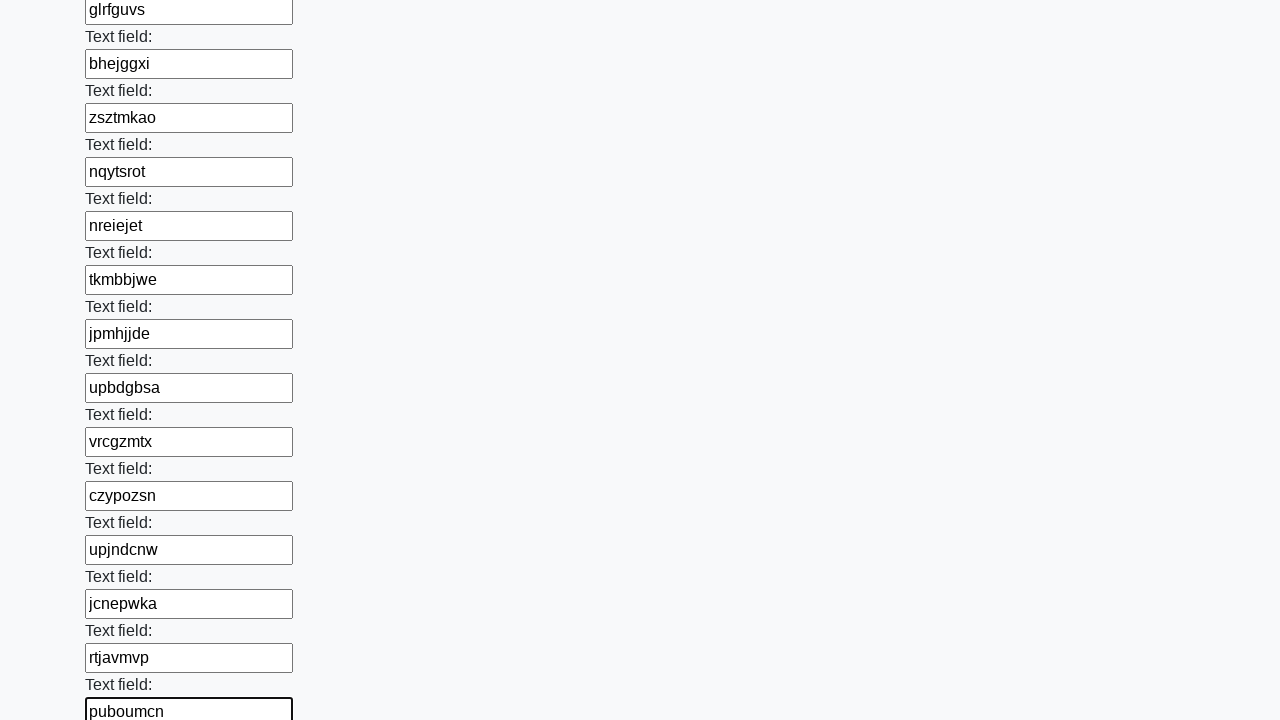

Filled input field with random string 'qibaqpbn' on input >> nth=70
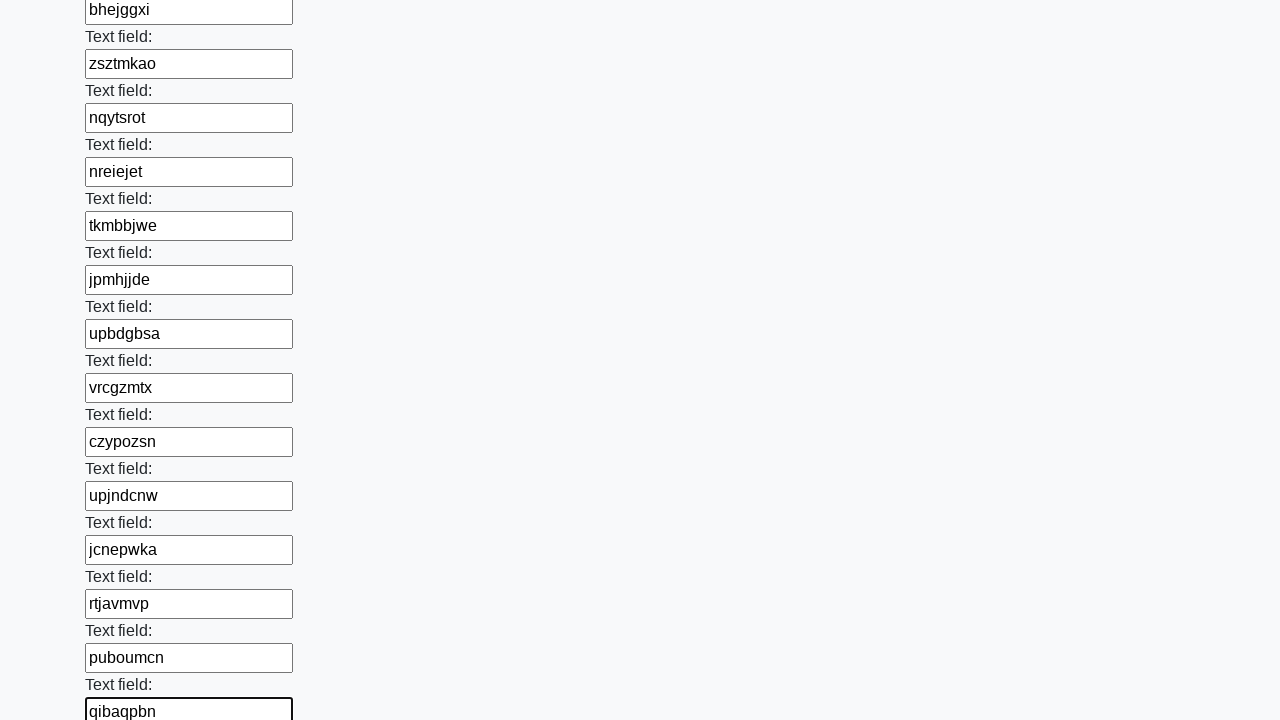

Filled input field with random string 'wxapdjol' on input >> nth=71
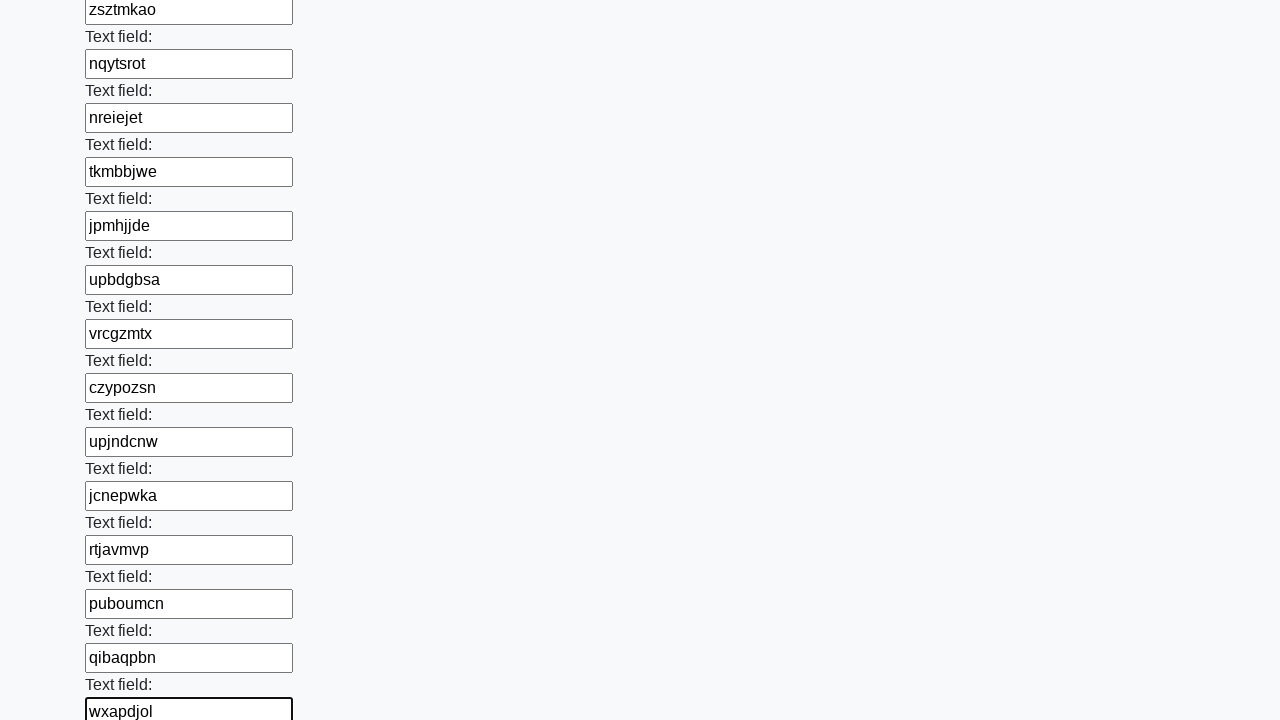

Filled input field with random string 'prhsfdid' on input >> nth=72
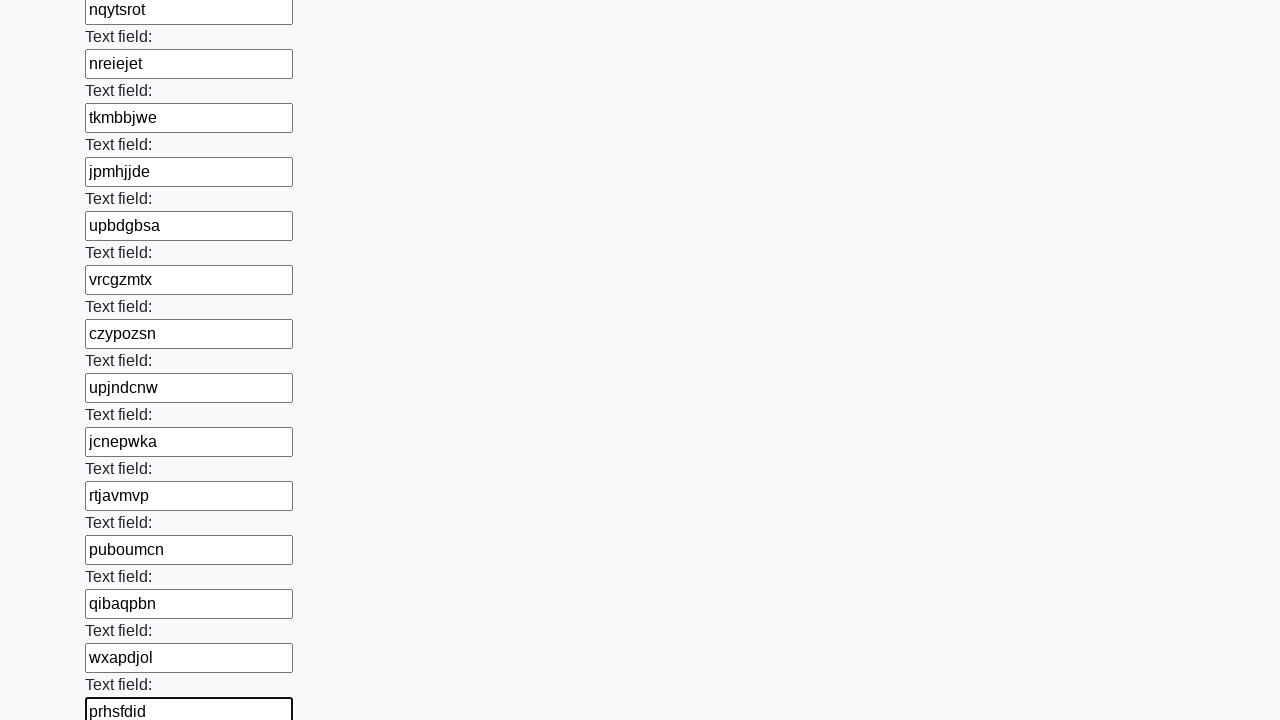

Filled input field with random string 'qtbjxncn' on input >> nth=73
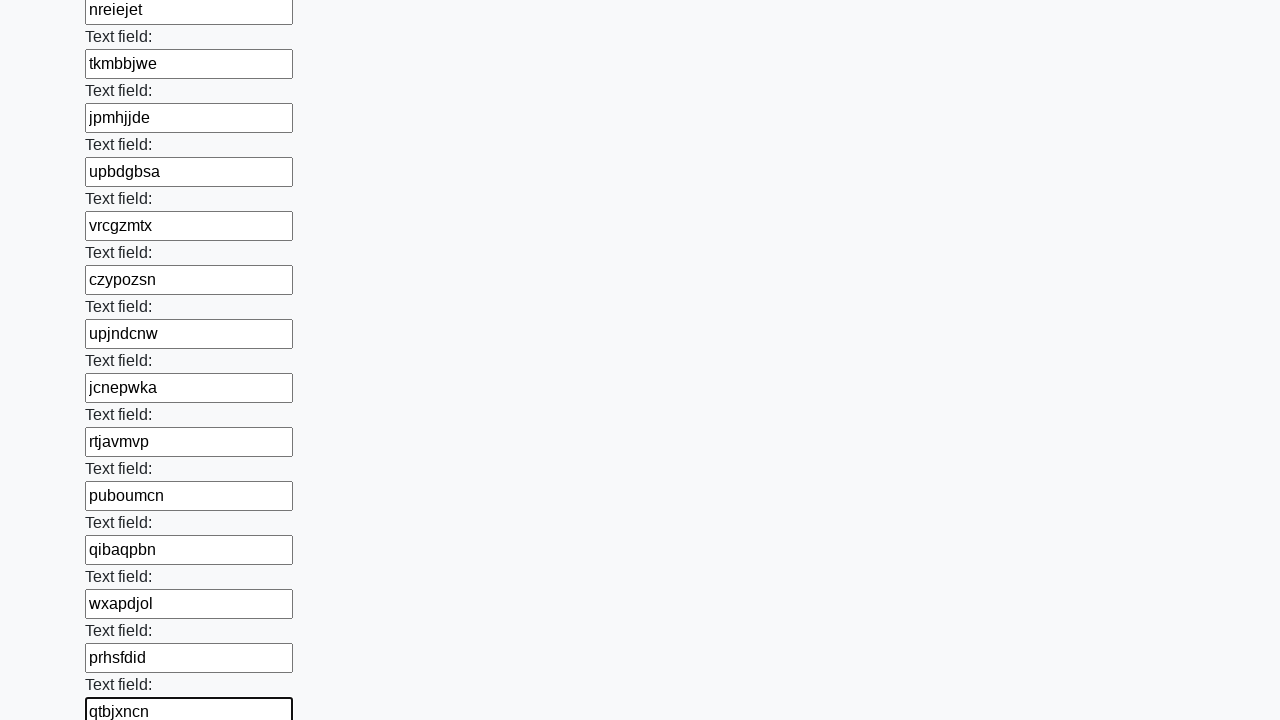

Filled input field with random string 'qkmqppkb' on input >> nth=74
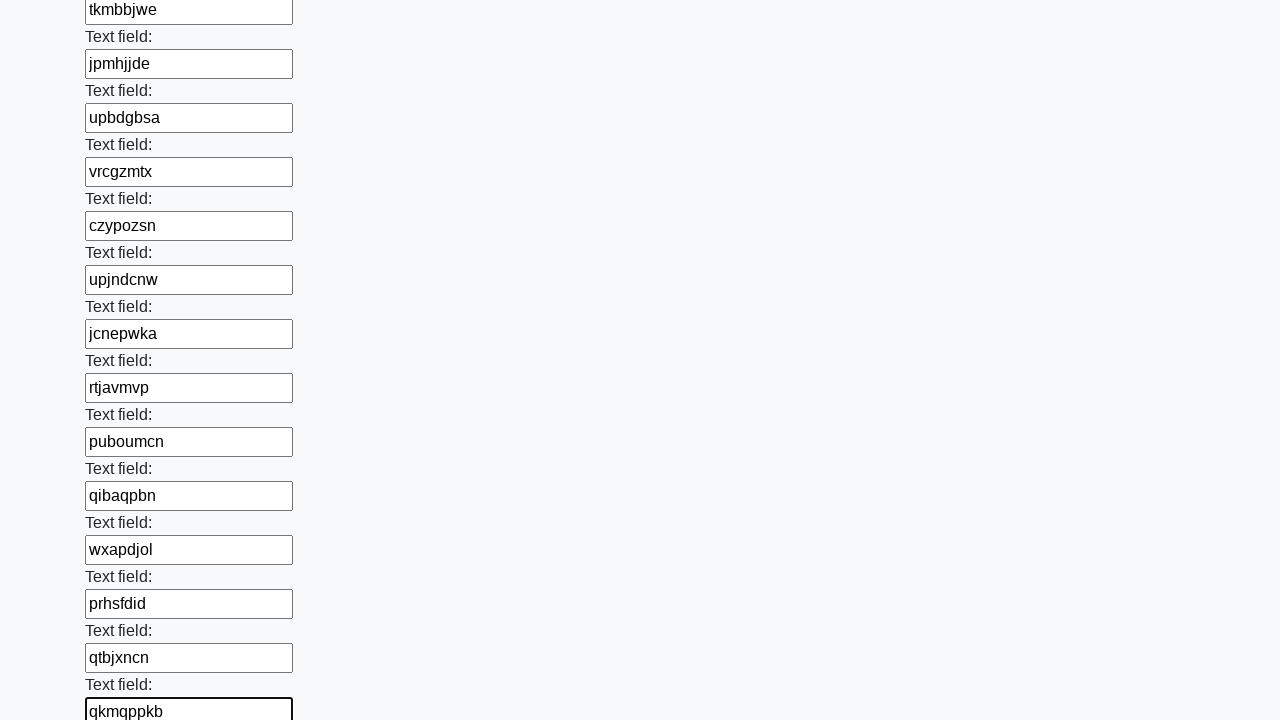

Filled input field with random string 'gnngdwaf' on input >> nth=75
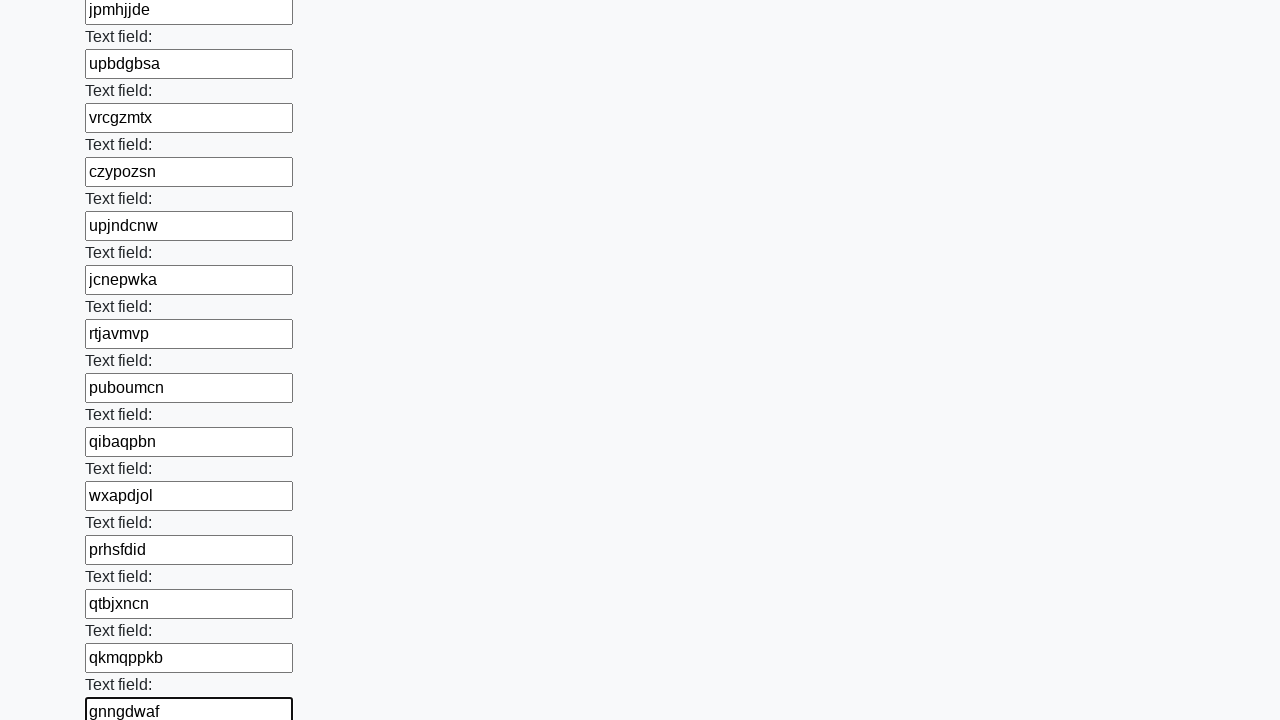

Filled input field with random string 'skpxgcuj' on input >> nth=76
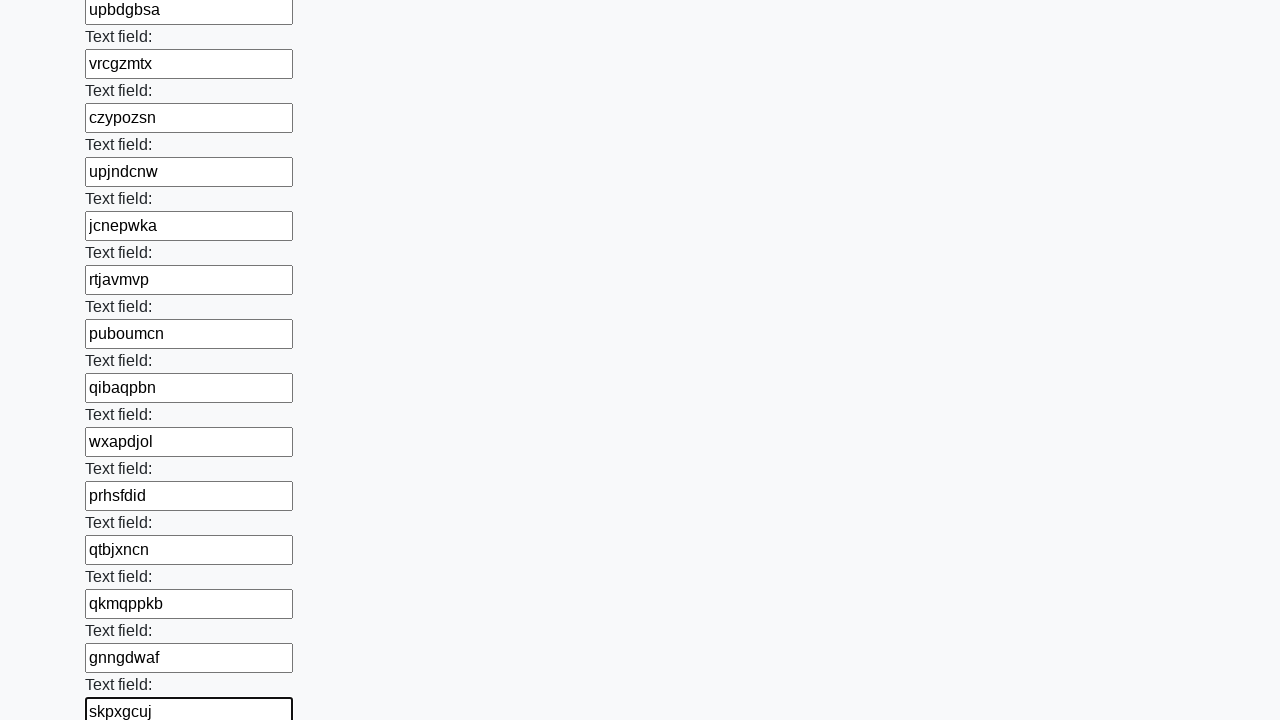

Filled input field with random string 'oafzncof' on input >> nth=77
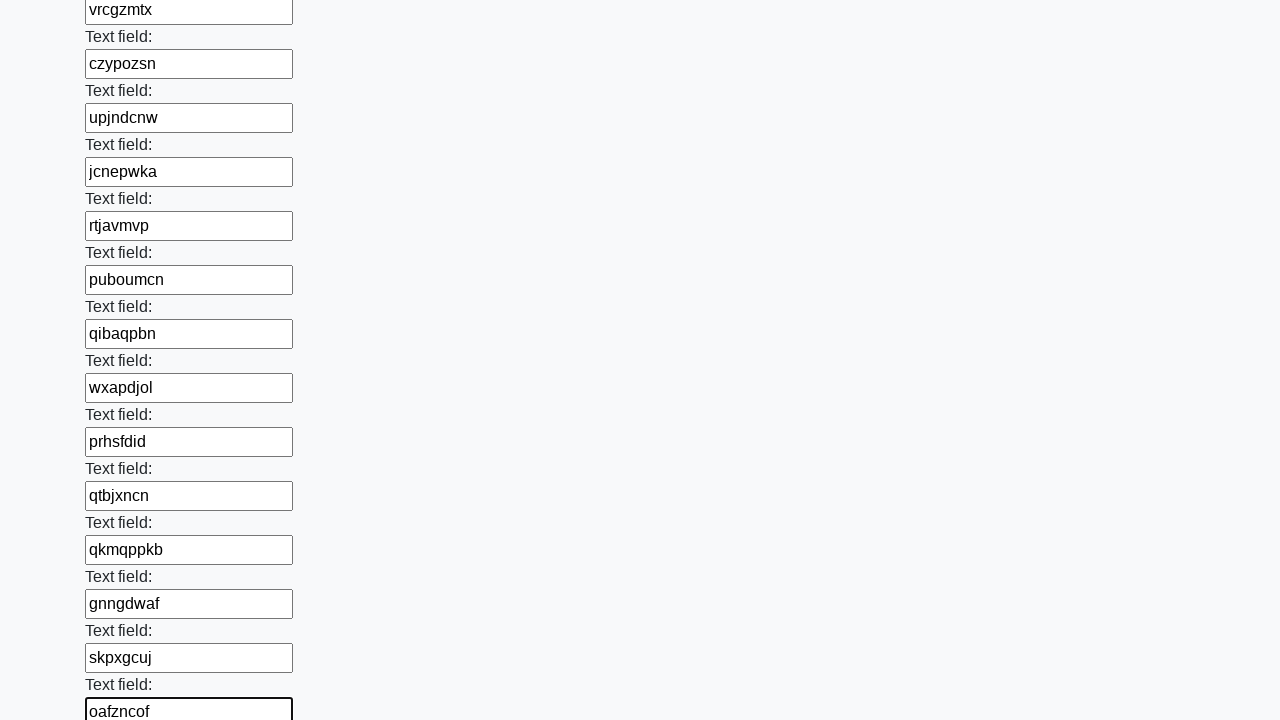

Filled input field with random string 'qwzlakbv' on input >> nth=78
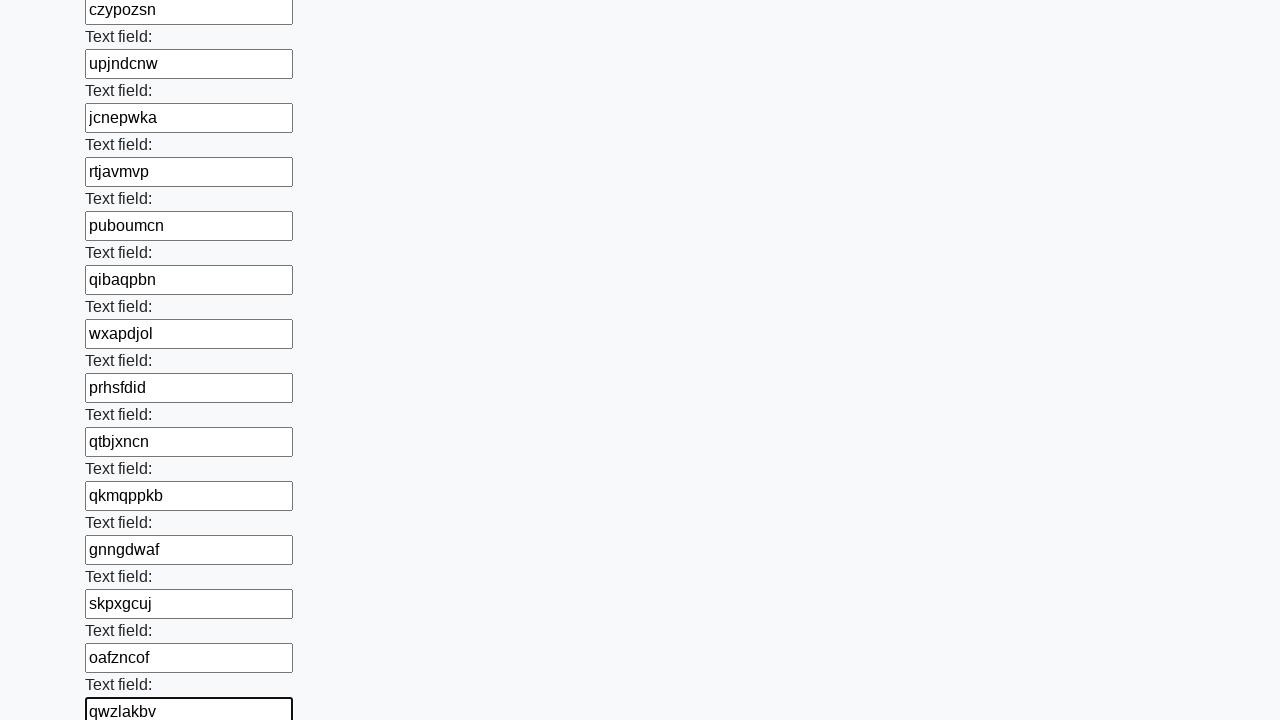

Filled input field with random string 'ephuxpzl' on input >> nth=79
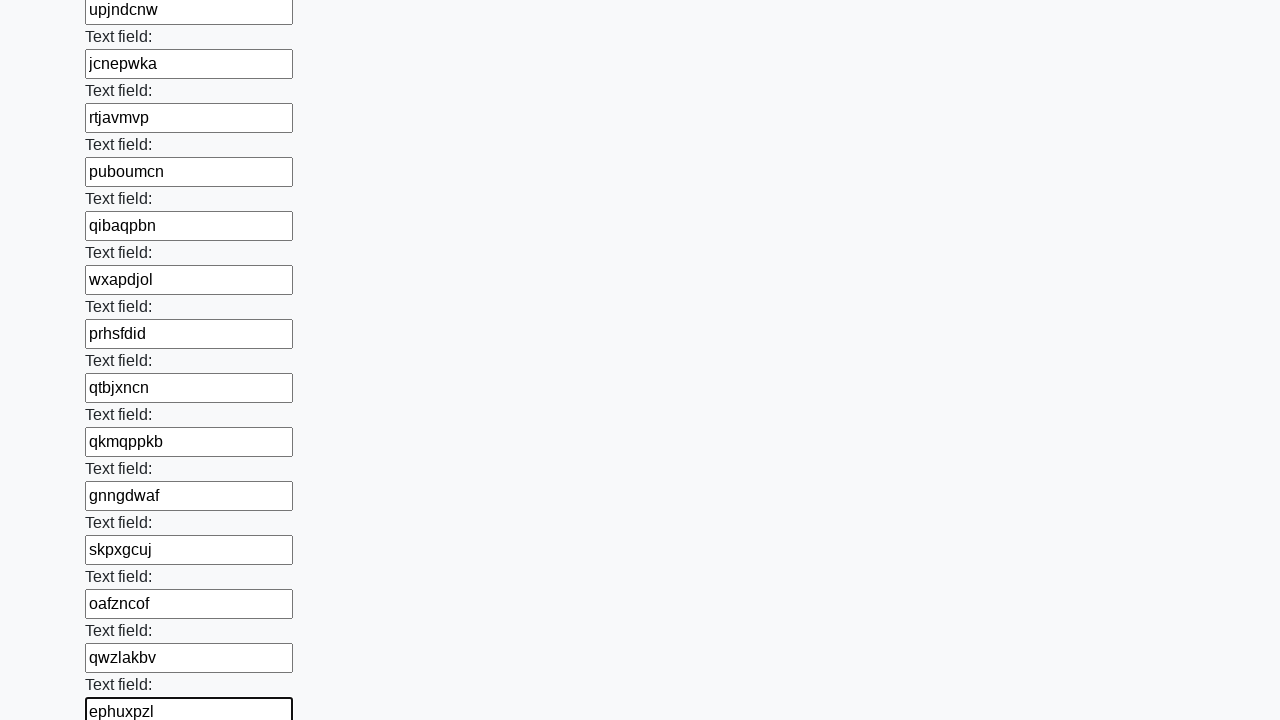

Filled input field with random string 'aweztvub' on input >> nth=80
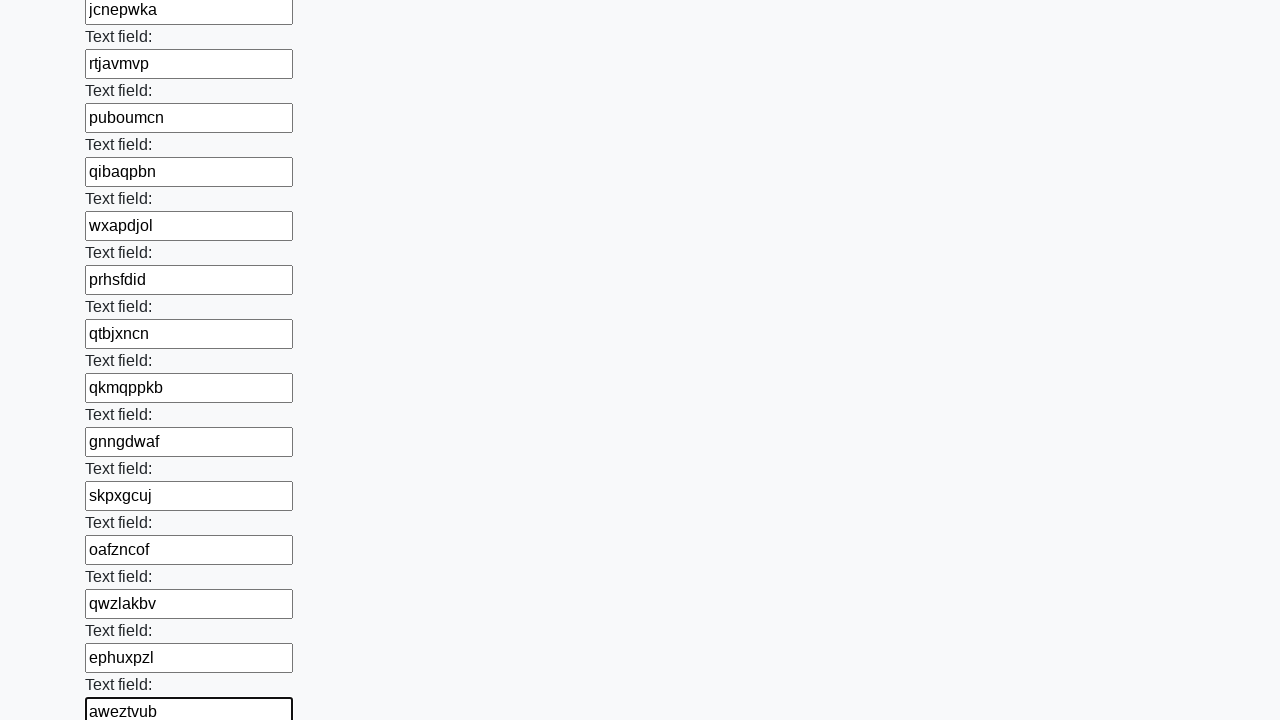

Filled input field with random string 'hxpcsptl' on input >> nth=81
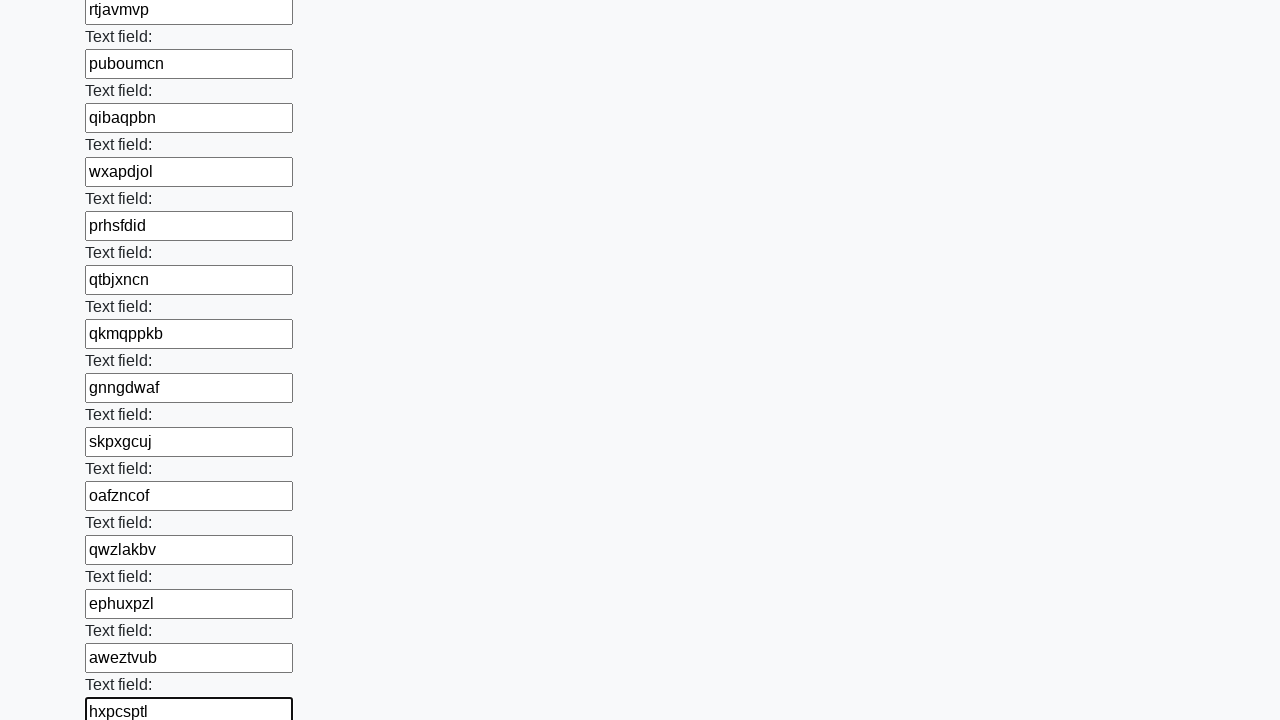

Filled input field with random string 'ltauscdb' on input >> nth=82
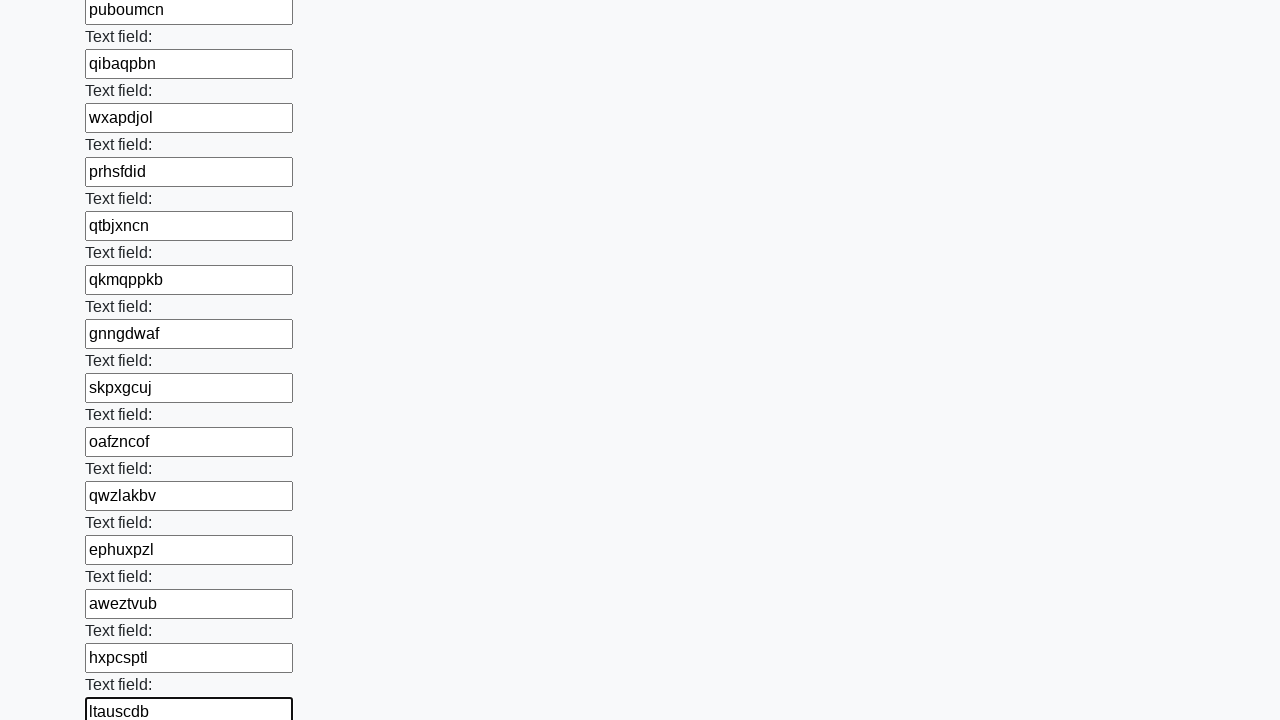

Filled input field with random string 'assedgmw' on input >> nth=83
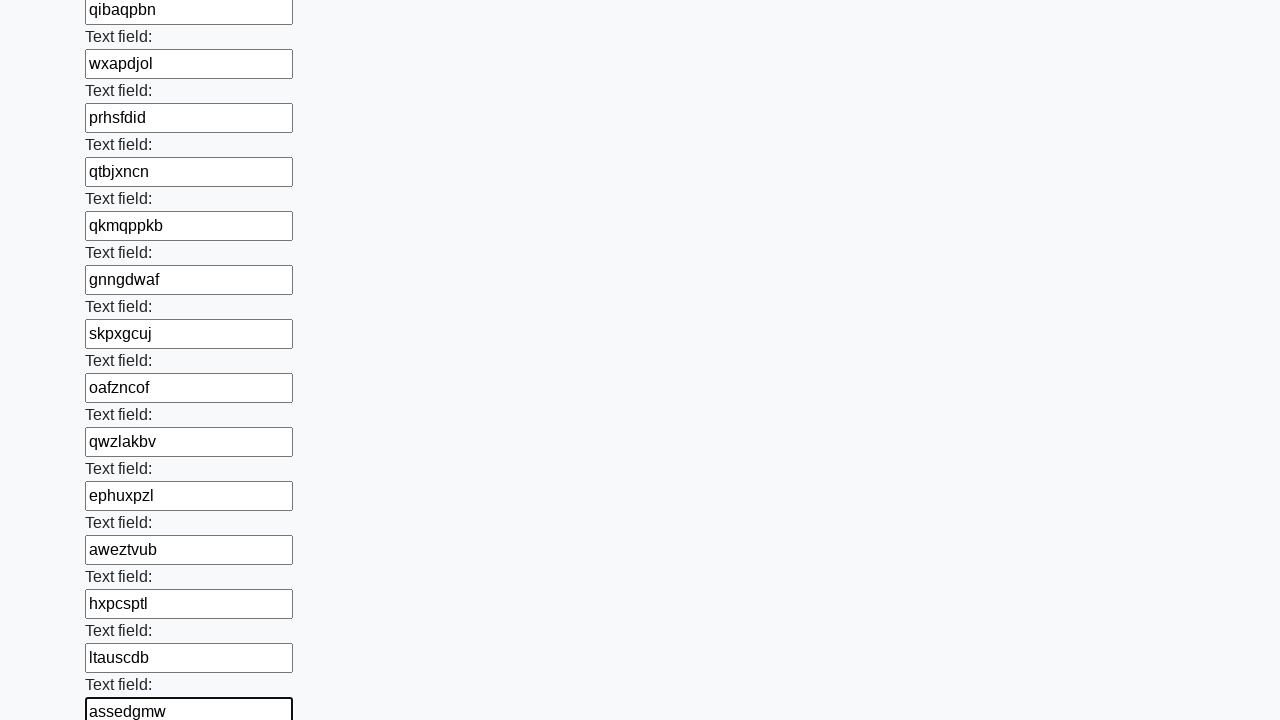

Filled input field with random string 'mqwfjwif' on input >> nth=84
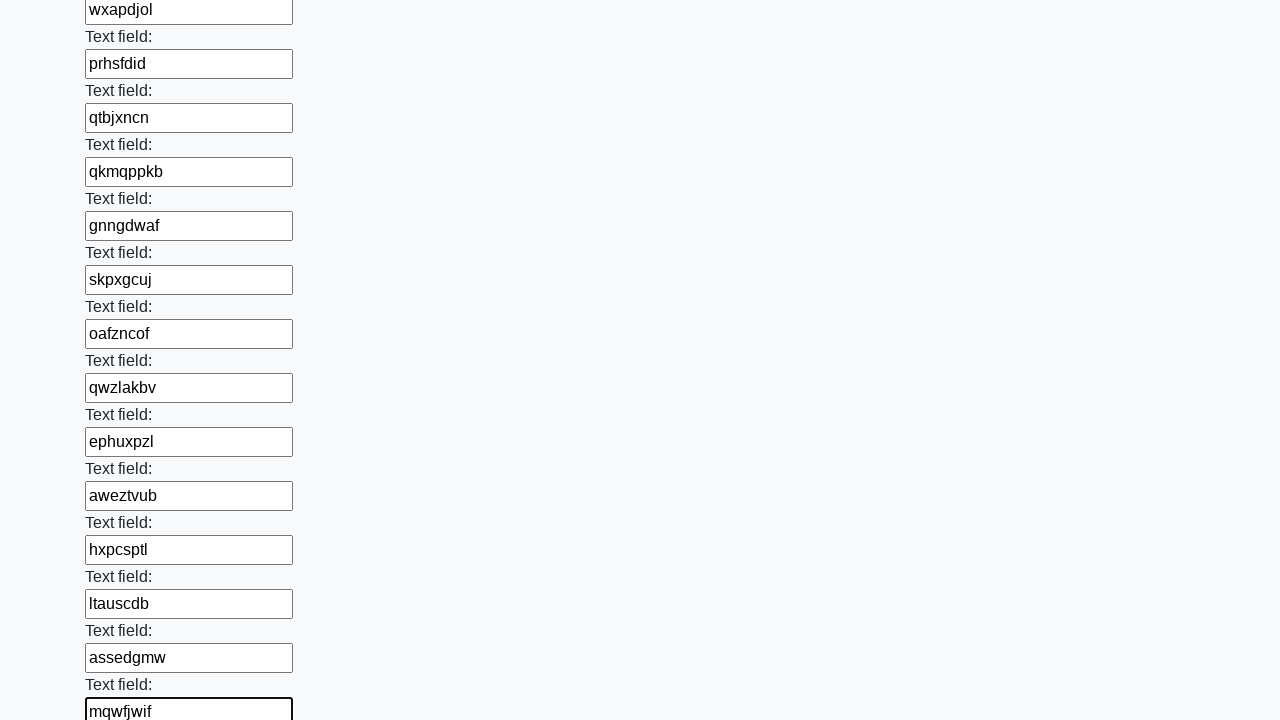

Filled input field with random string 'rbmsyton' on input >> nth=85
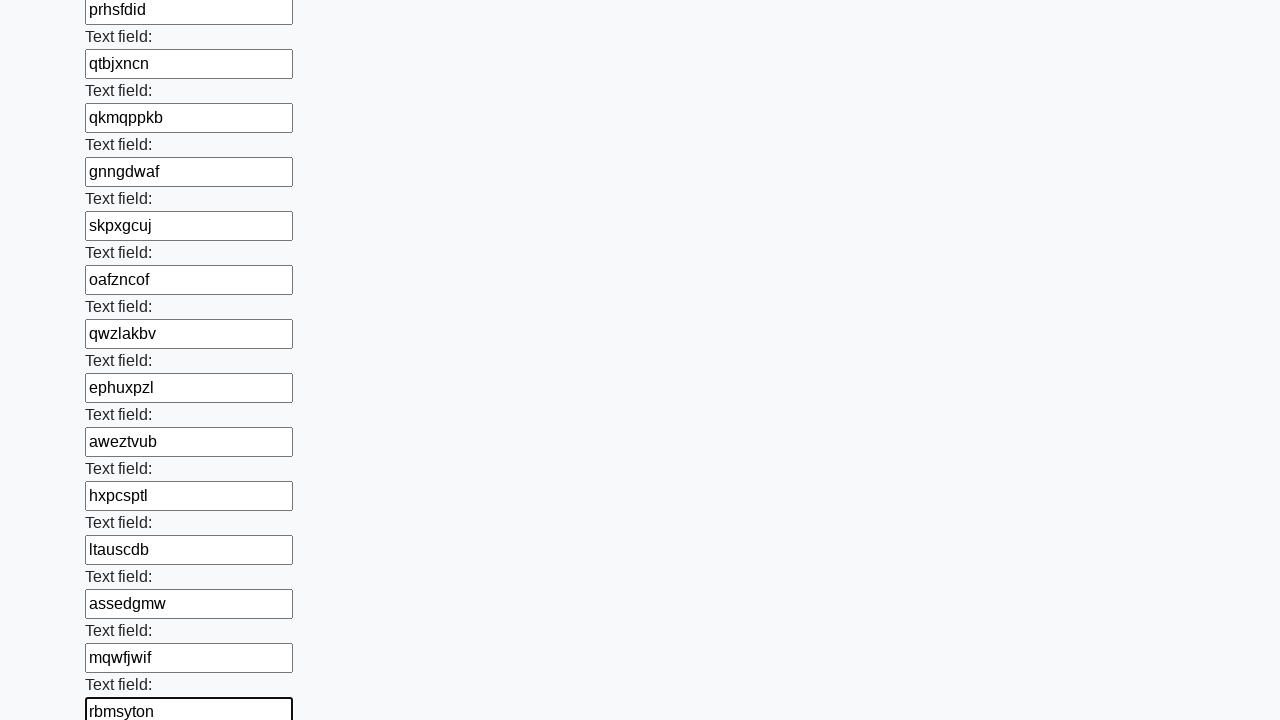

Filled input field with random string 'yaujrgdd' on input >> nth=86
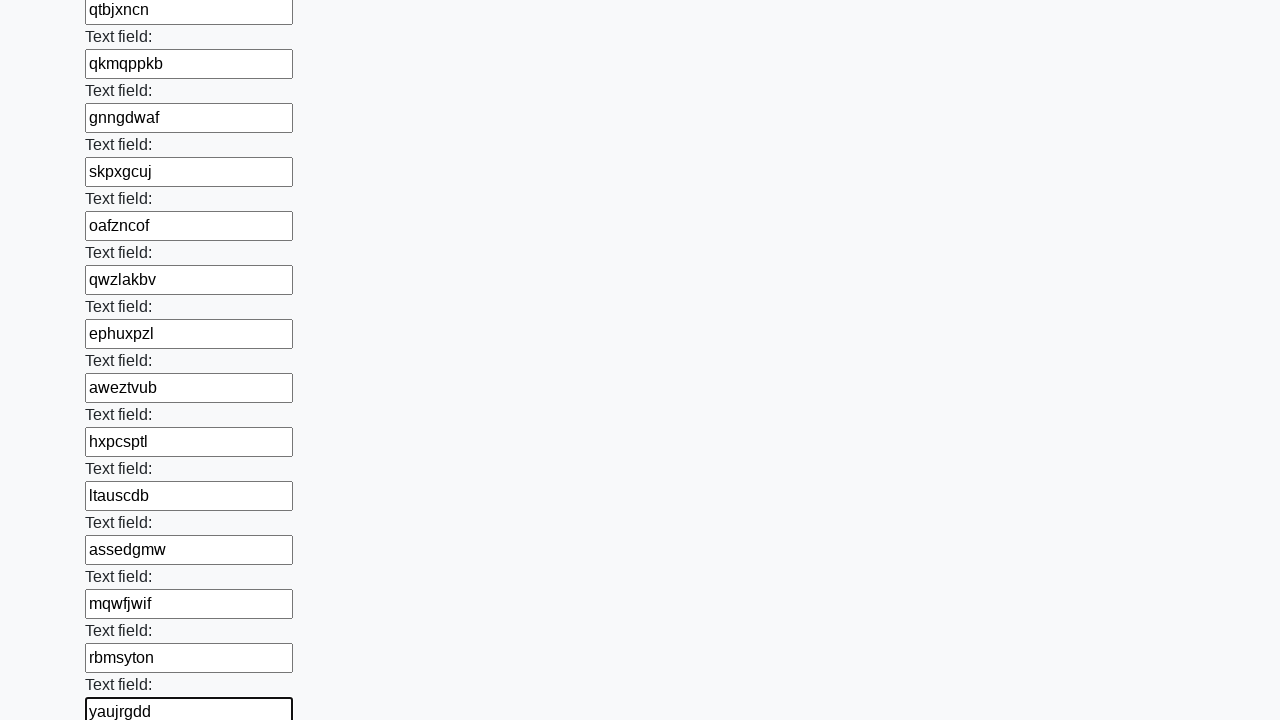

Filled input field with random string 'kmxdxguu' on input >> nth=87
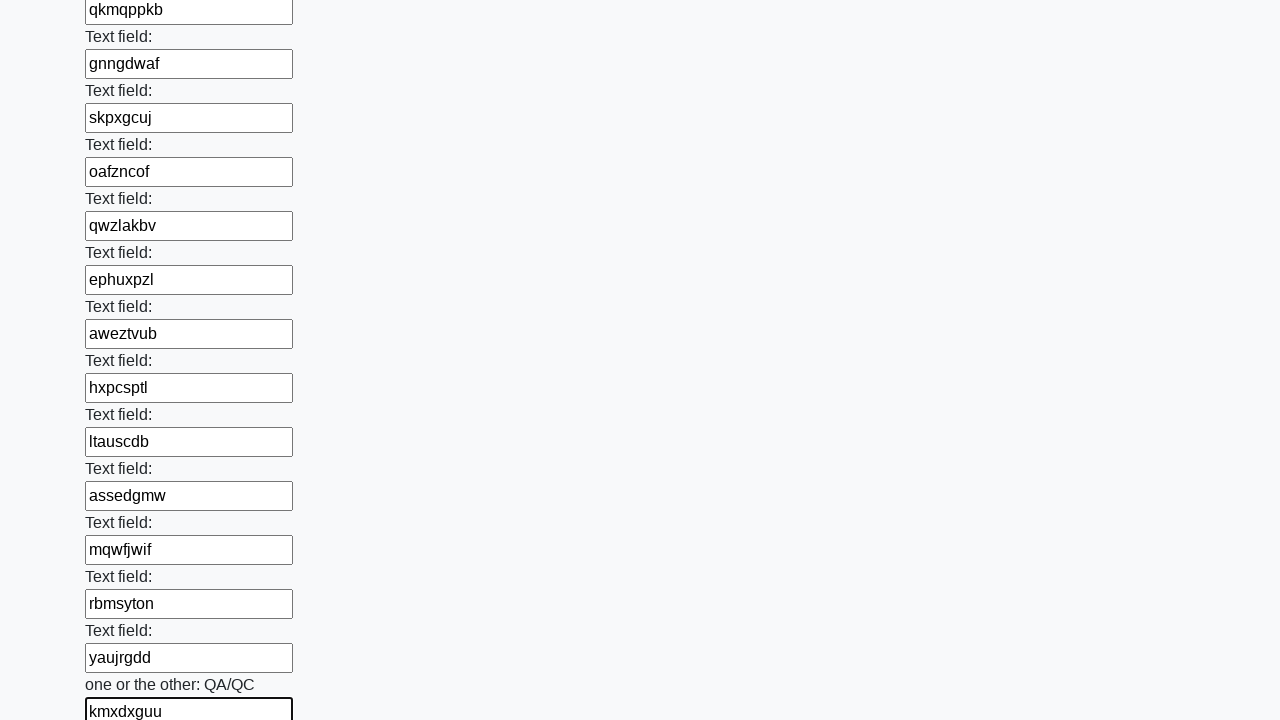

Filled input field with random string 'fqbmisty' on input >> nth=88
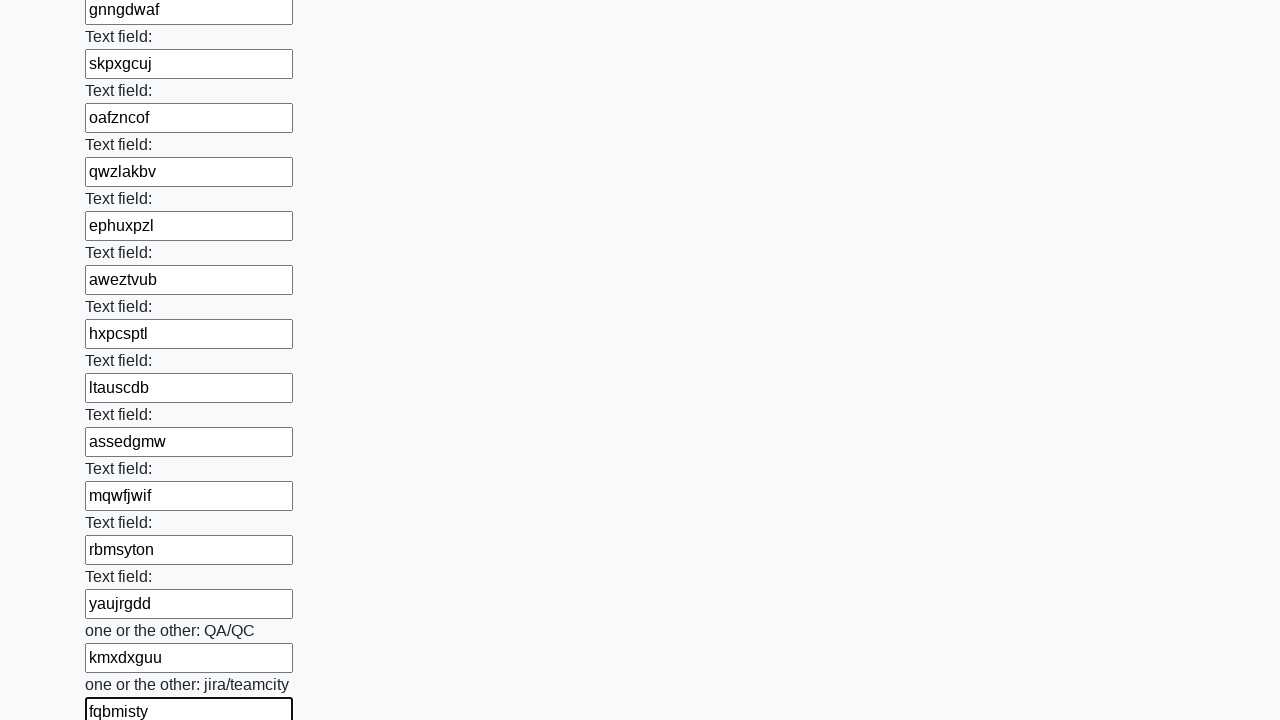

Filled input field with random string 'kfojdukf' on input >> nth=89
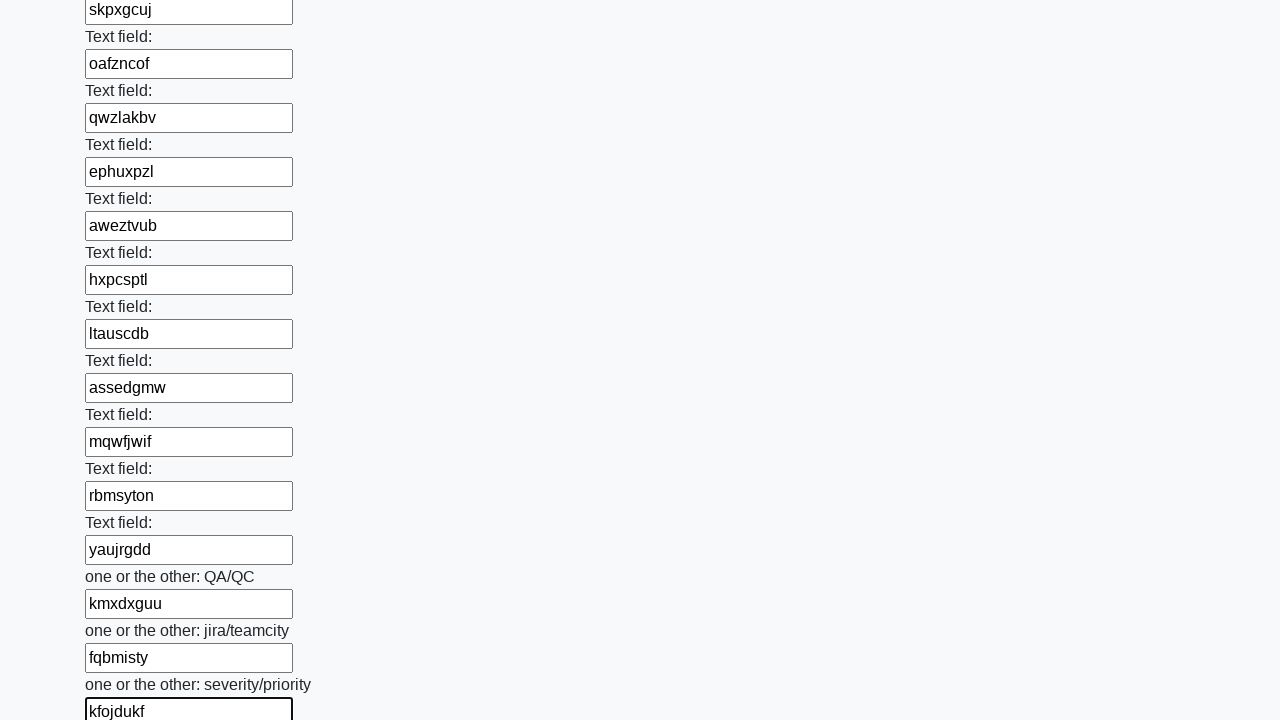

Filled input field with random string 'ajlhzgbk' on input >> nth=90
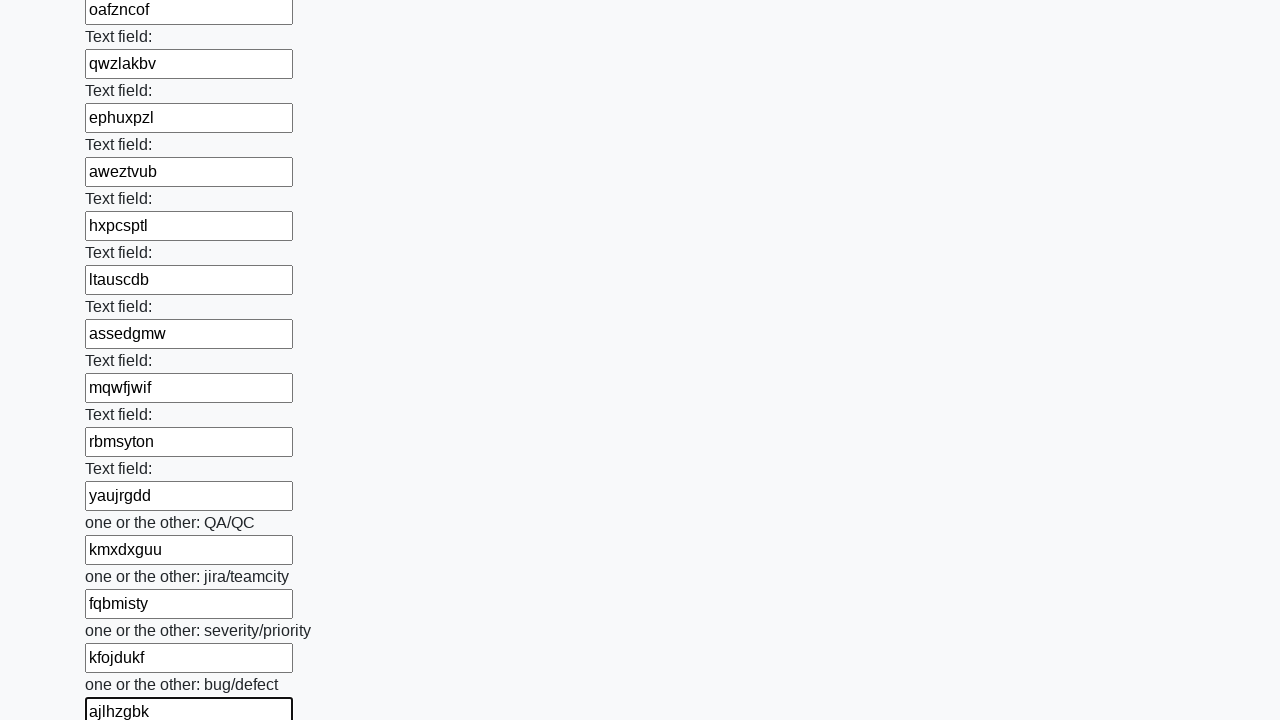

Filled input field with random string 'nwojdxjz' on input >> nth=91
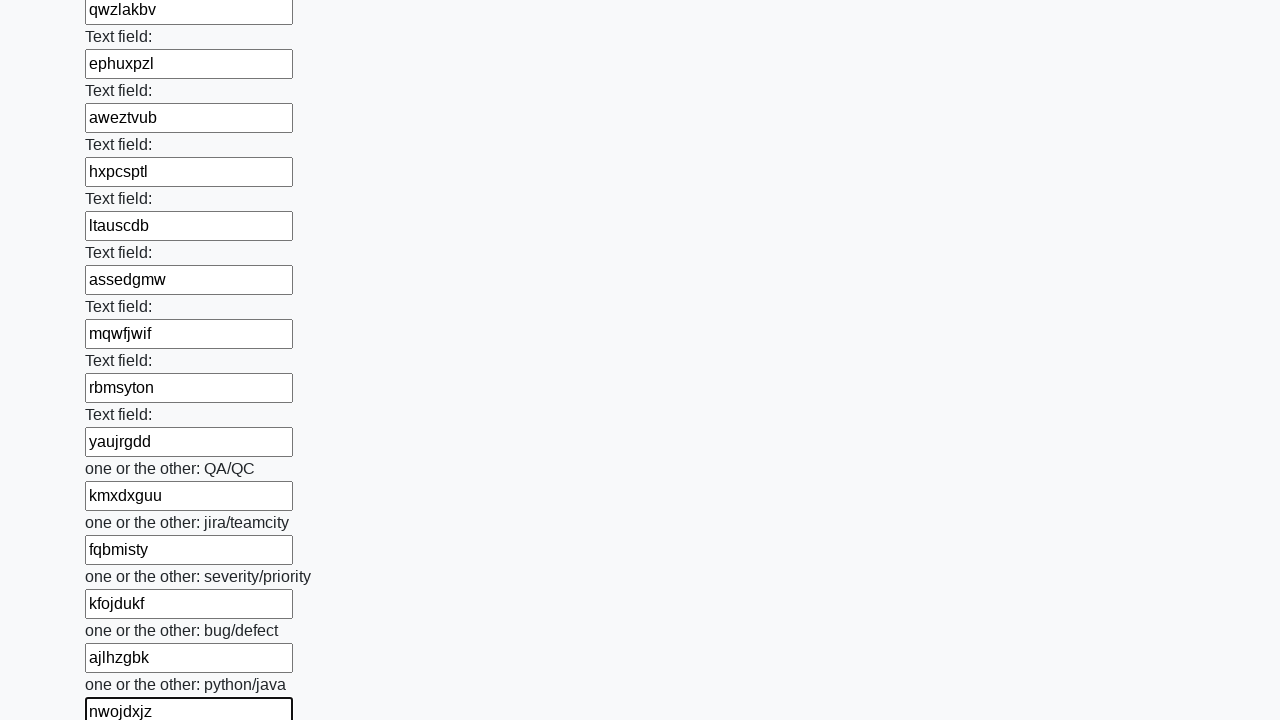

Filled input field with random string 'mdweavcf' on input >> nth=92
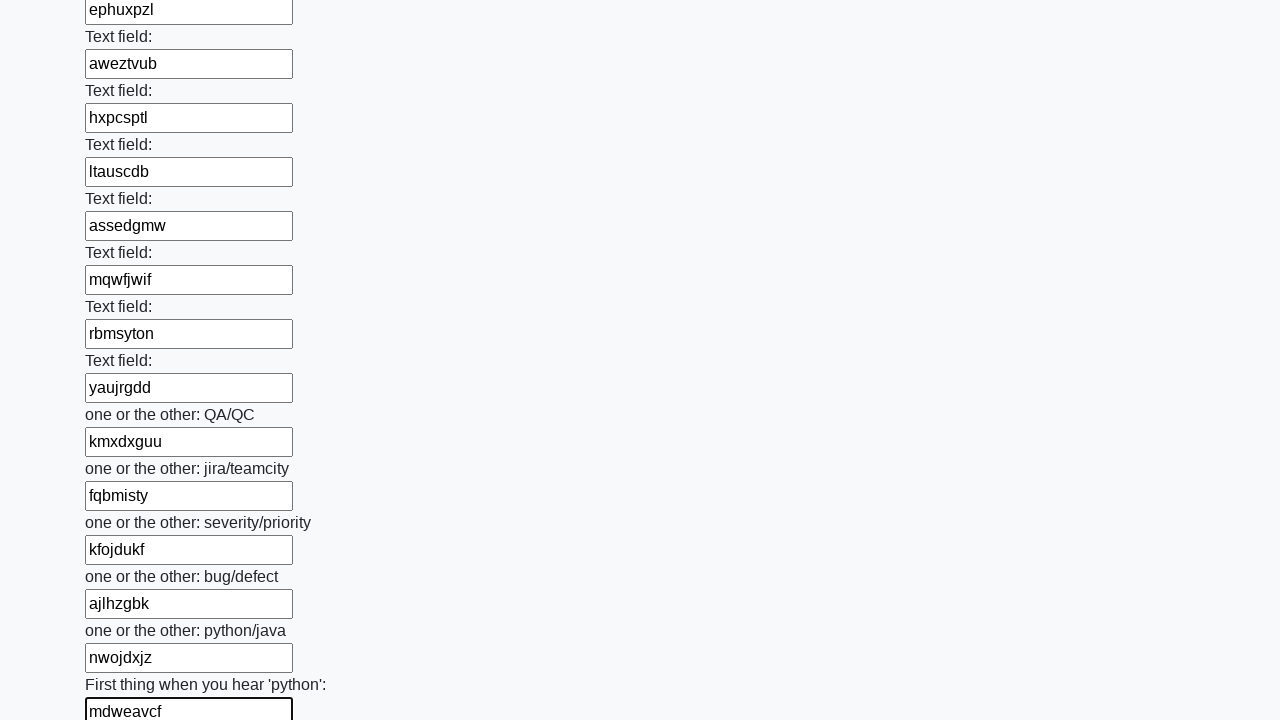

Filled input field with random string 'lmspngaa' on input >> nth=93
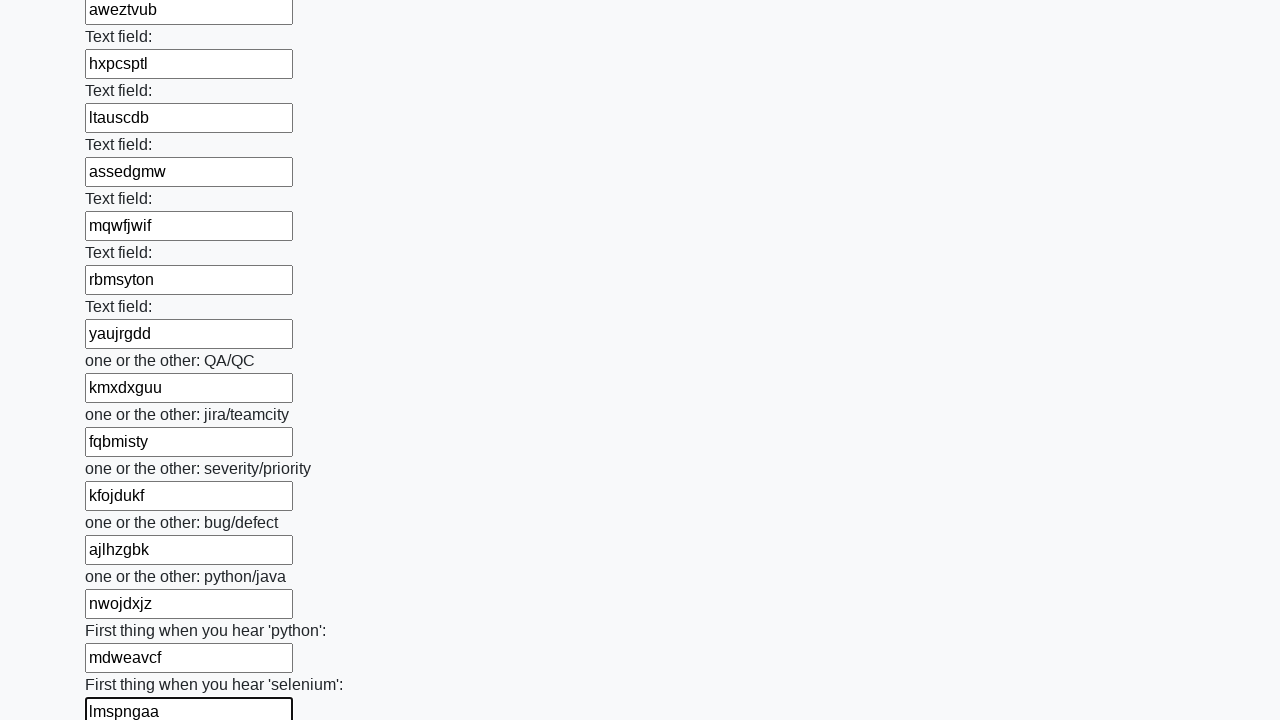

Filled input field with random string 'hwztbciz' on input >> nth=94
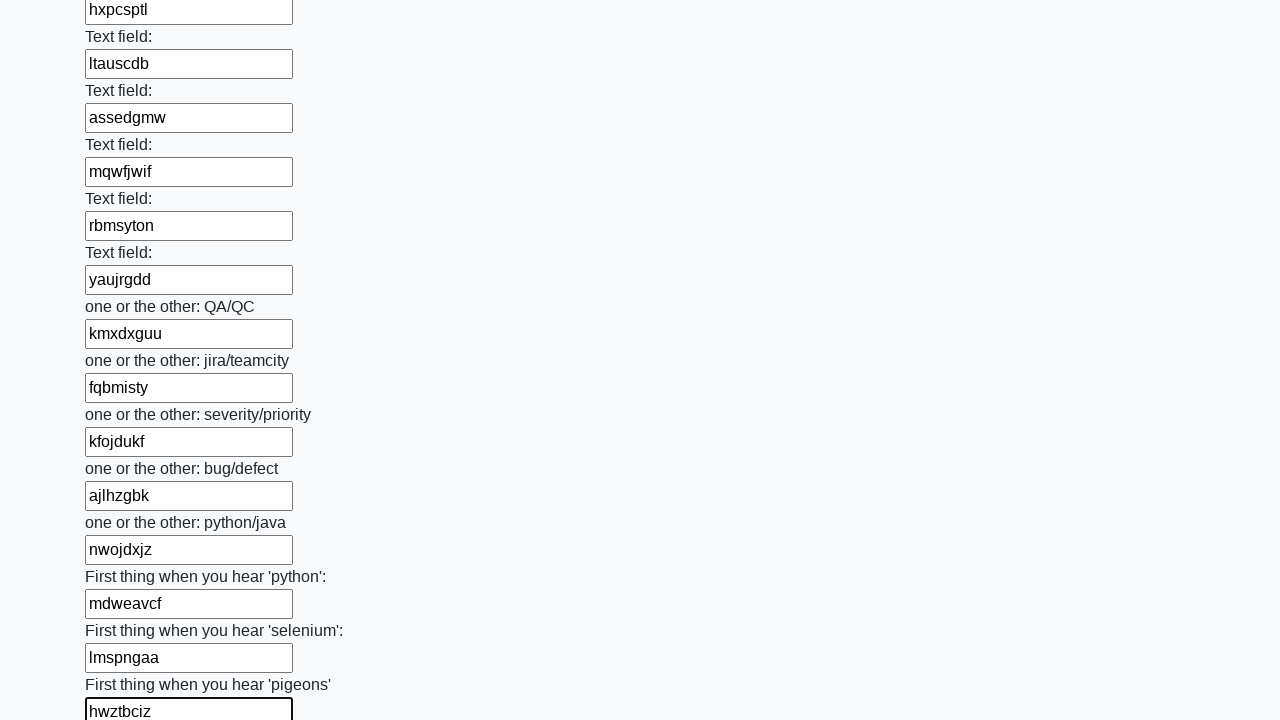

Filled input field with random string 'qvlpluey' on input >> nth=95
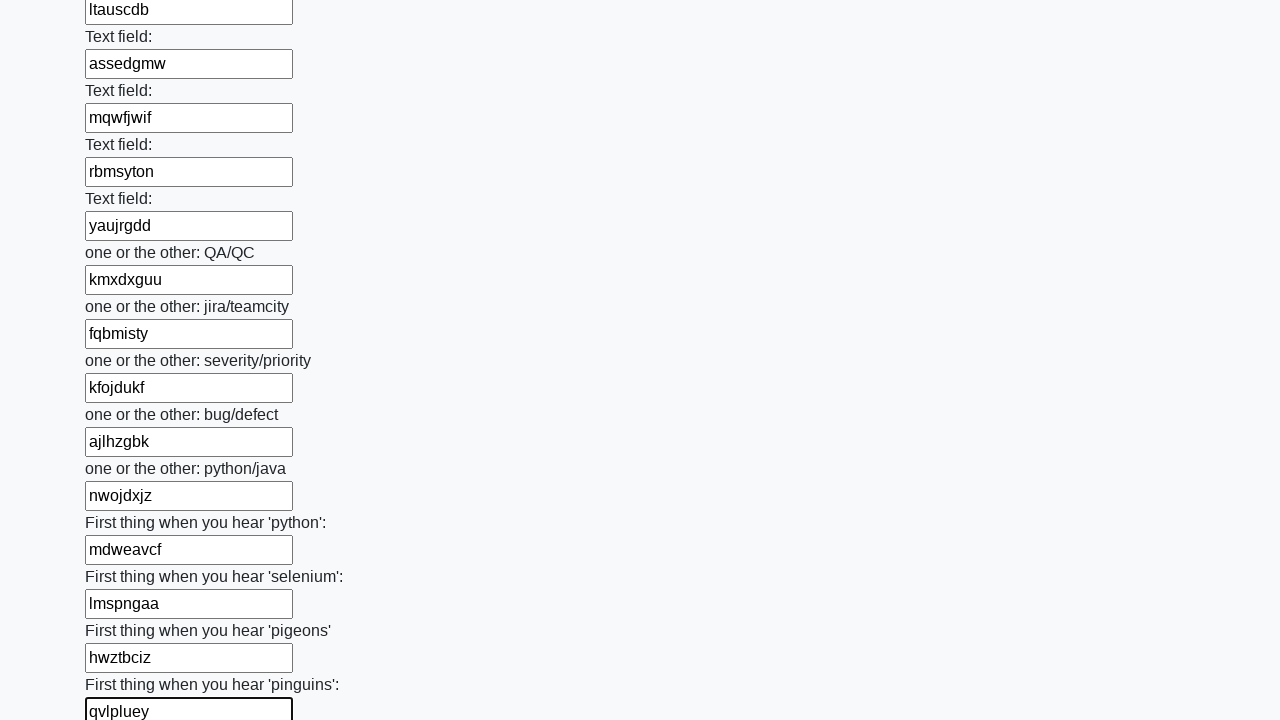

Filled input field with random string 'fzxuwxeo' on input >> nth=96
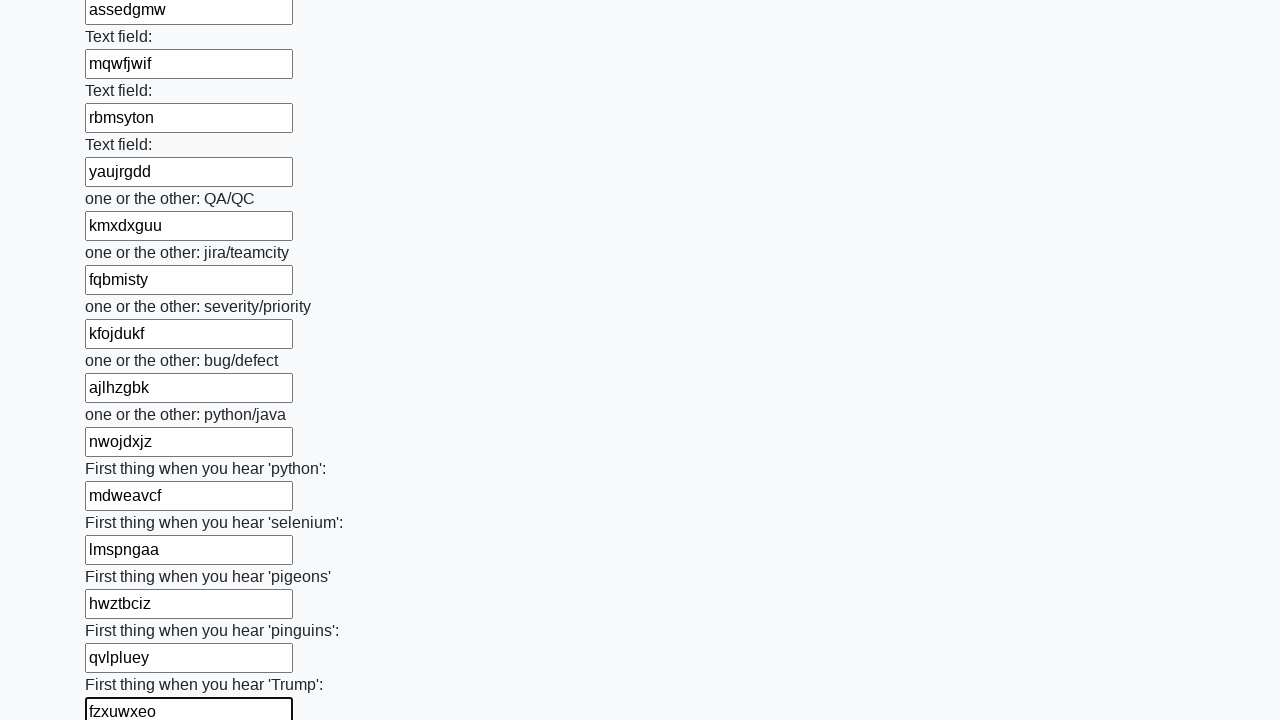

Filled input field with random string 'wwgtpdbu' on input >> nth=97
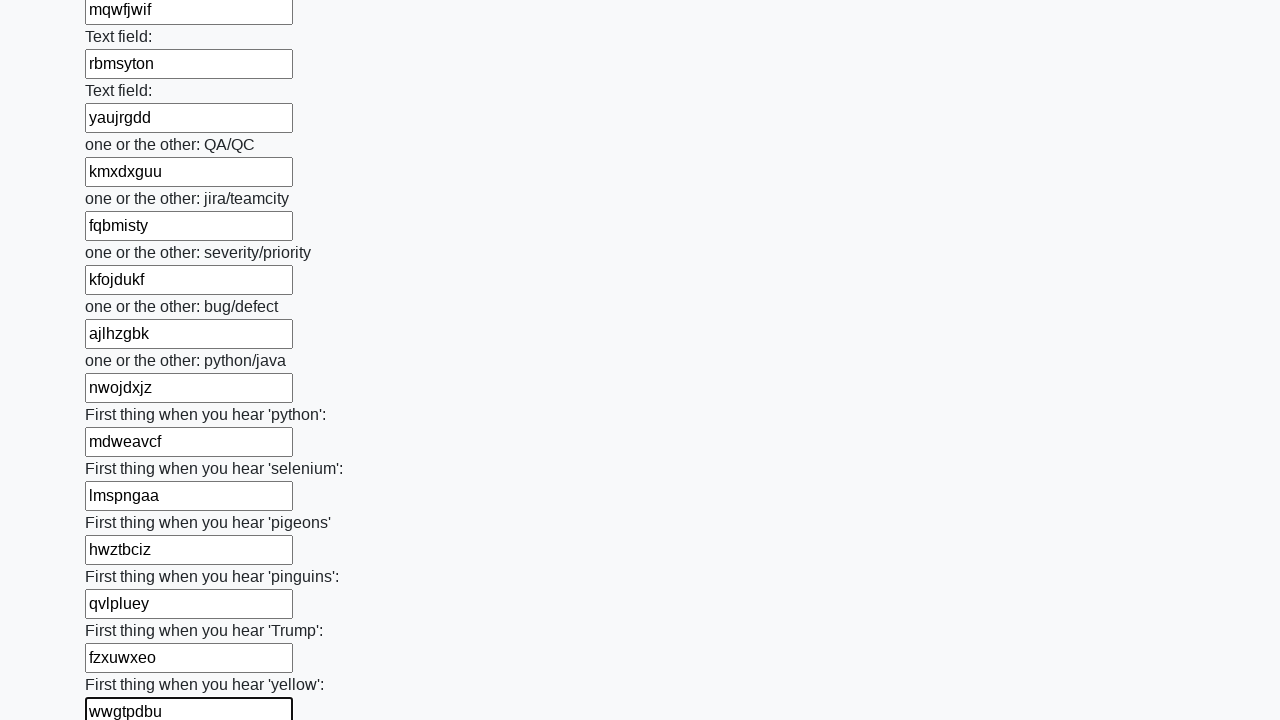

Filled input field with random string 'wyrhoams' on input >> nth=98
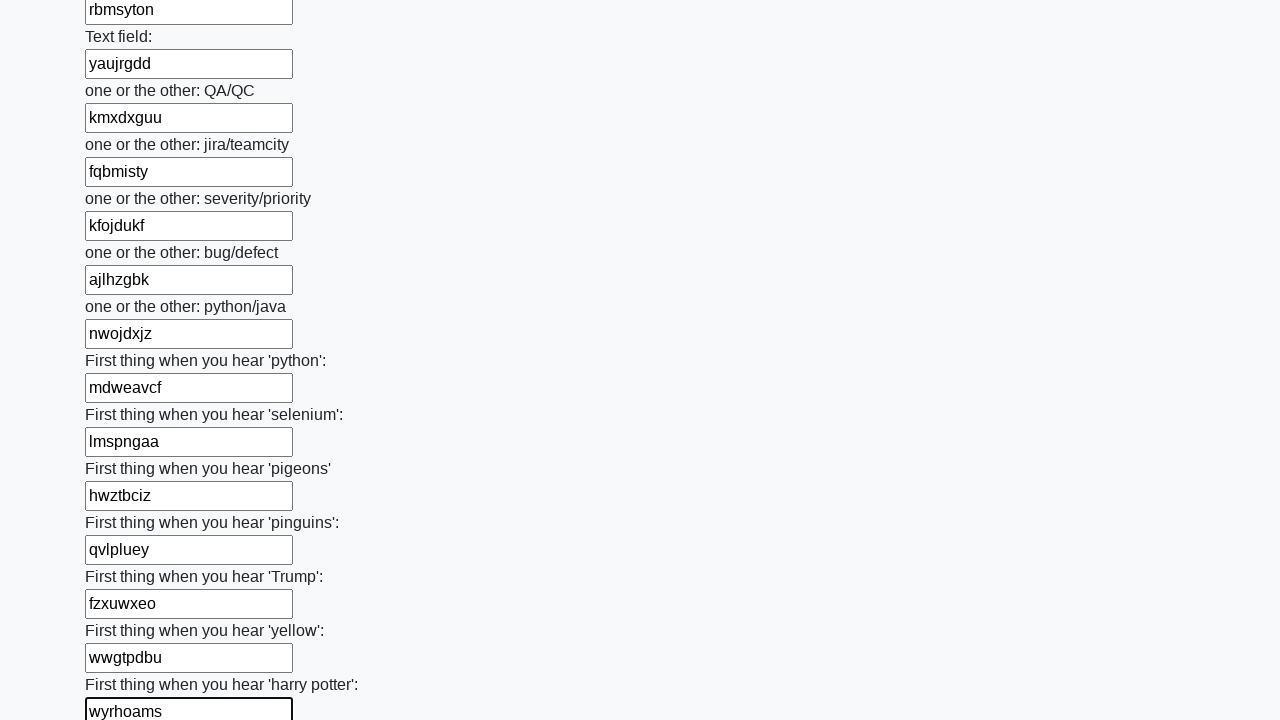

Filled input field with random string 'bdadaqzq' on input >> nth=99
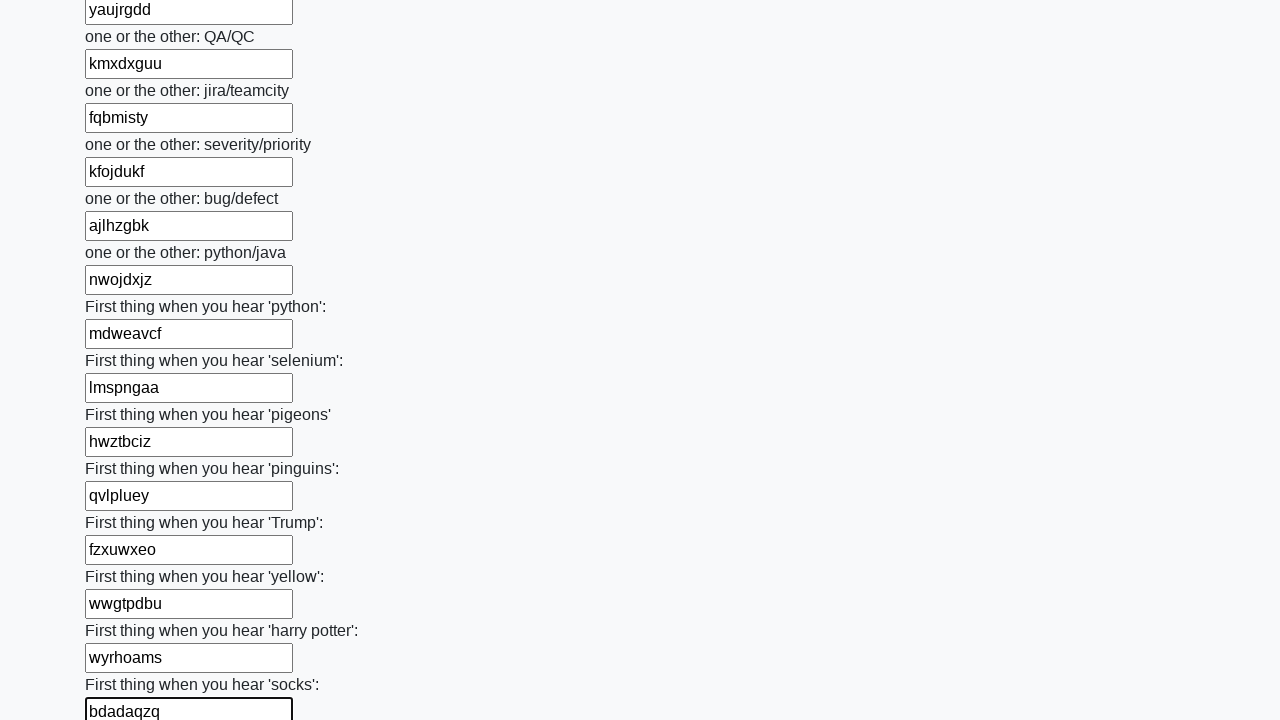

Clicked the submit button to submit the form at (123, 611) on button.btn
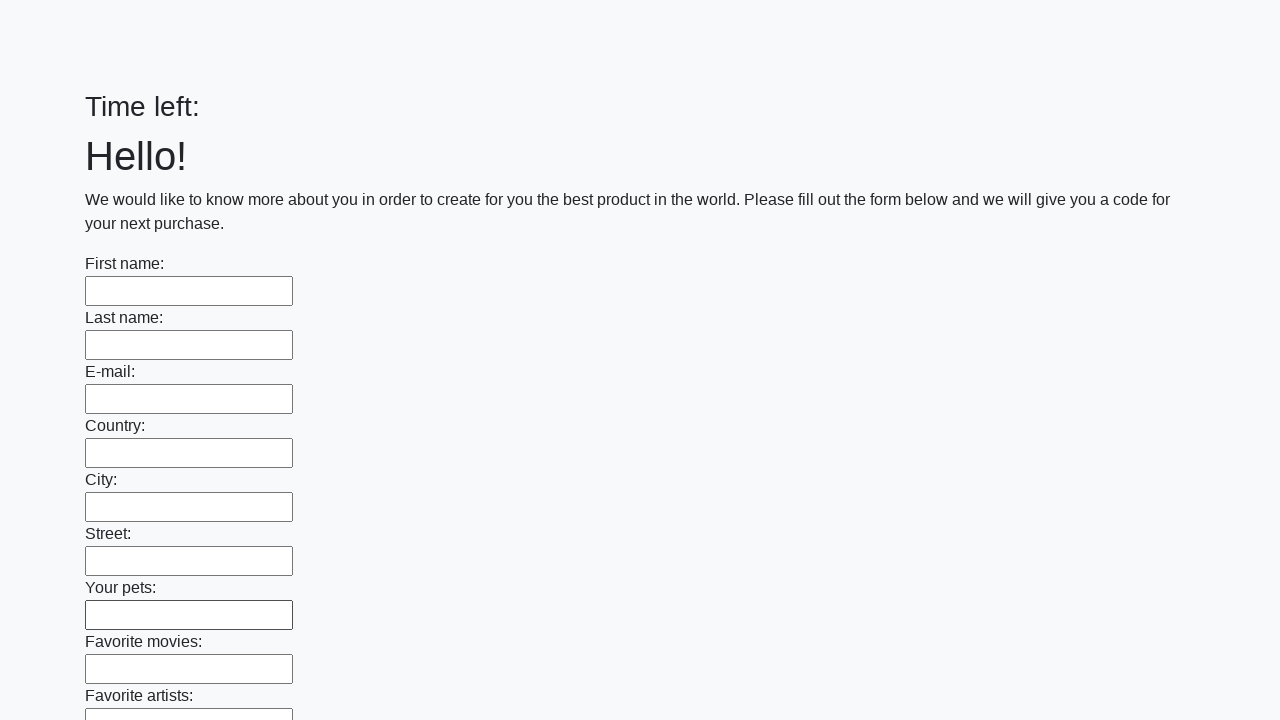

Form submission completed and page finished loading
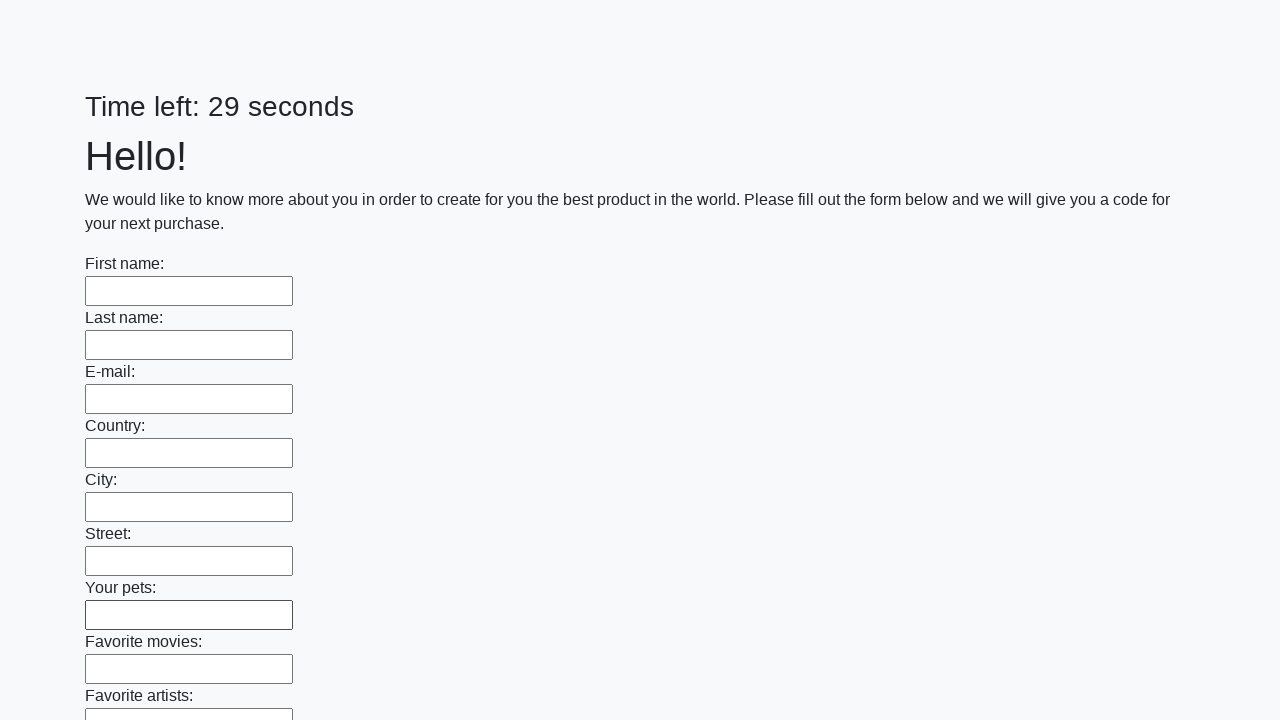

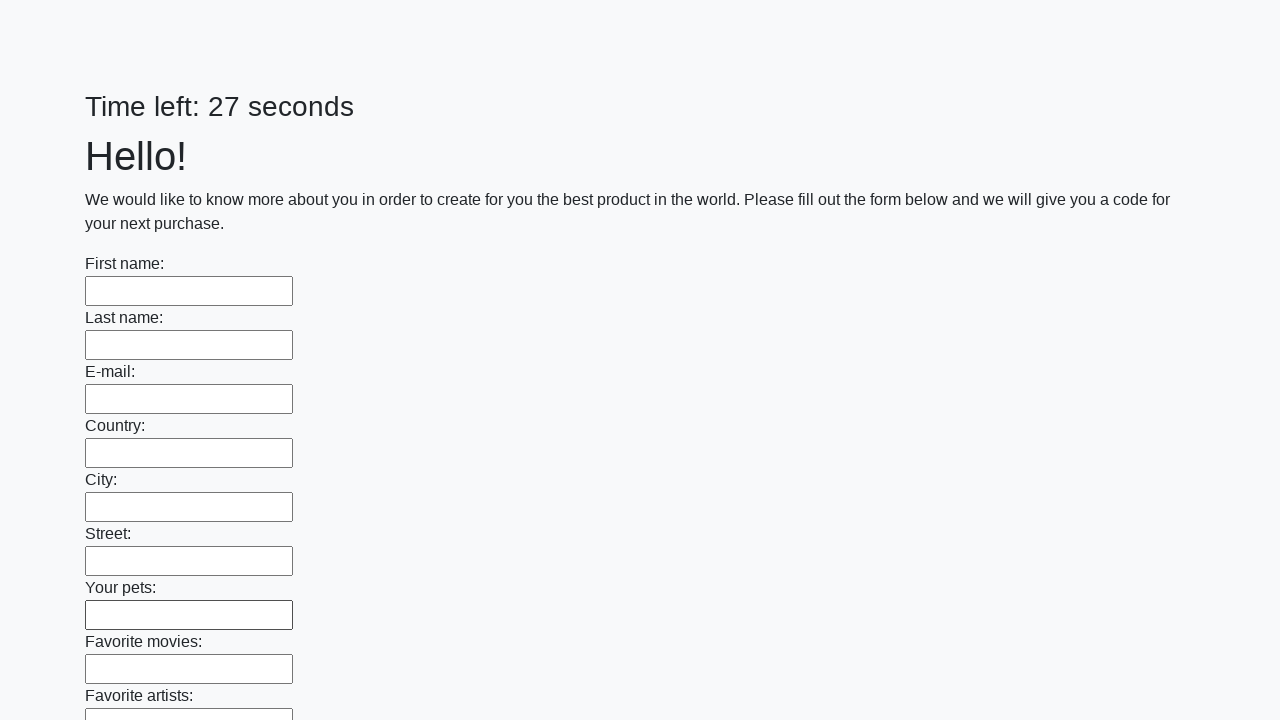